Tests filling a large form by entering "YES" into all input fields and submitting the form by clicking the submit button.

Starting URL: http://suninjuly.github.io/huge_form.html

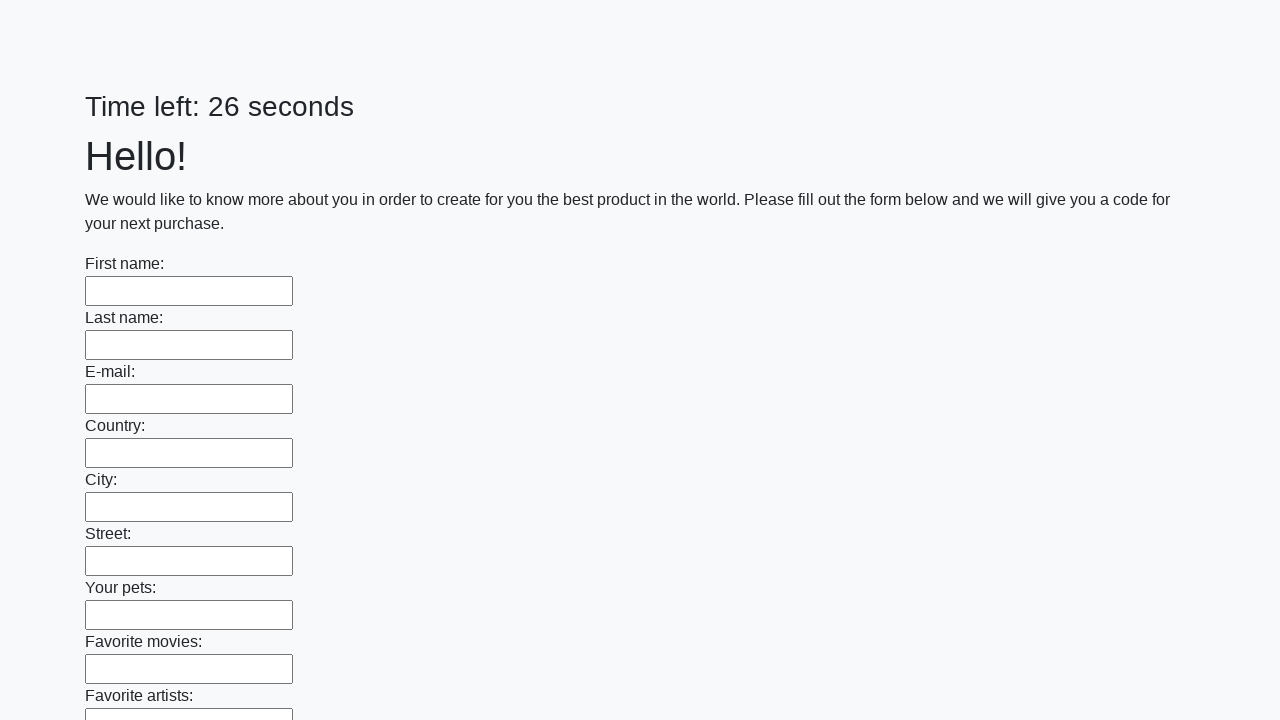

Located all input fields on the huge form
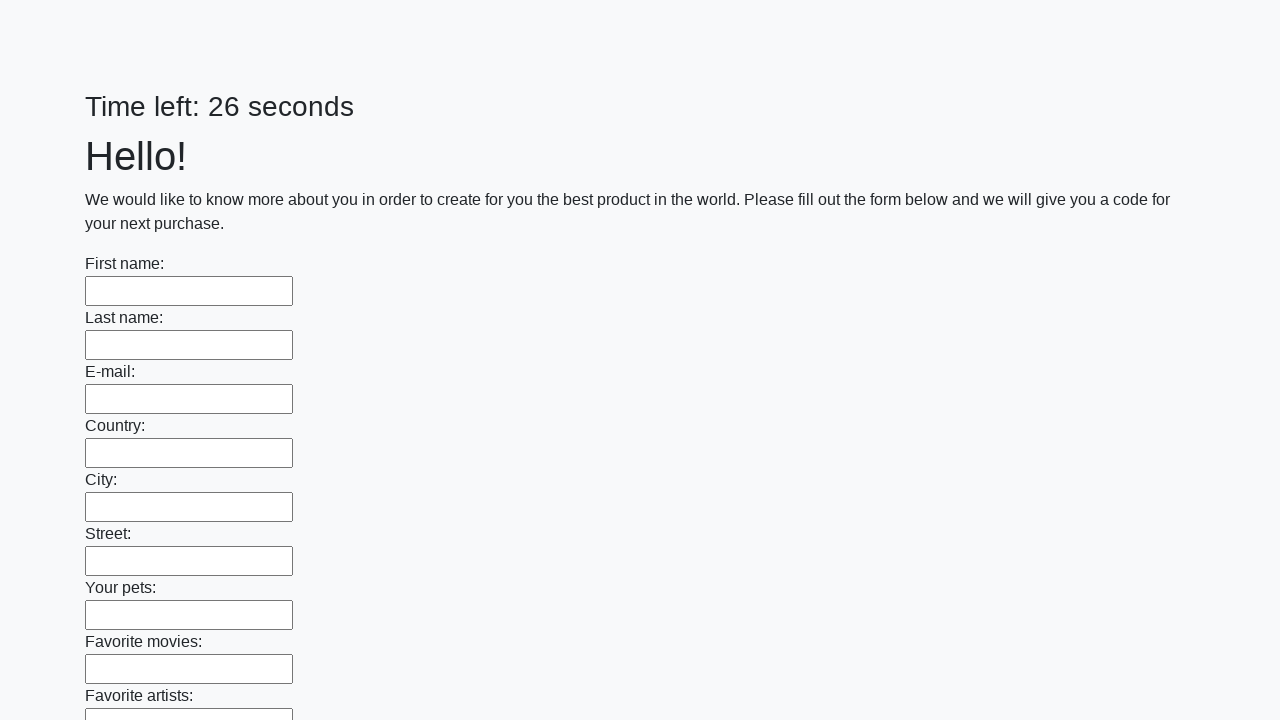

Filled an input field with 'YES' on input >> nth=0
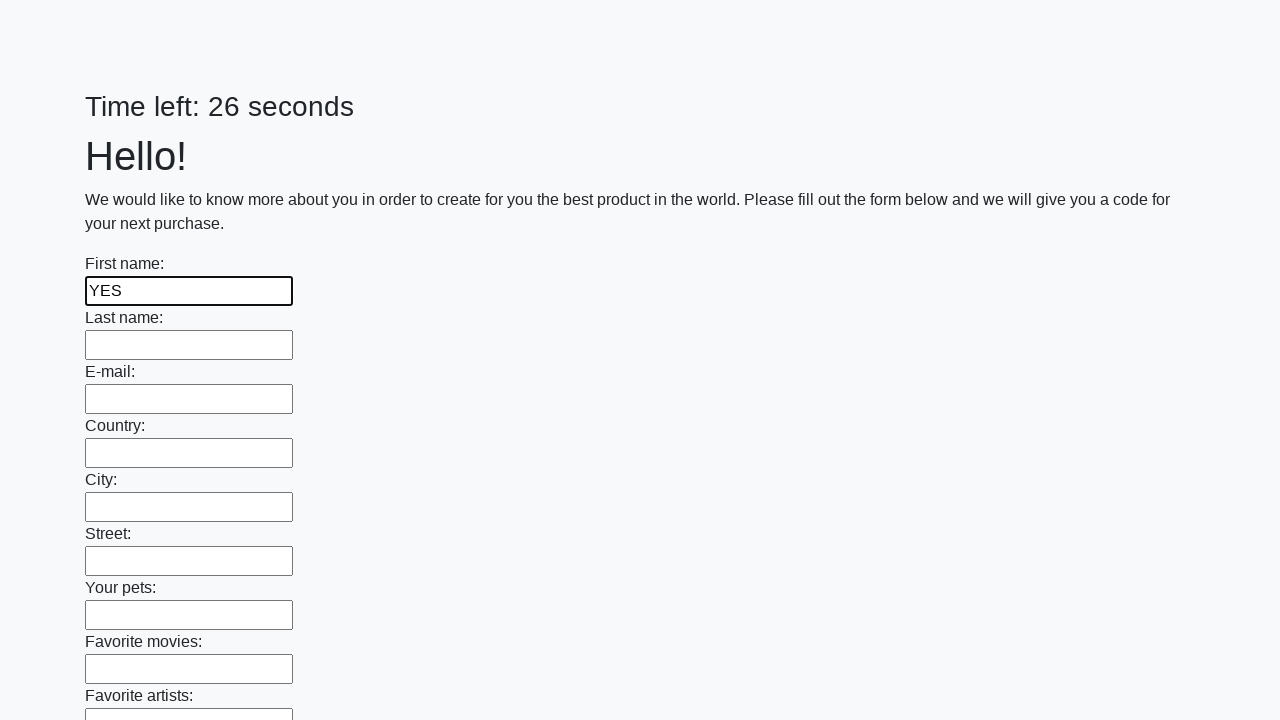

Filled an input field with 'YES' on input >> nth=1
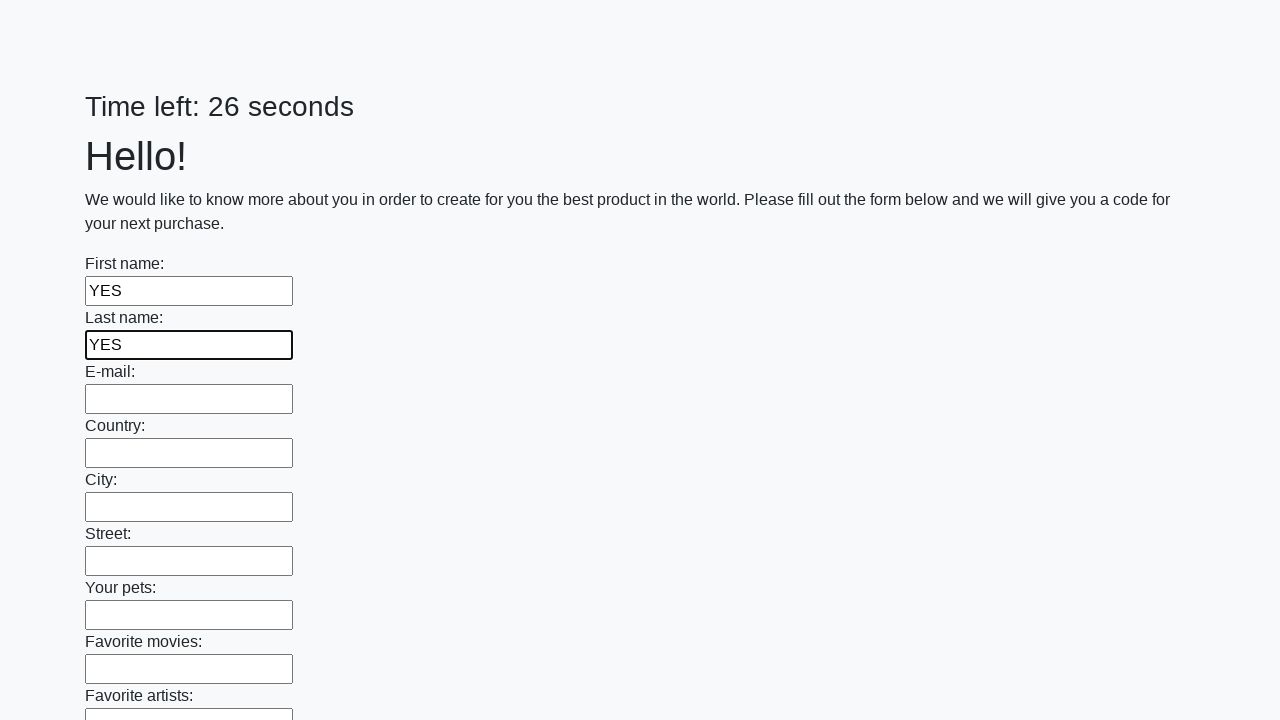

Filled an input field with 'YES' on input >> nth=2
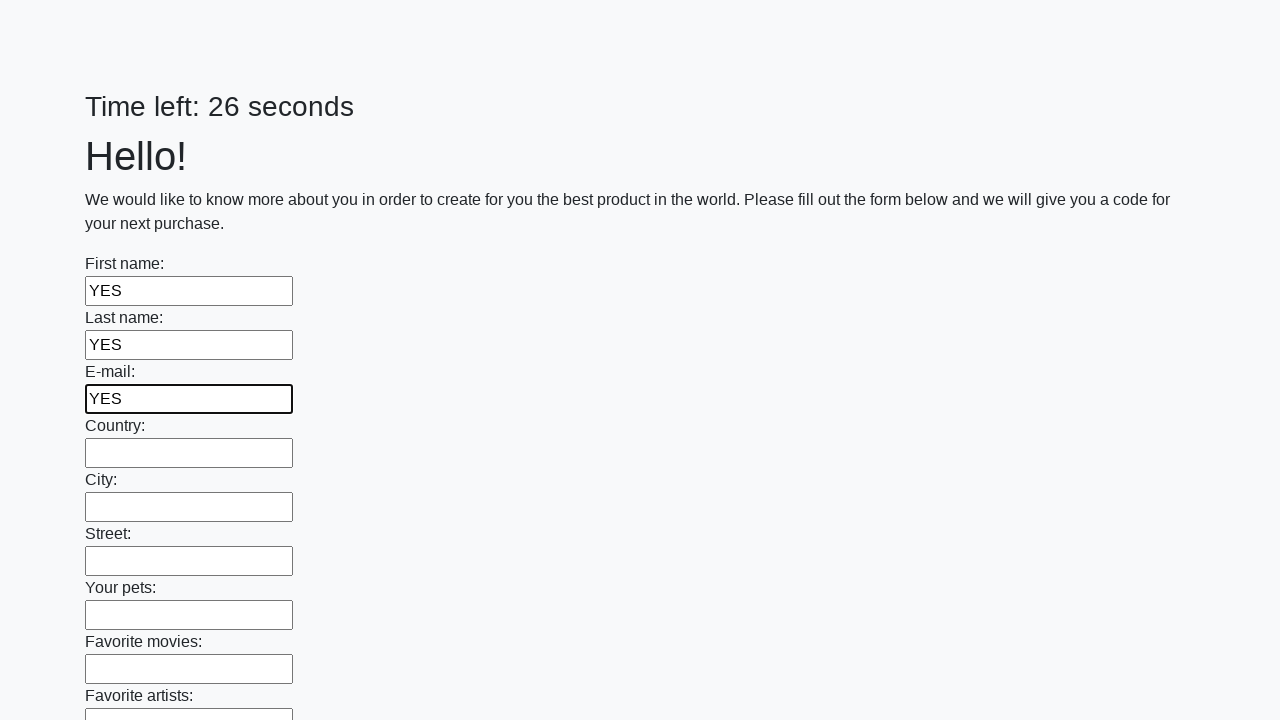

Filled an input field with 'YES' on input >> nth=3
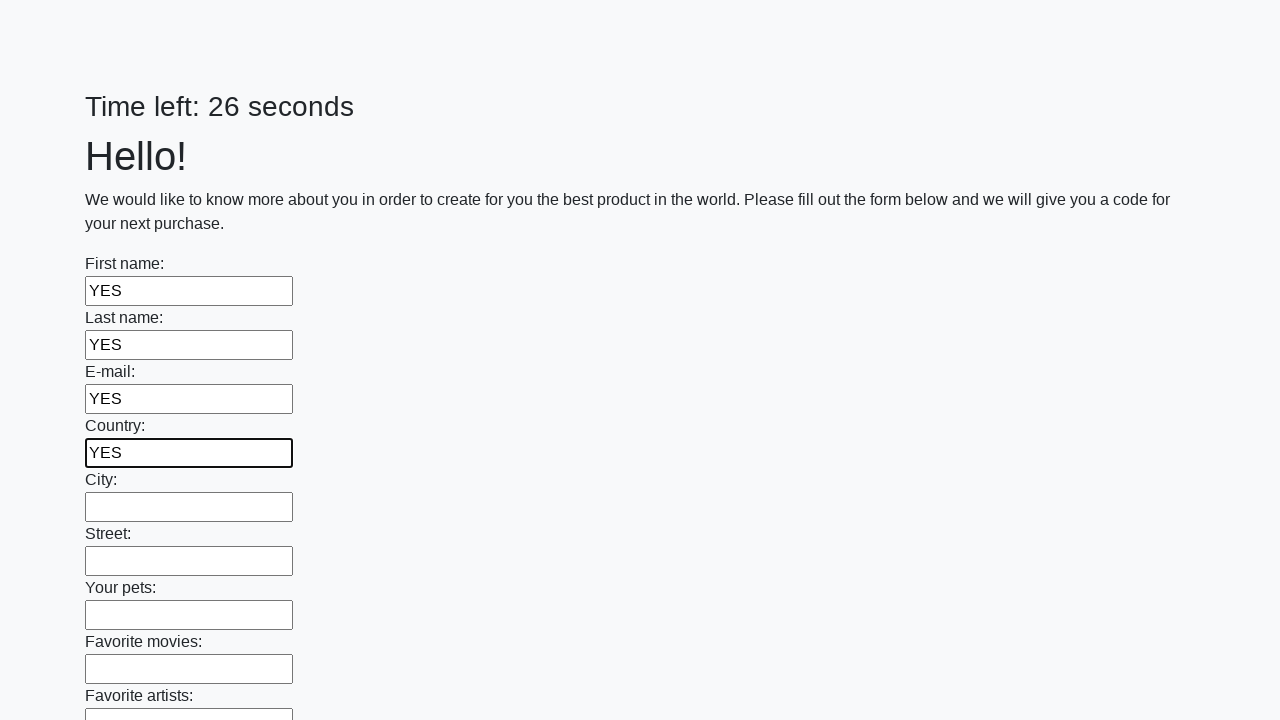

Filled an input field with 'YES' on input >> nth=4
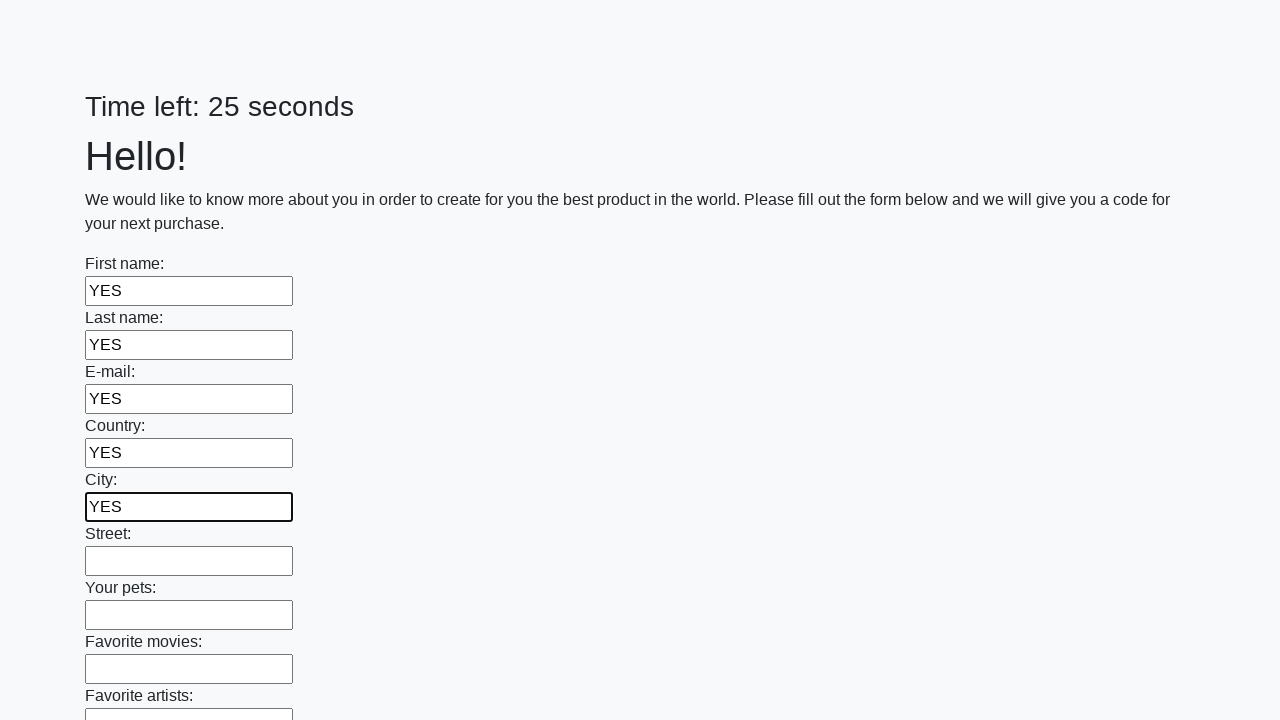

Filled an input field with 'YES' on input >> nth=5
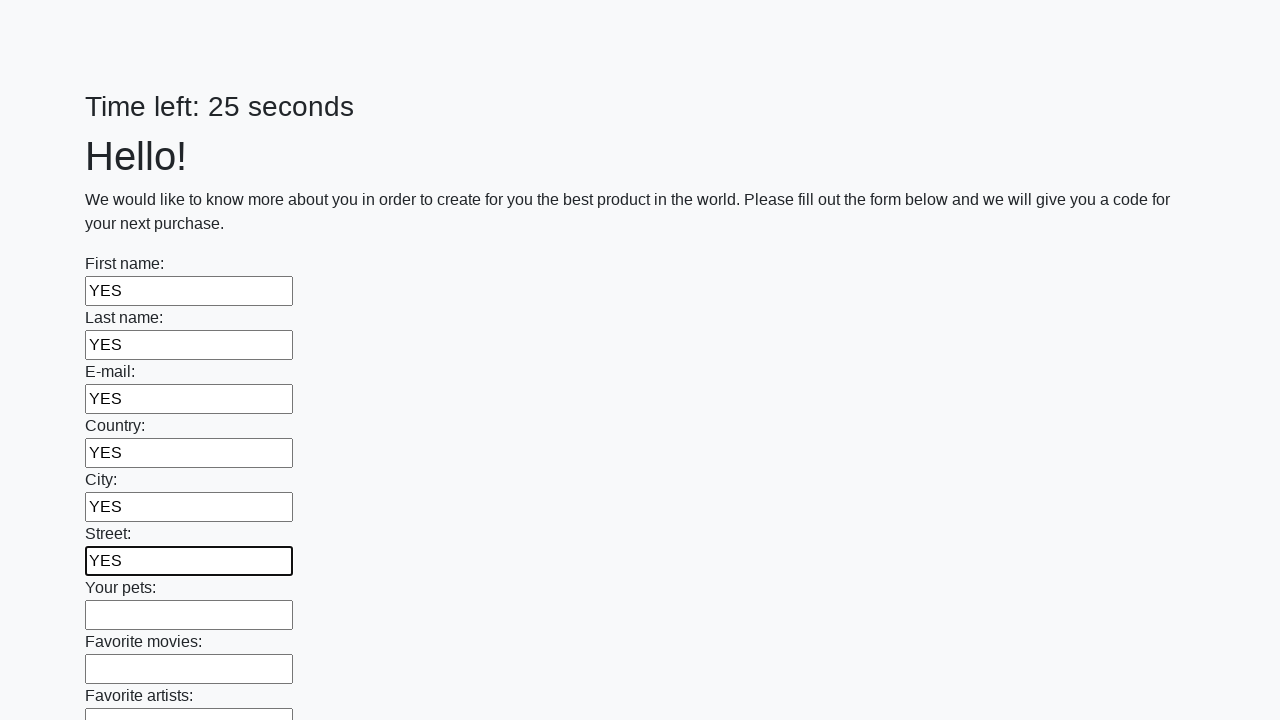

Filled an input field with 'YES' on input >> nth=6
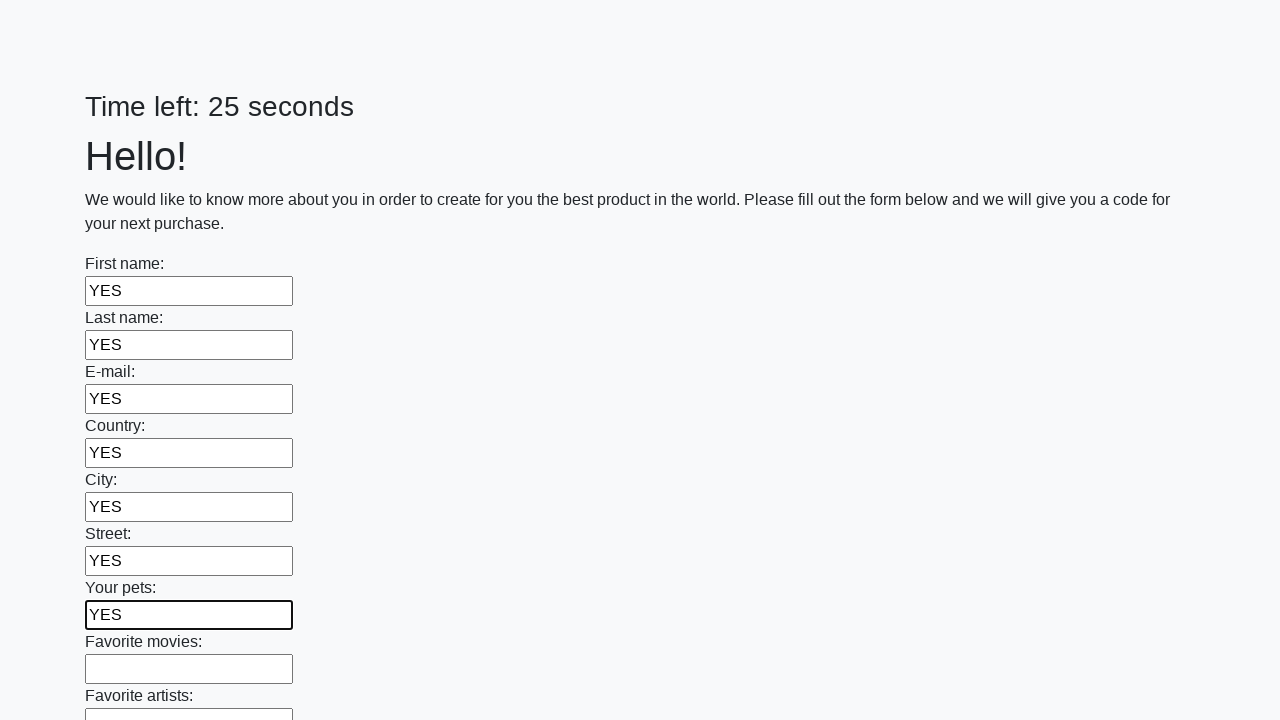

Filled an input field with 'YES' on input >> nth=7
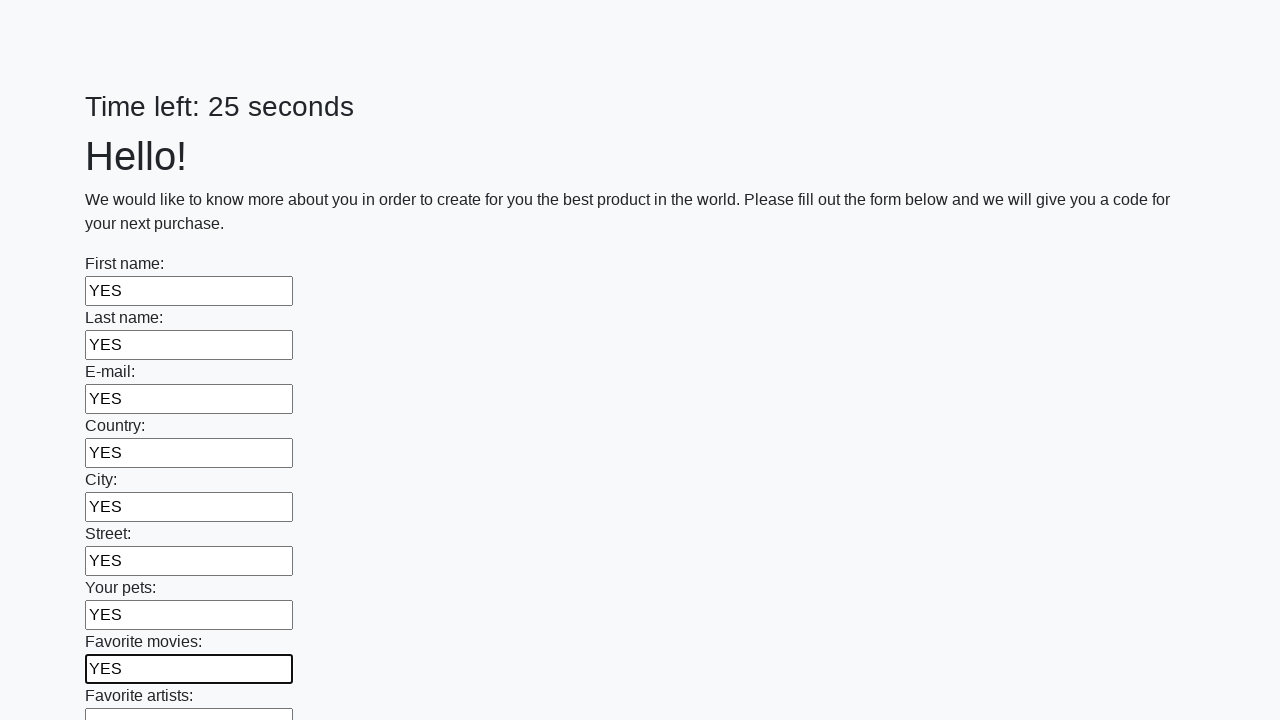

Filled an input field with 'YES' on input >> nth=8
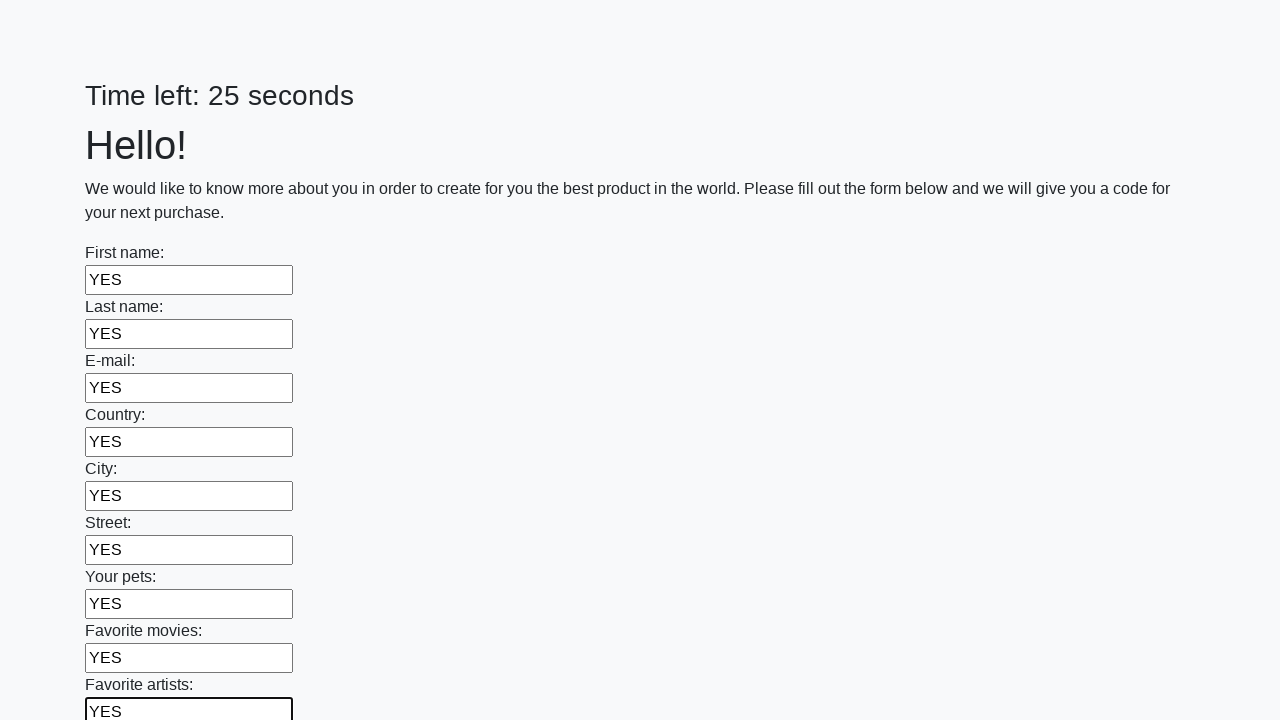

Filled an input field with 'YES' on input >> nth=9
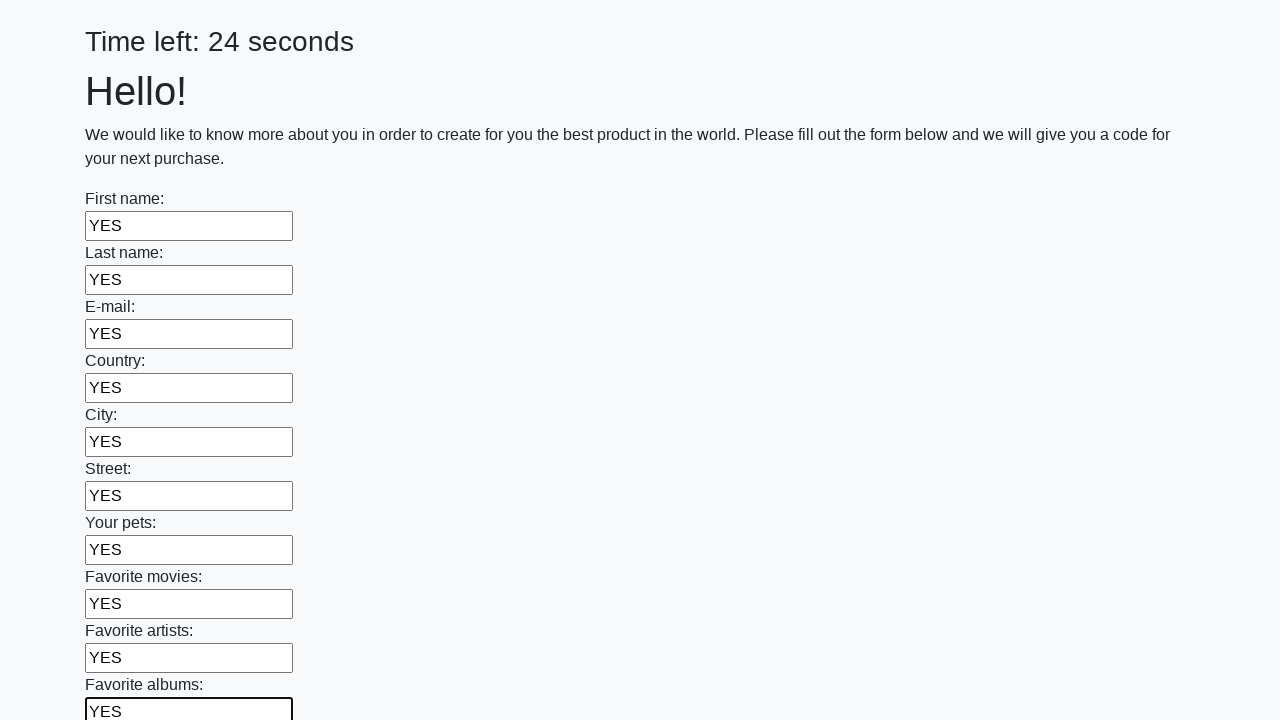

Filled an input field with 'YES' on input >> nth=10
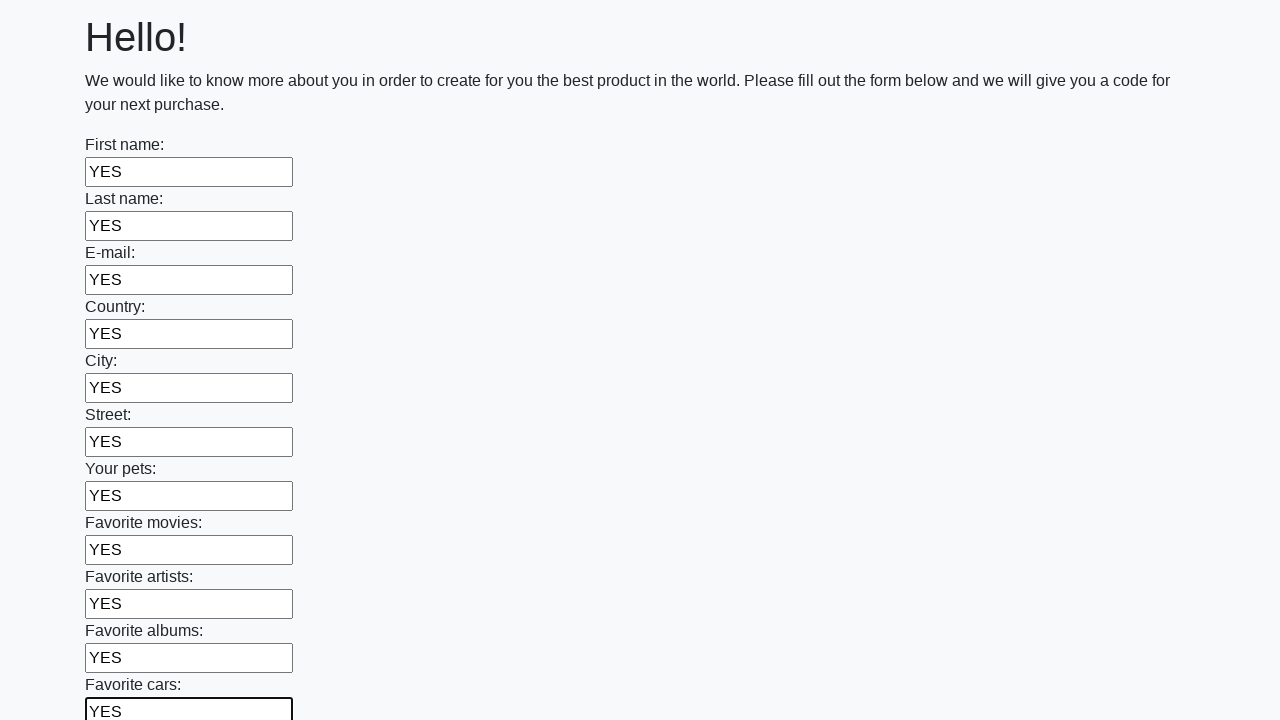

Filled an input field with 'YES' on input >> nth=11
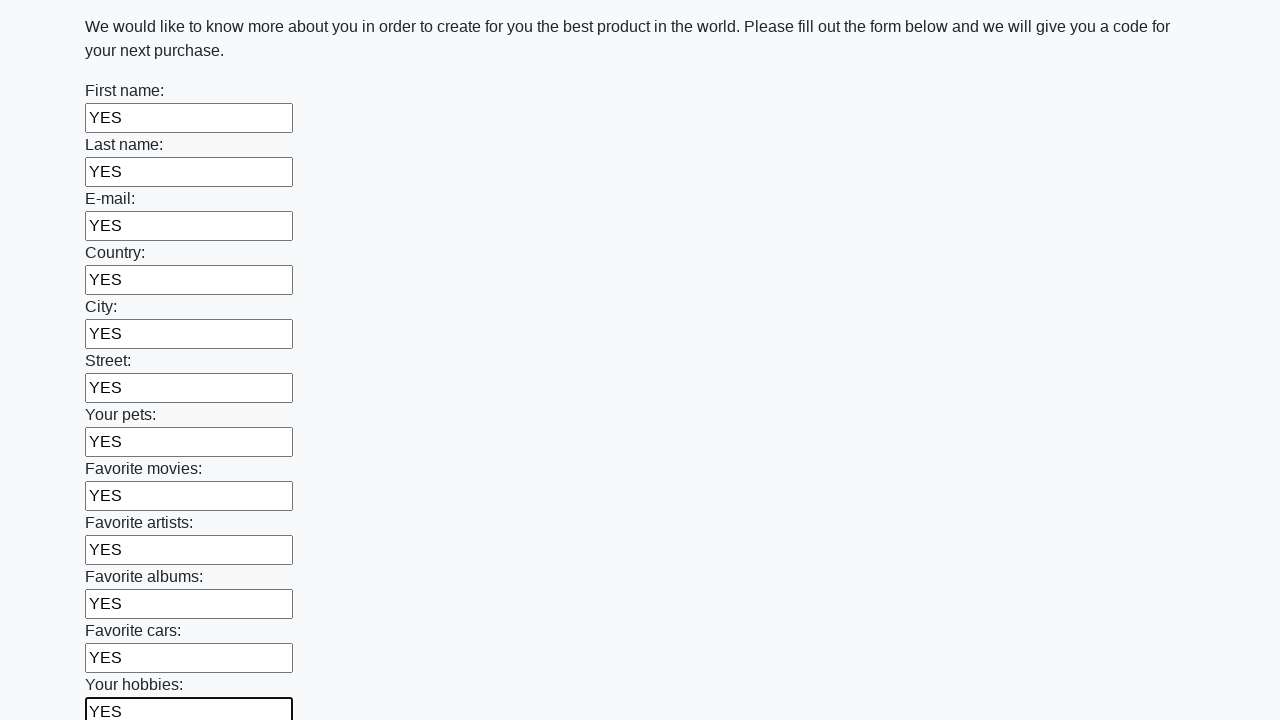

Filled an input field with 'YES' on input >> nth=12
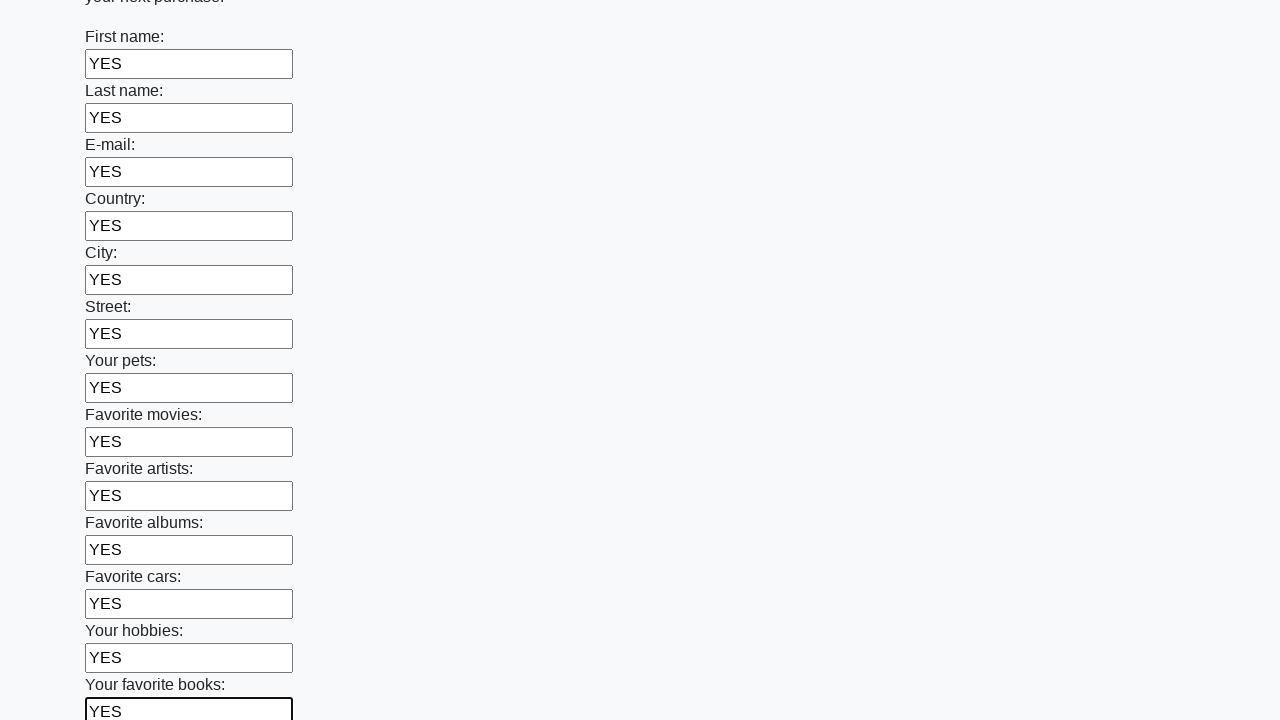

Filled an input field with 'YES' on input >> nth=13
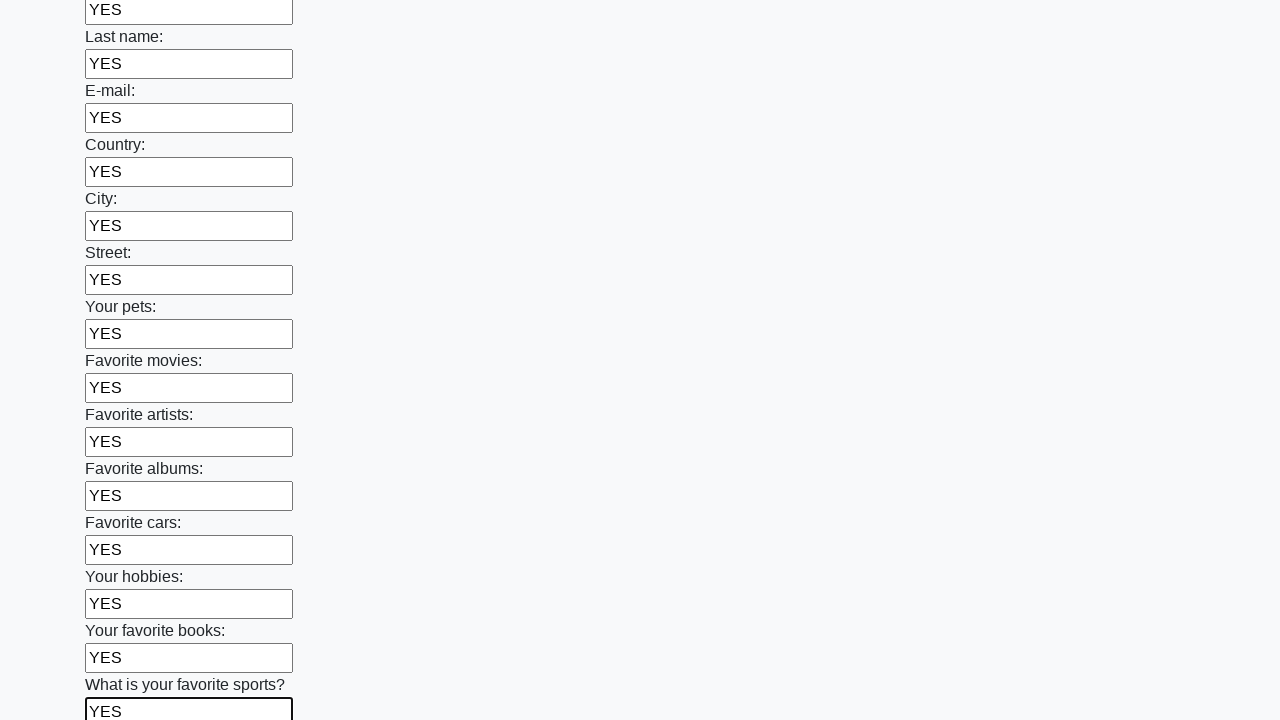

Filled an input field with 'YES' on input >> nth=14
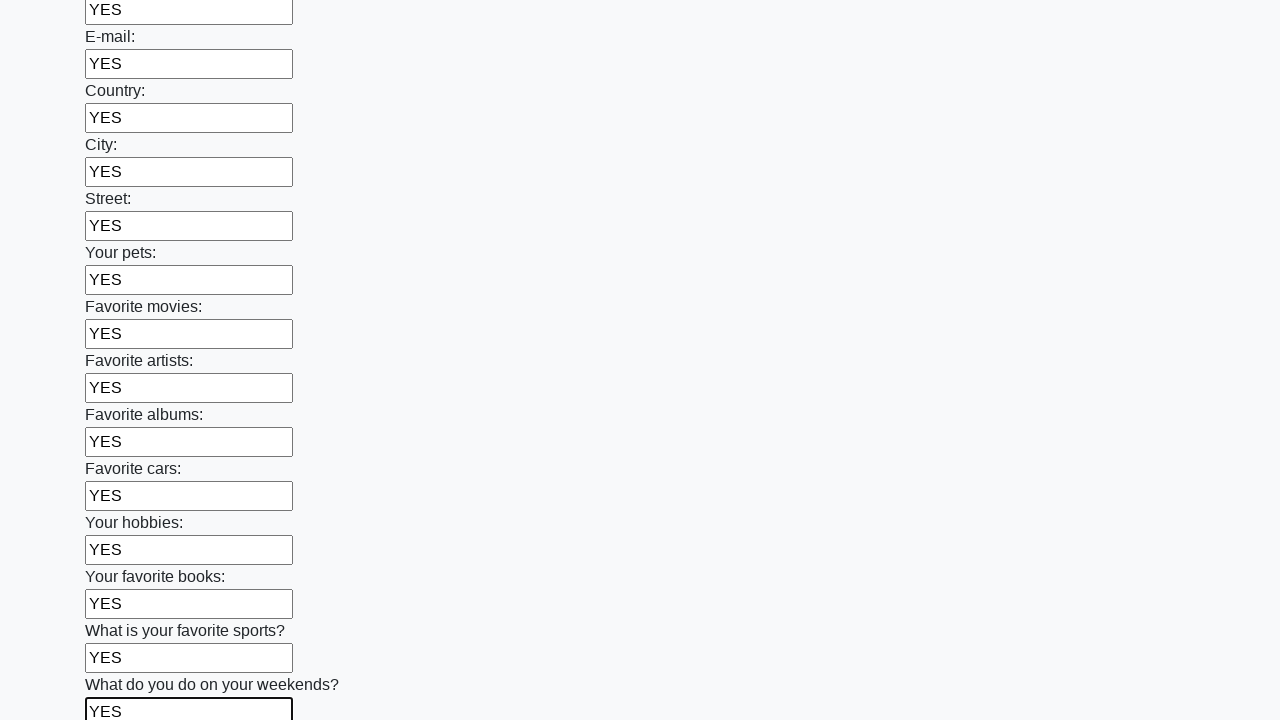

Filled an input field with 'YES' on input >> nth=15
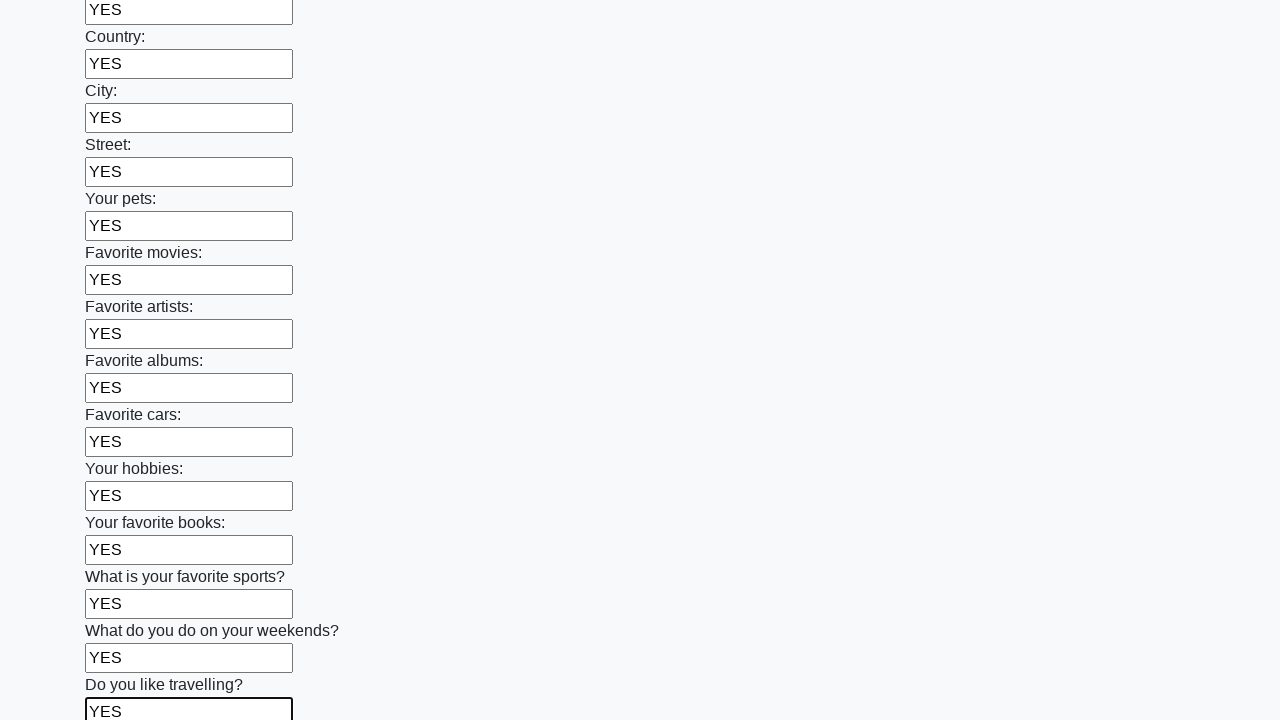

Filled an input field with 'YES' on input >> nth=16
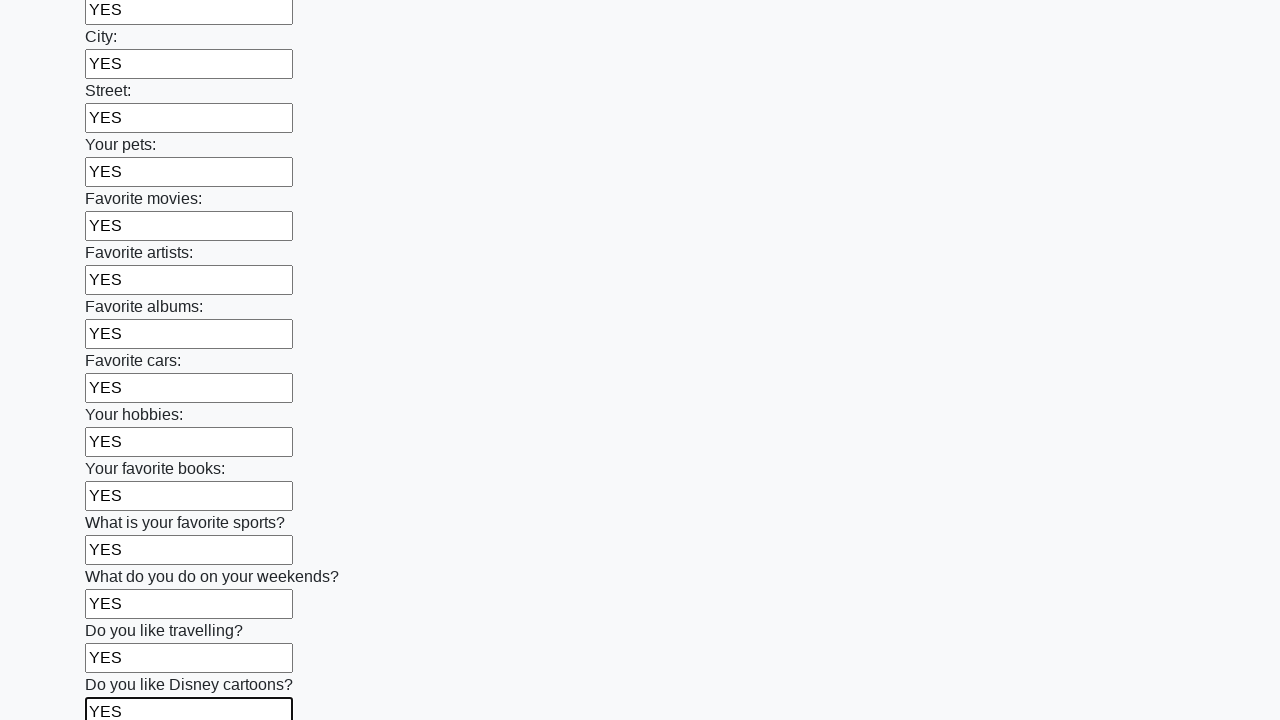

Filled an input field with 'YES' on input >> nth=17
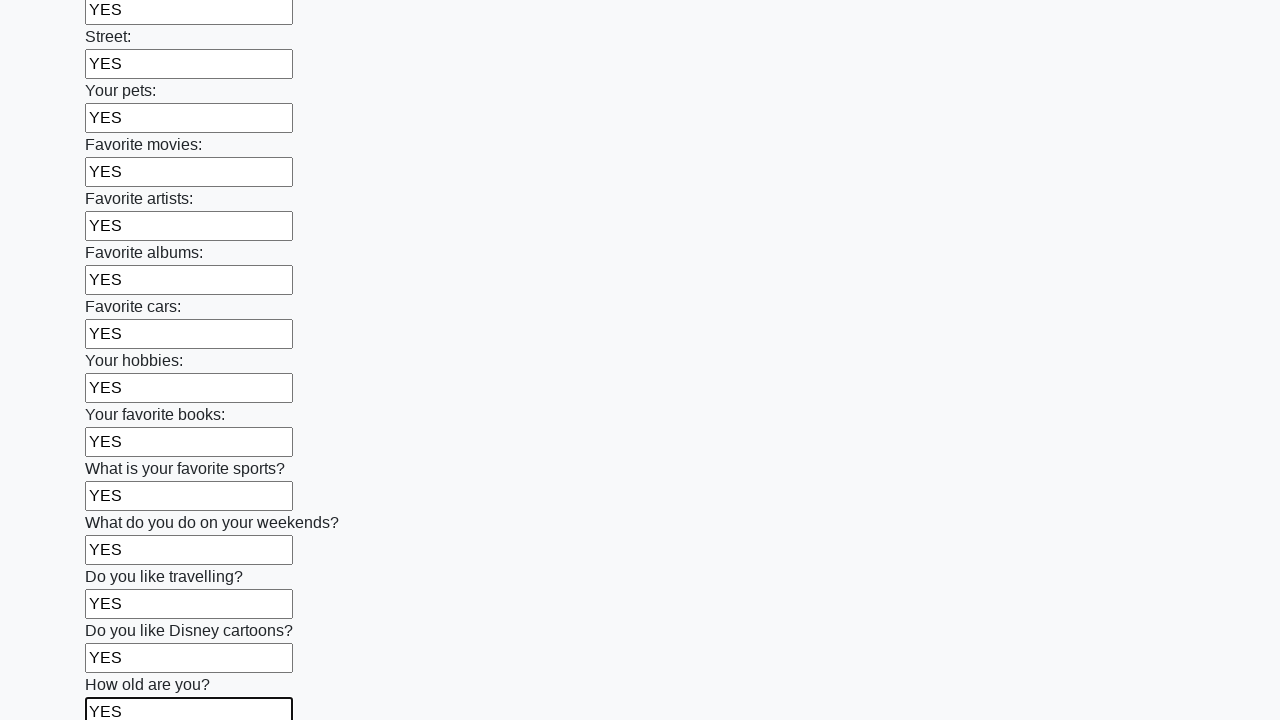

Filled an input field with 'YES' on input >> nth=18
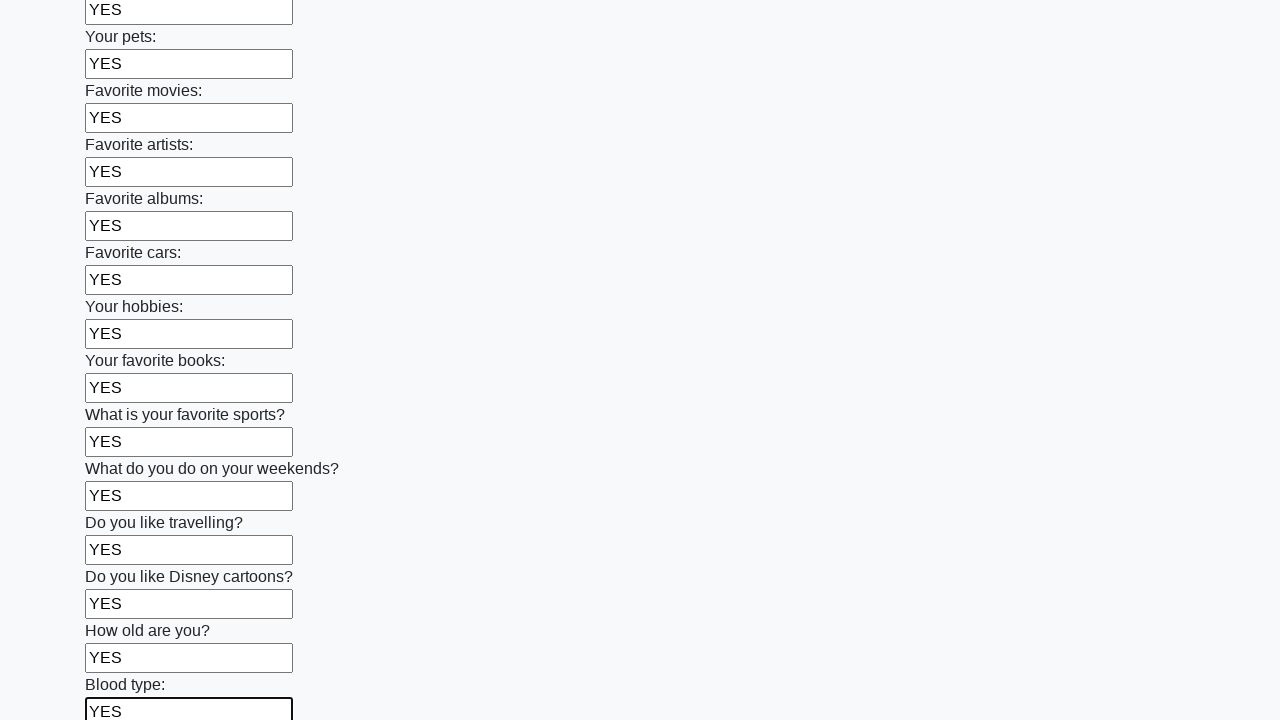

Filled an input field with 'YES' on input >> nth=19
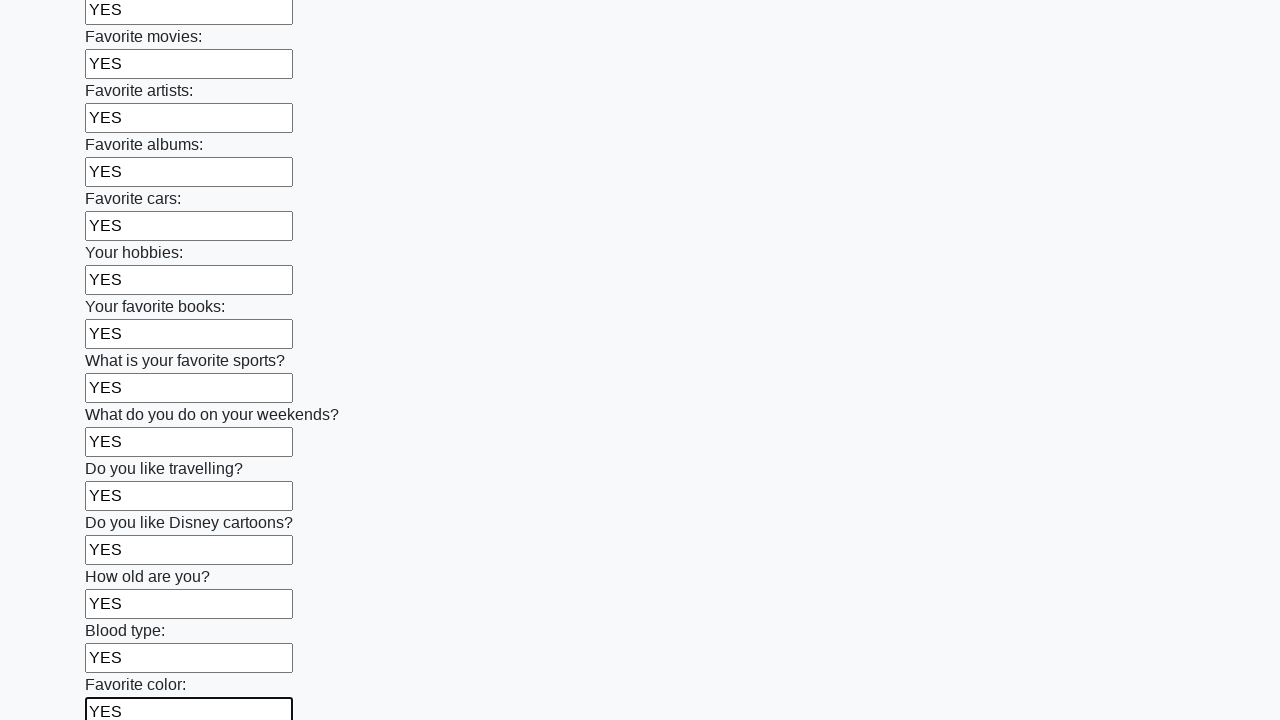

Filled an input field with 'YES' on input >> nth=20
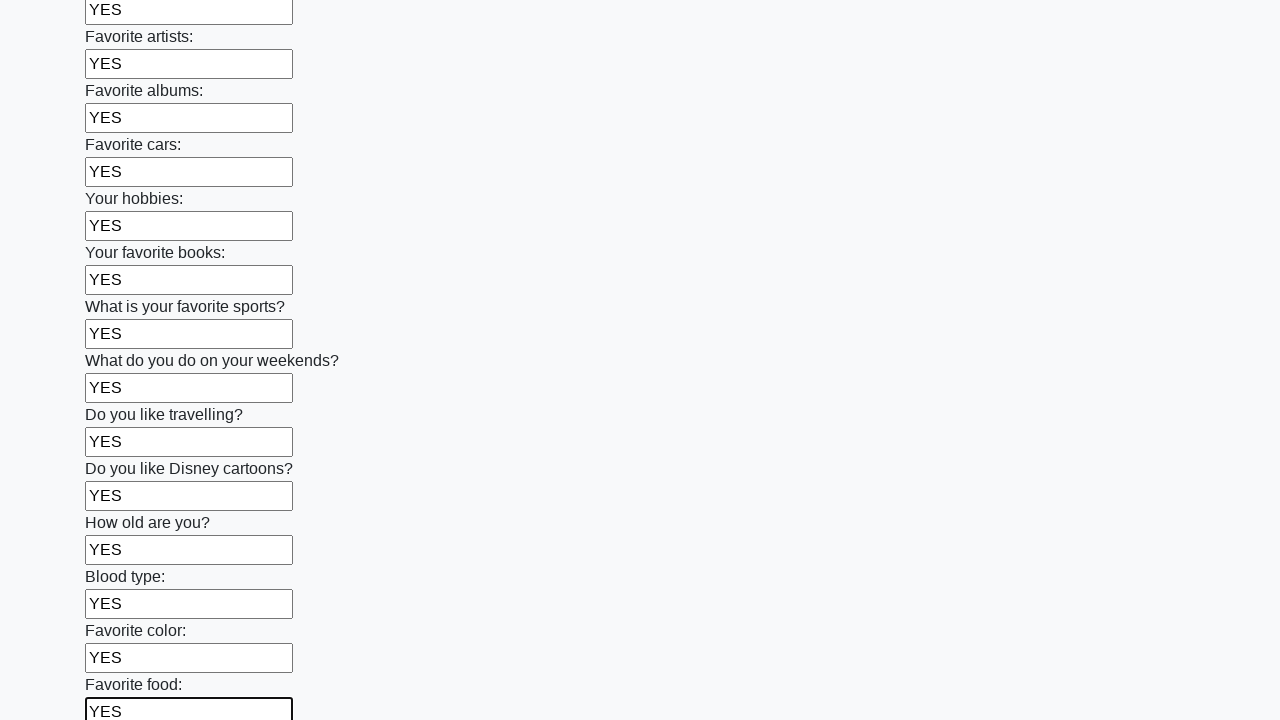

Filled an input field with 'YES' on input >> nth=21
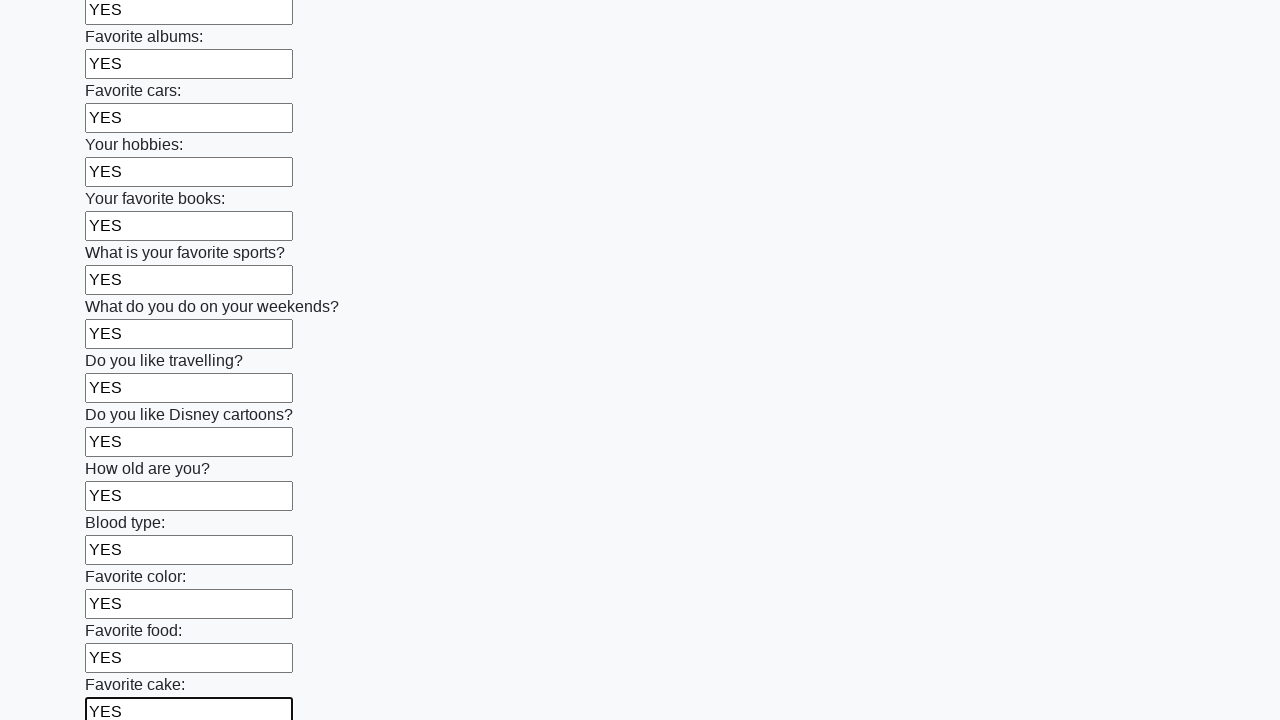

Filled an input field with 'YES' on input >> nth=22
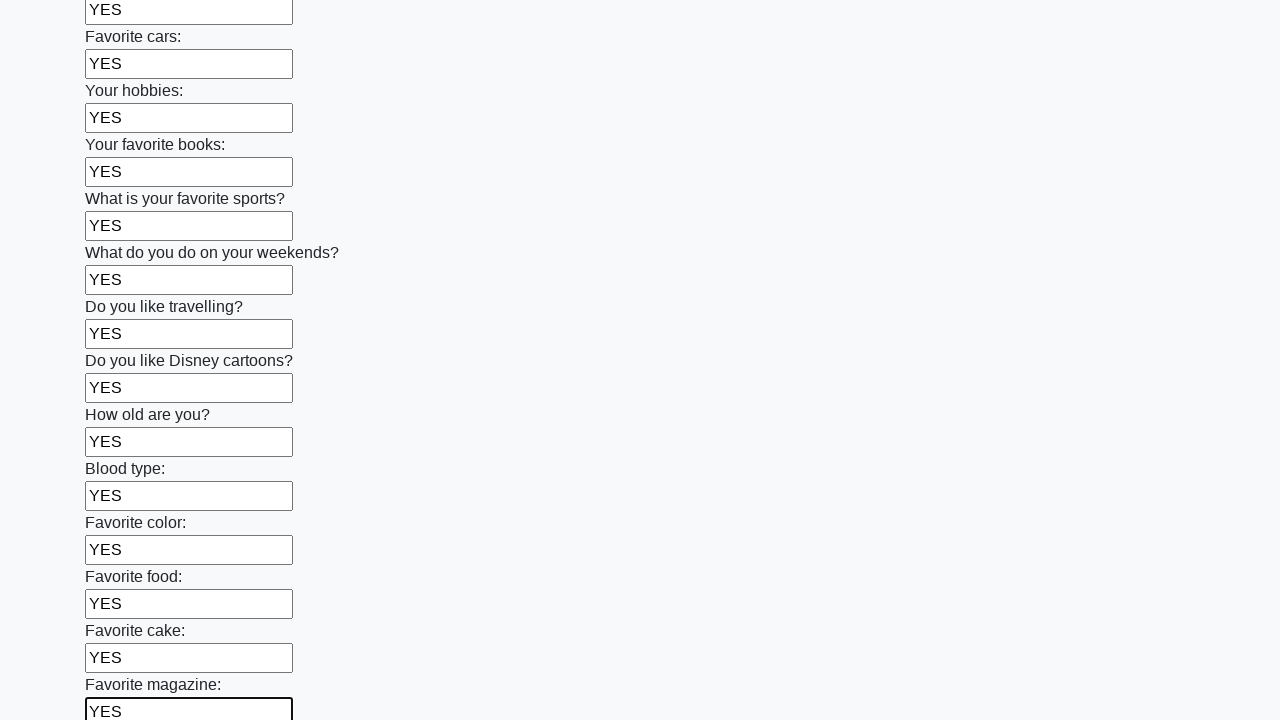

Filled an input field with 'YES' on input >> nth=23
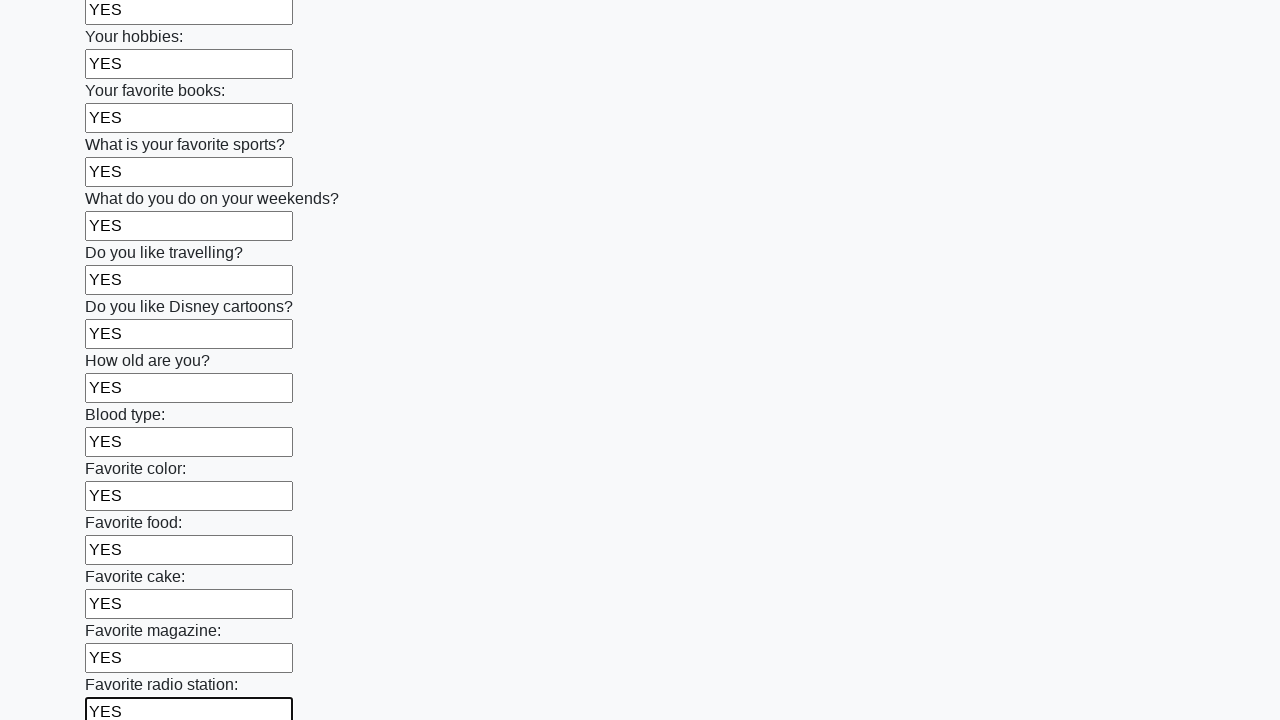

Filled an input field with 'YES' on input >> nth=24
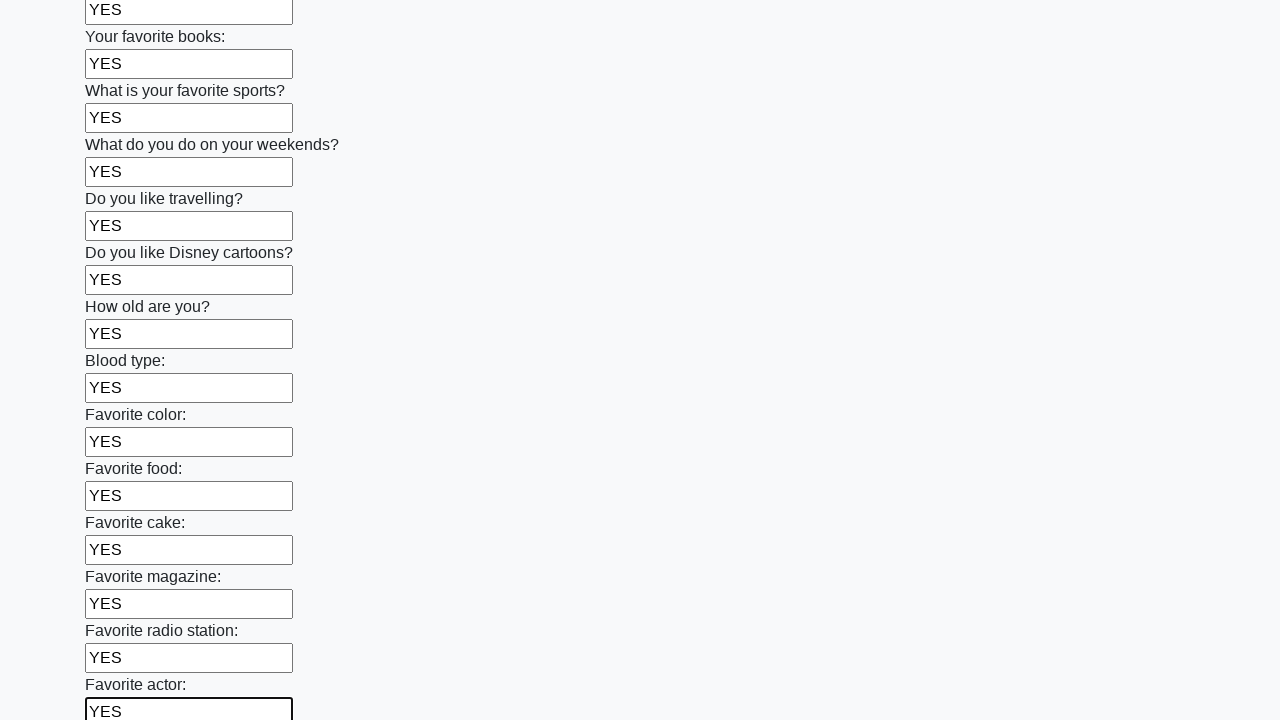

Filled an input field with 'YES' on input >> nth=25
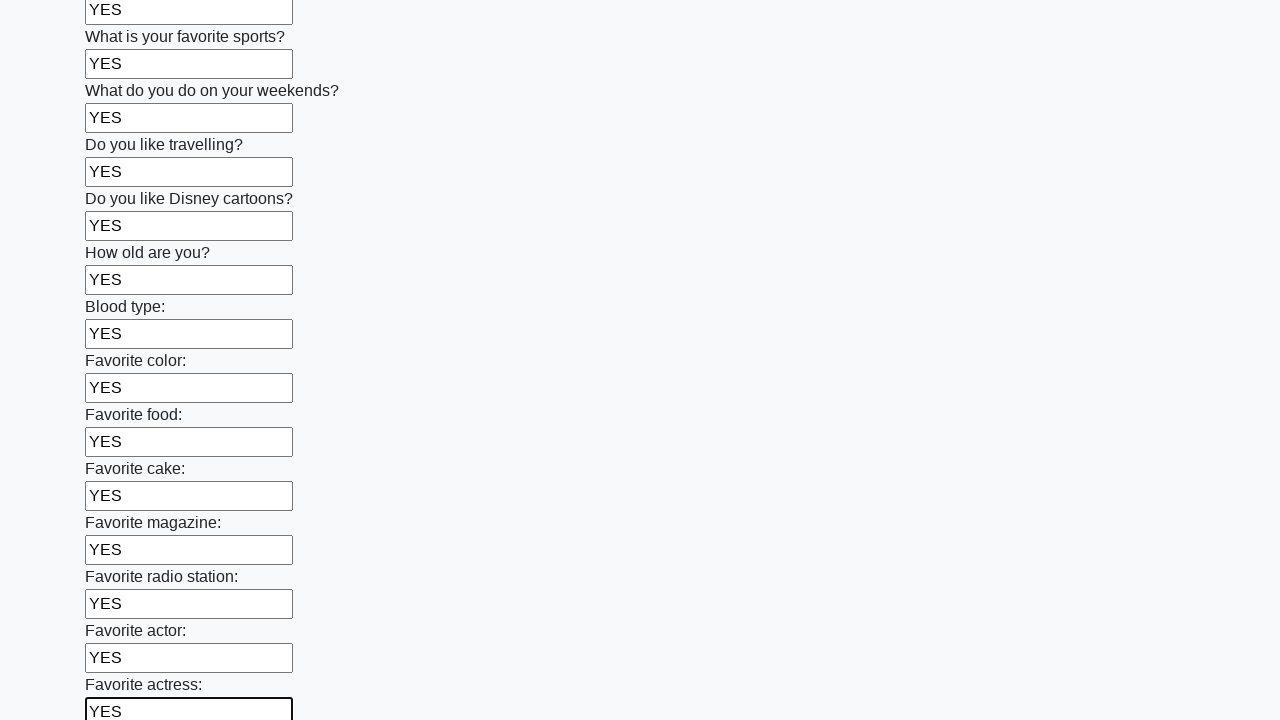

Filled an input field with 'YES' on input >> nth=26
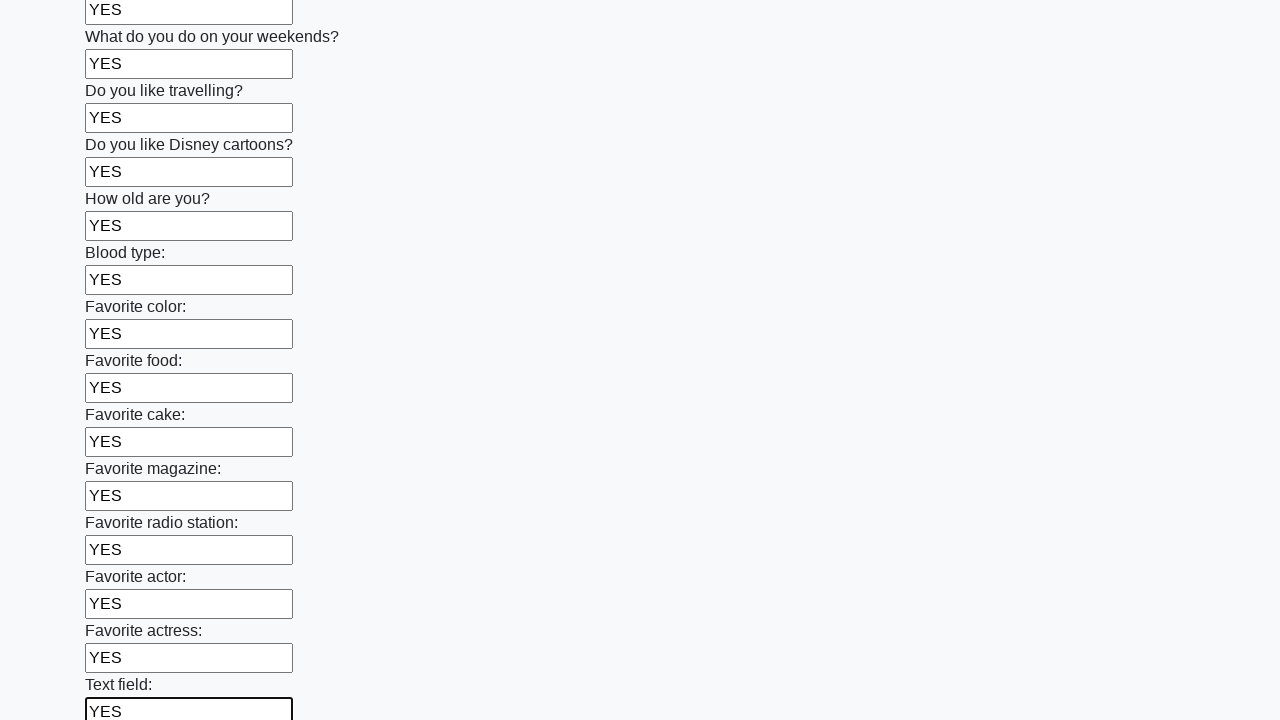

Filled an input field with 'YES' on input >> nth=27
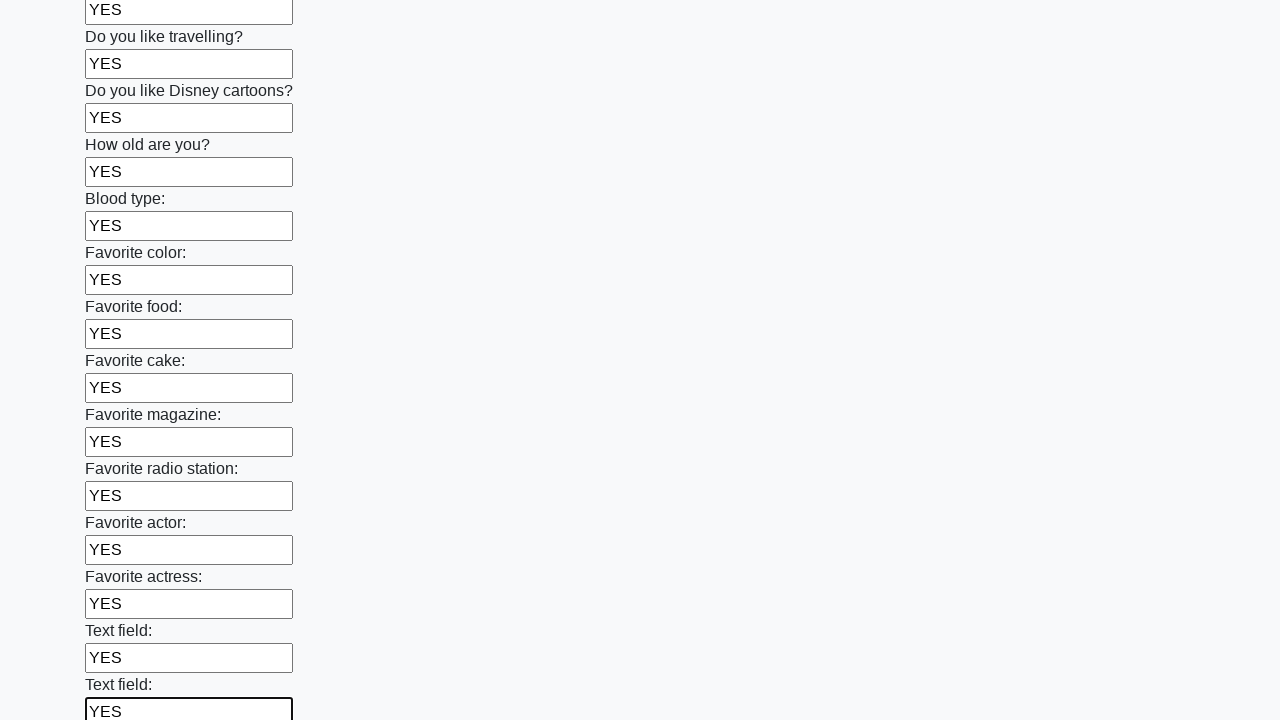

Filled an input field with 'YES' on input >> nth=28
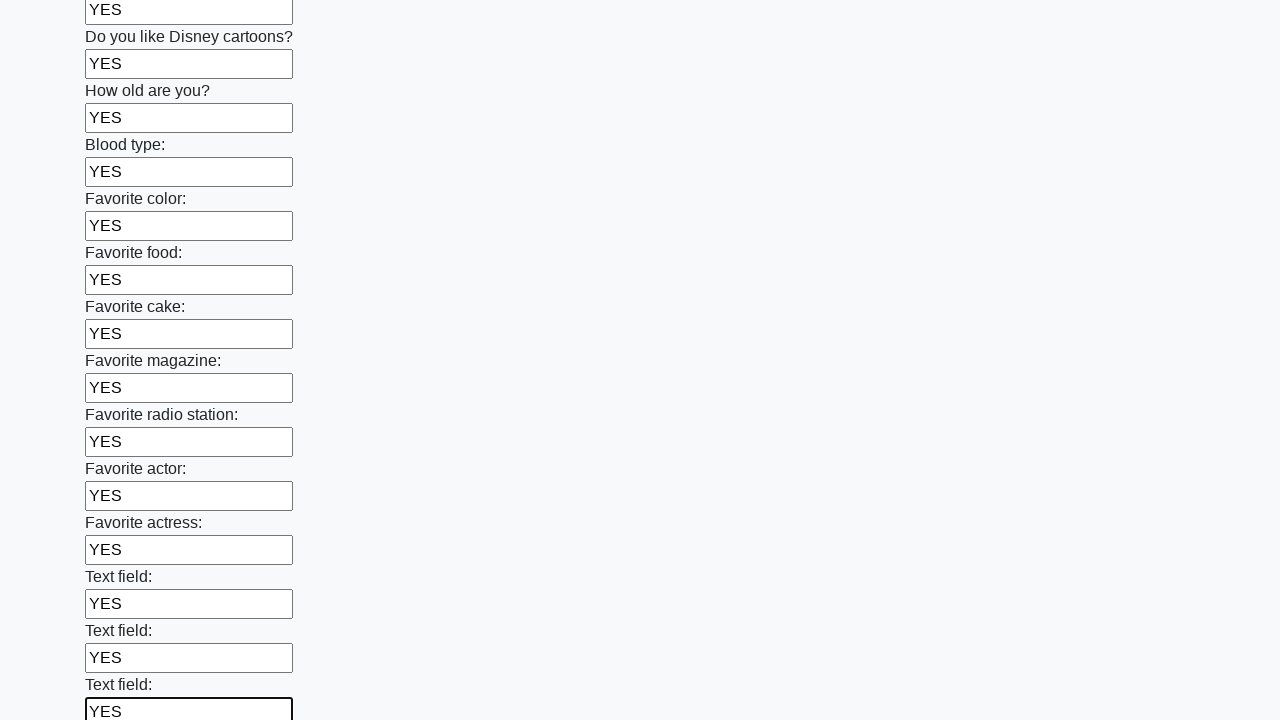

Filled an input field with 'YES' on input >> nth=29
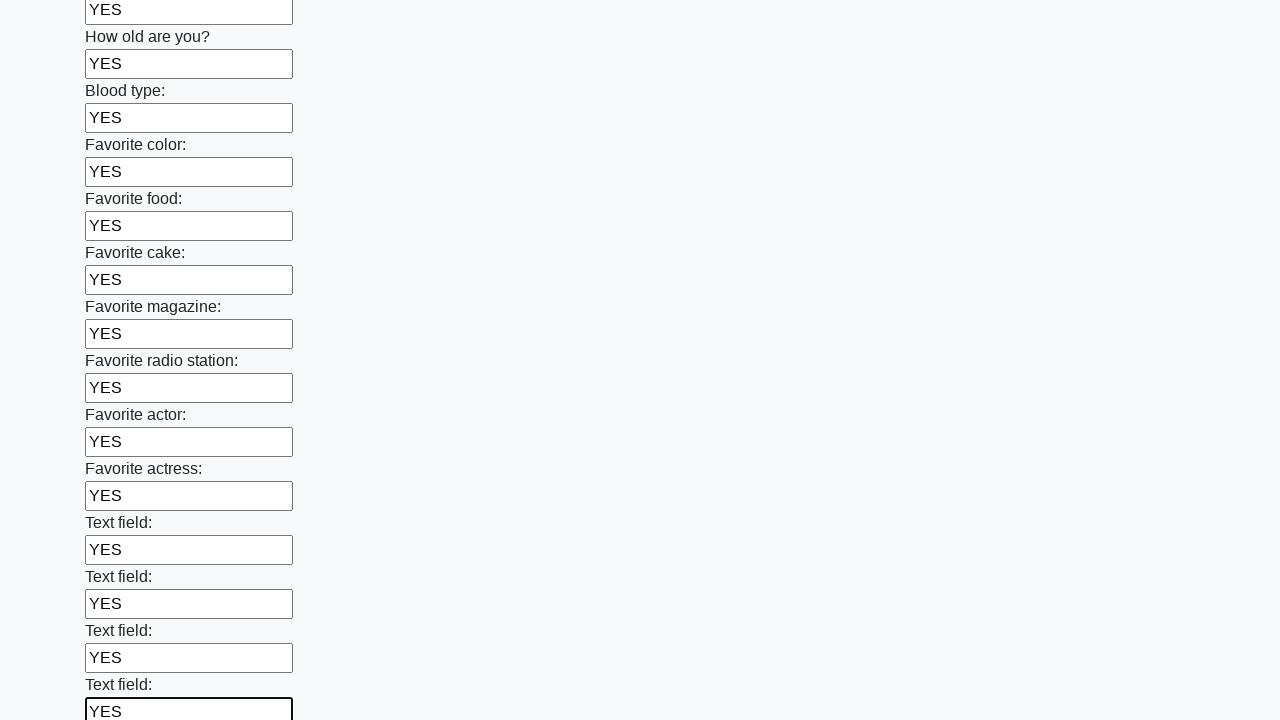

Filled an input field with 'YES' on input >> nth=30
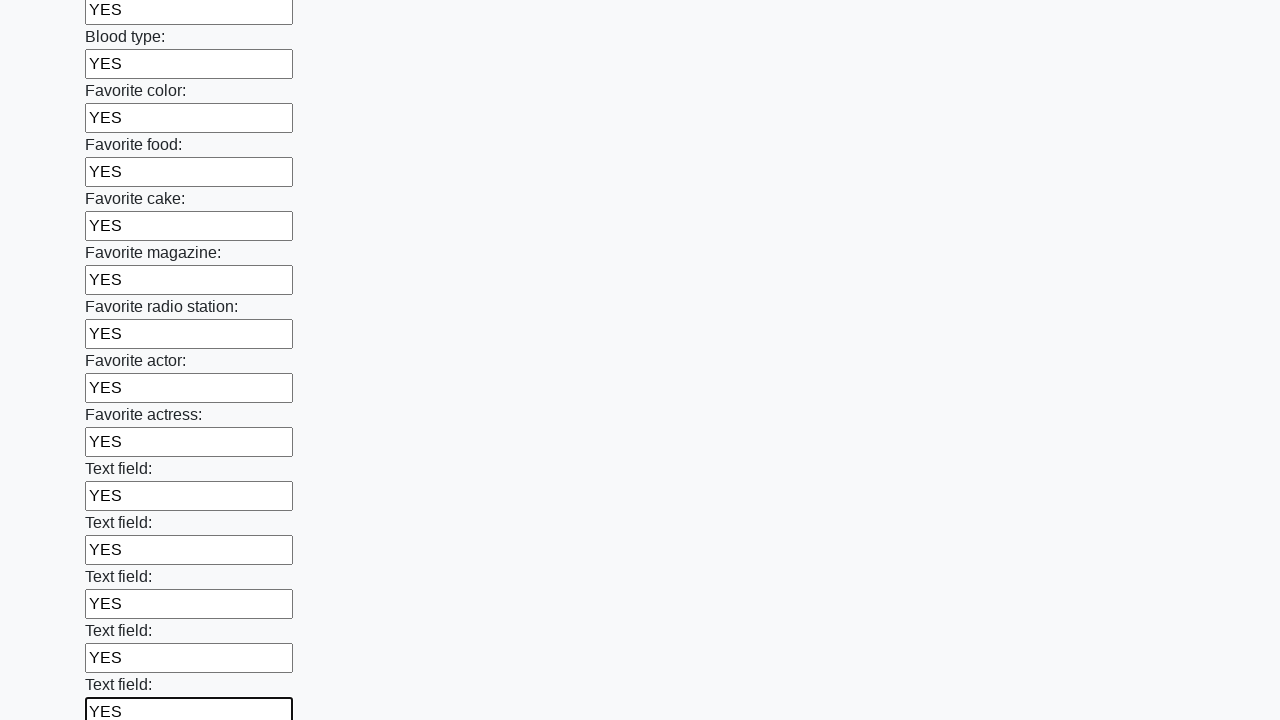

Filled an input field with 'YES' on input >> nth=31
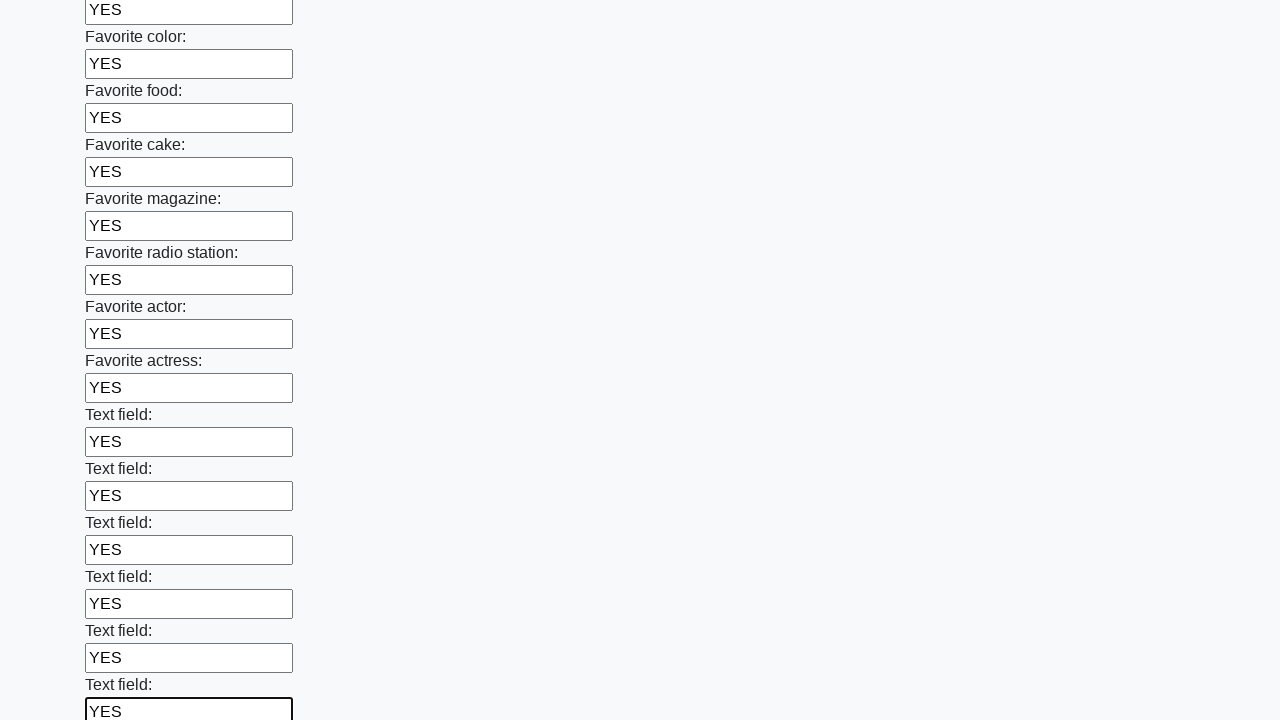

Filled an input field with 'YES' on input >> nth=32
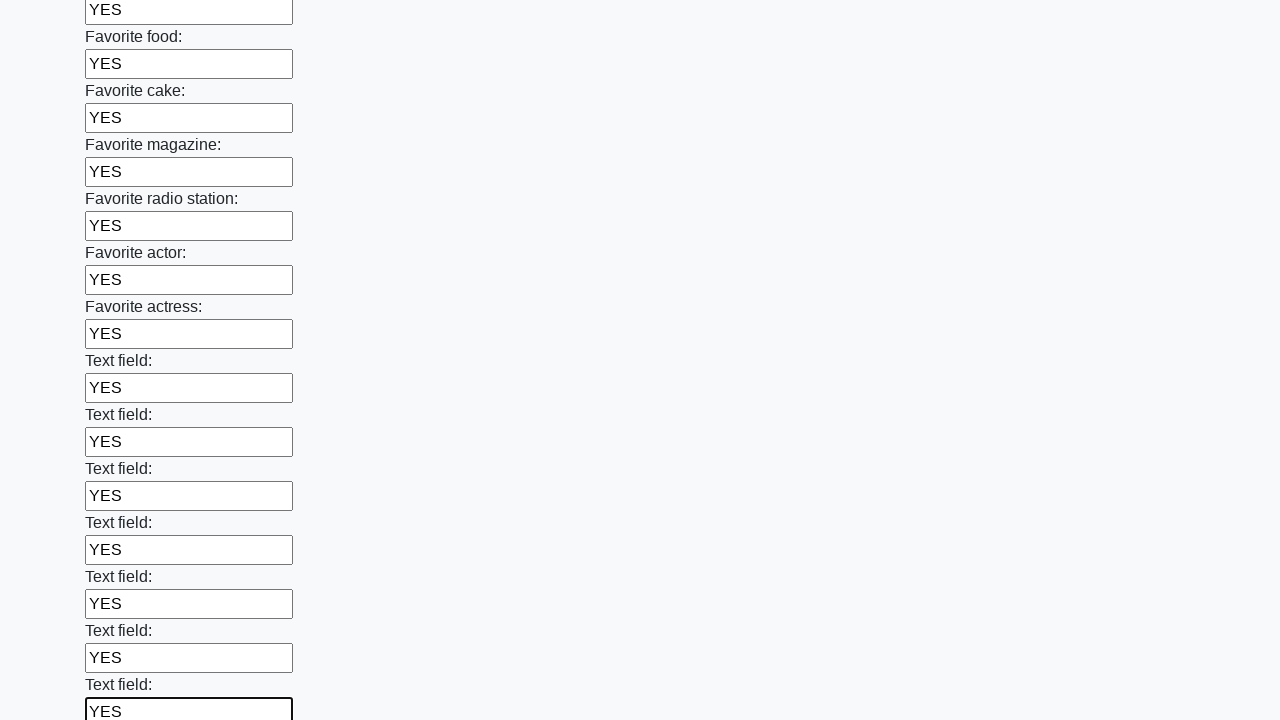

Filled an input field with 'YES' on input >> nth=33
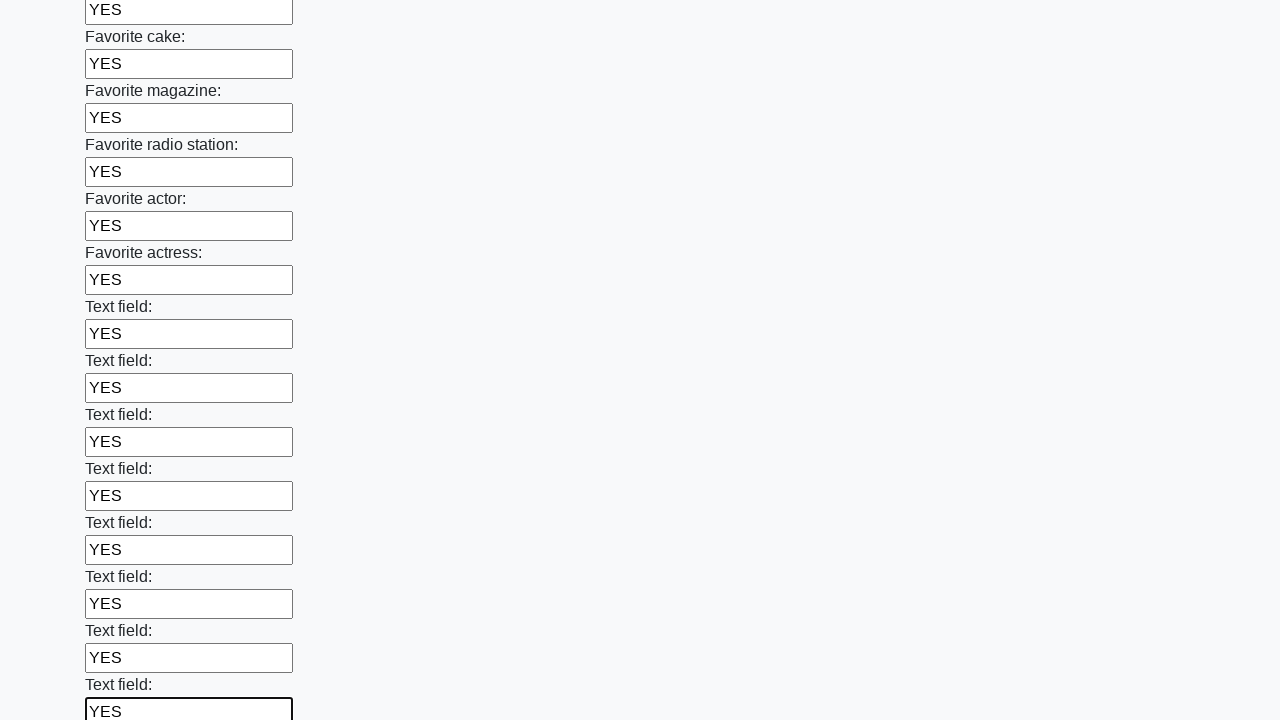

Filled an input field with 'YES' on input >> nth=34
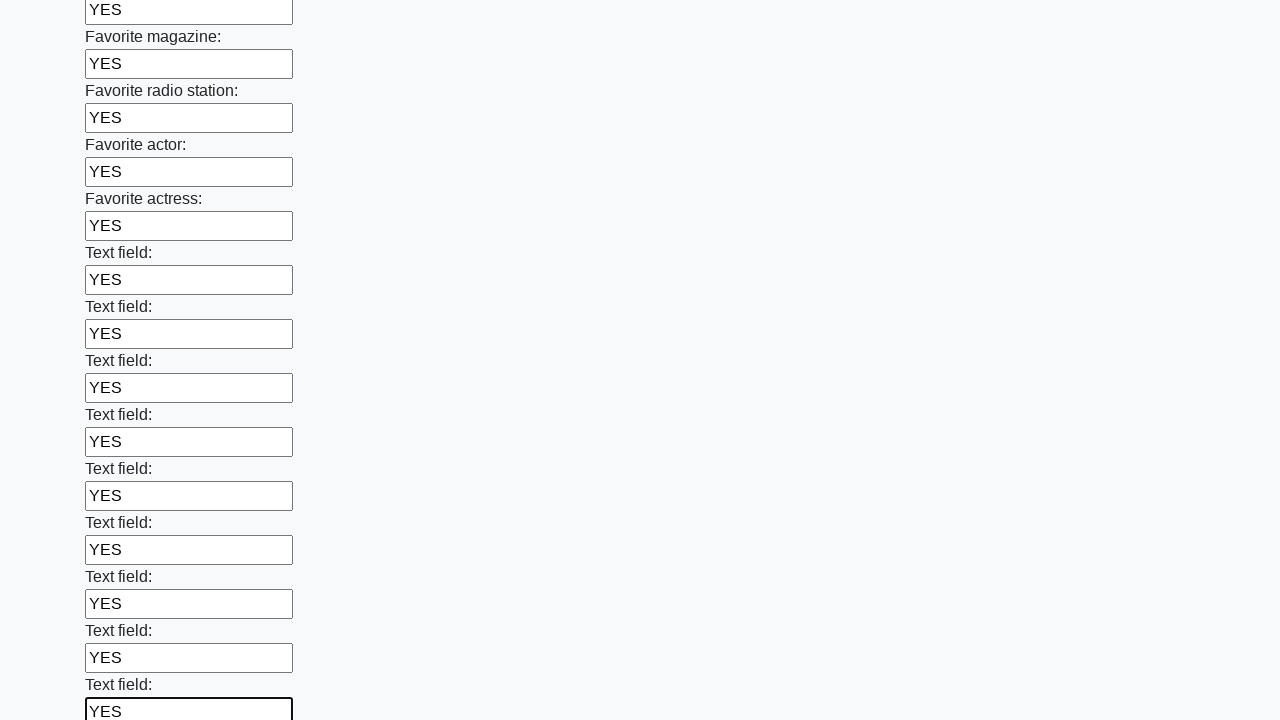

Filled an input field with 'YES' on input >> nth=35
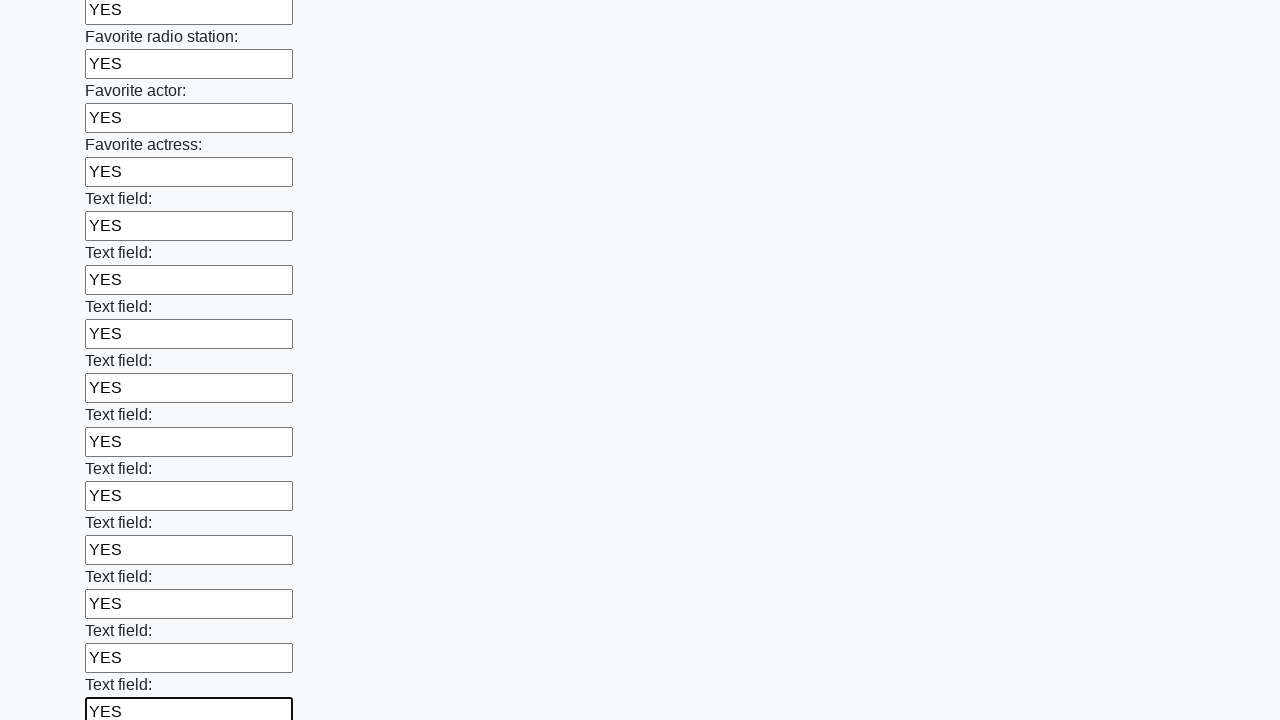

Filled an input field with 'YES' on input >> nth=36
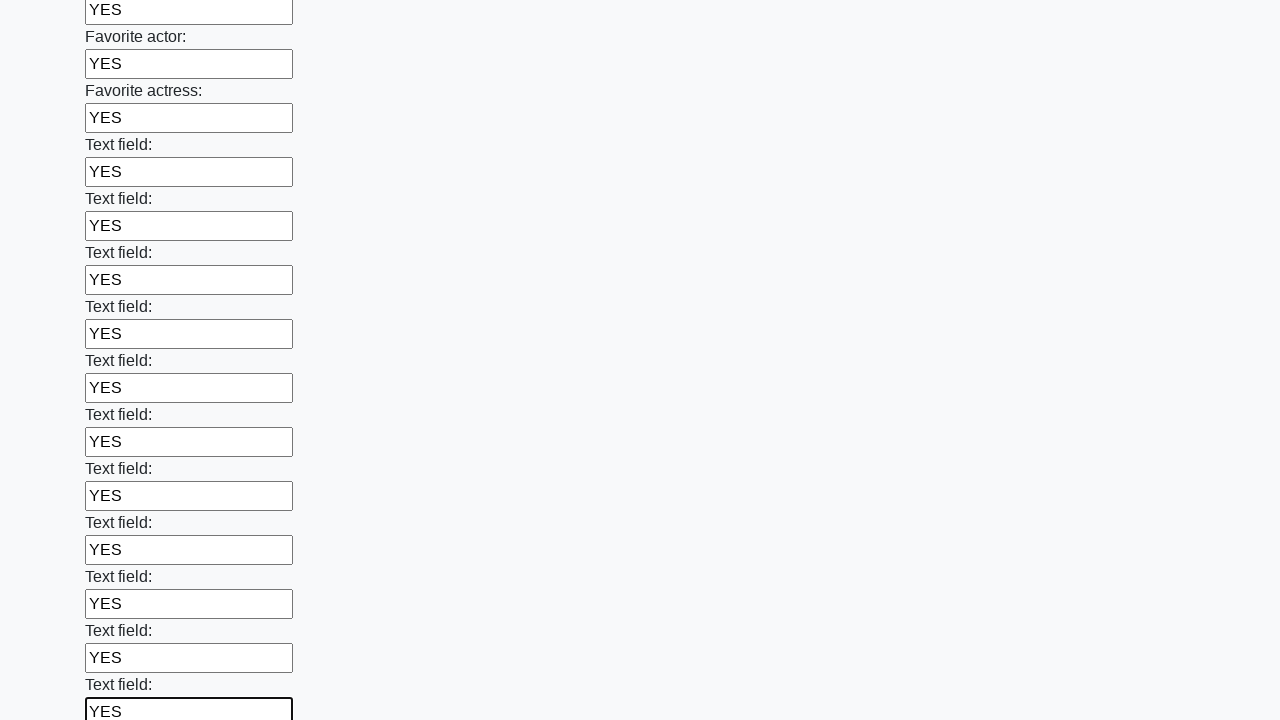

Filled an input field with 'YES' on input >> nth=37
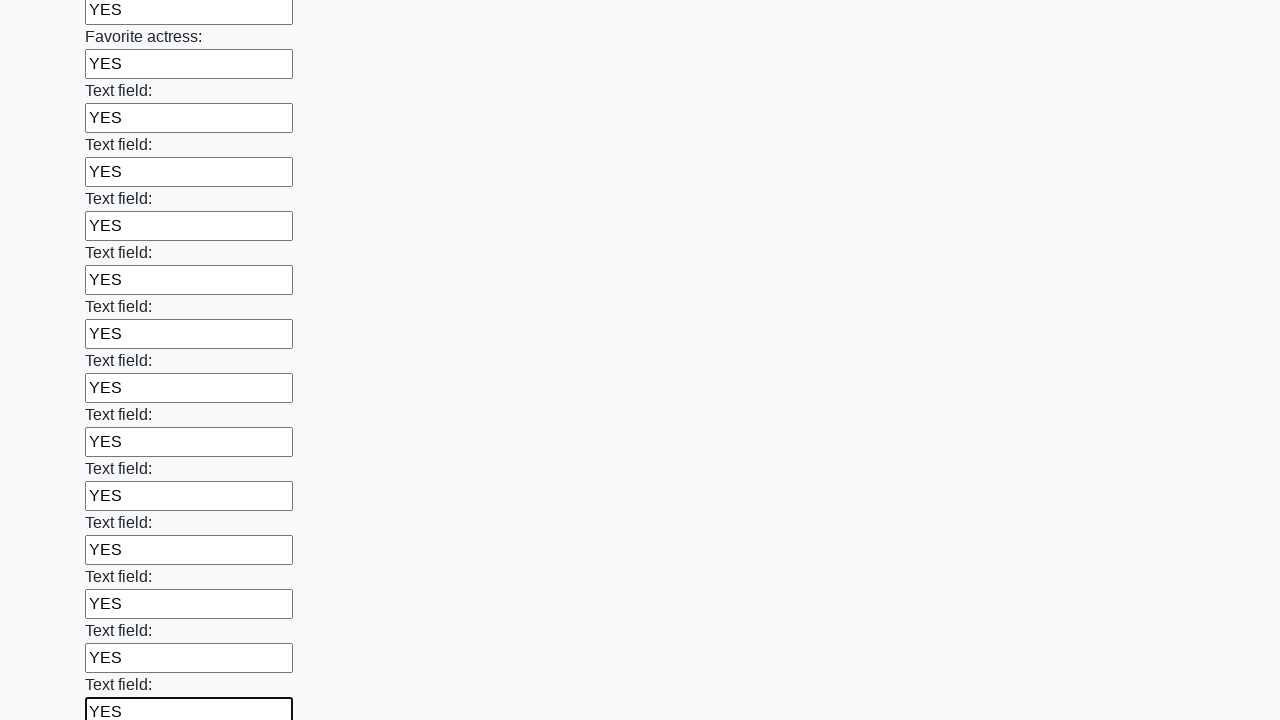

Filled an input field with 'YES' on input >> nth=38
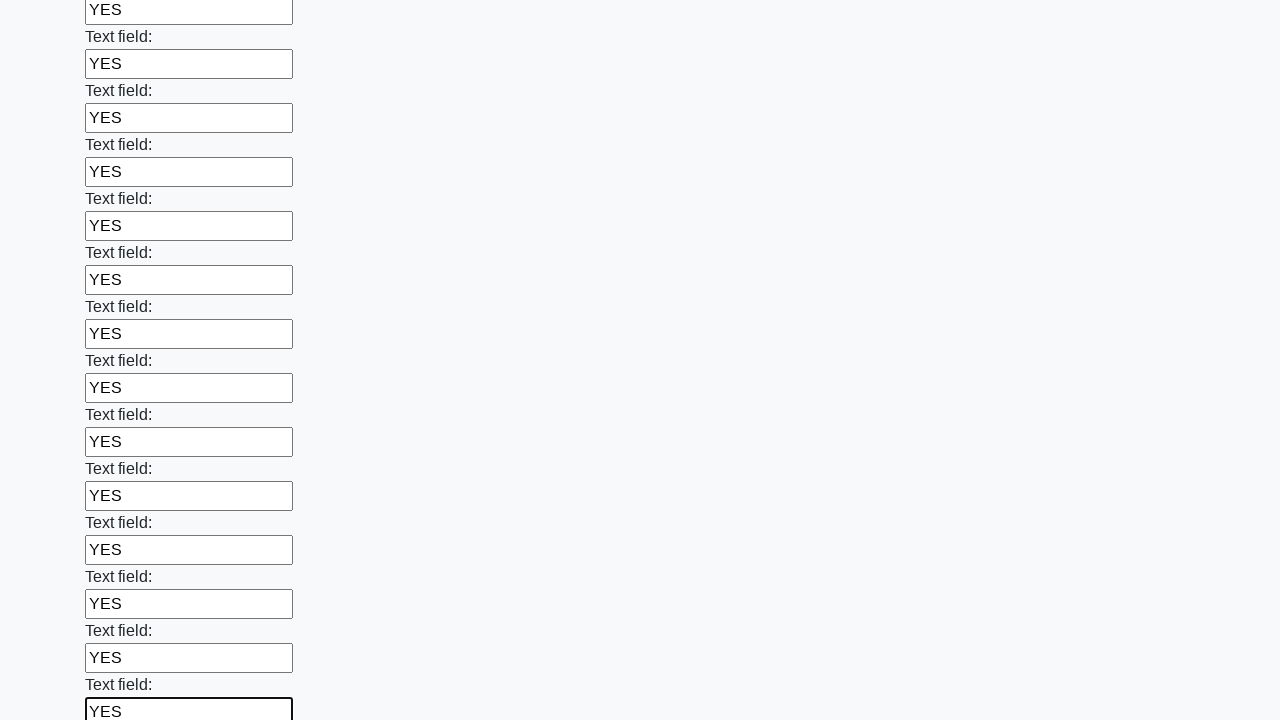

Filled an input field with 'YES' on input >> nth=39
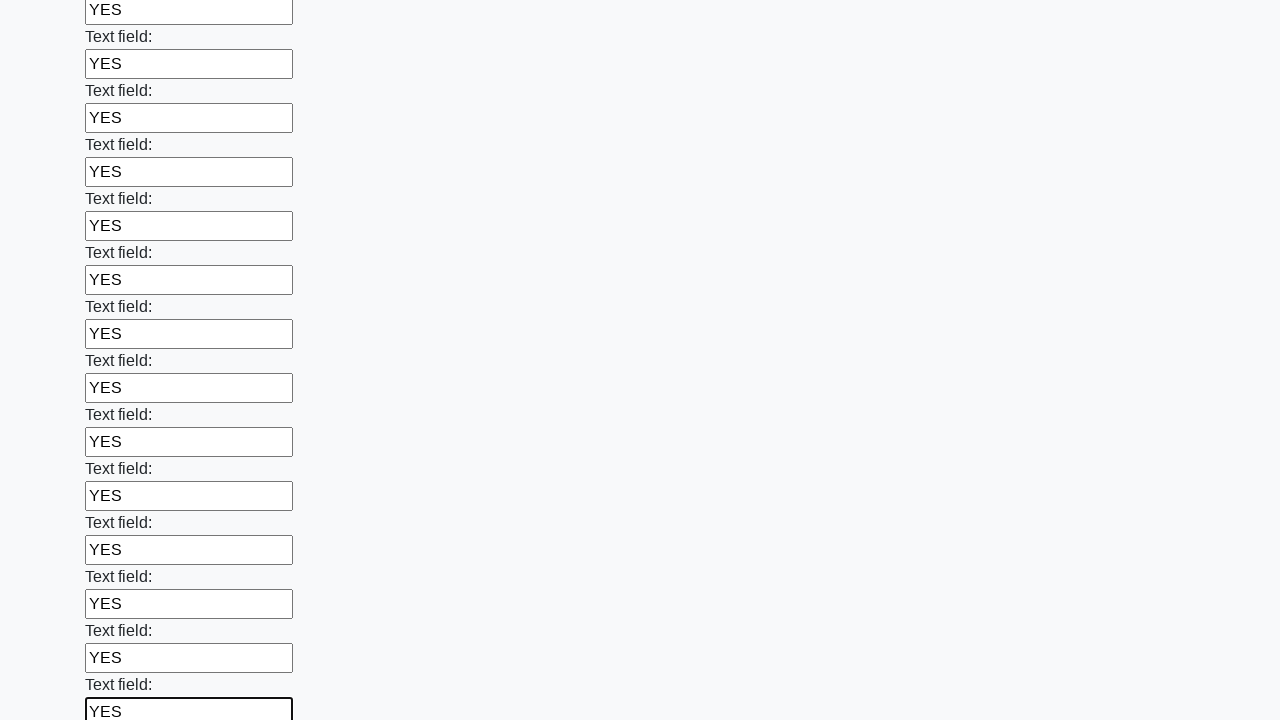

Filled an input field with 'YES' on input >> nth=40
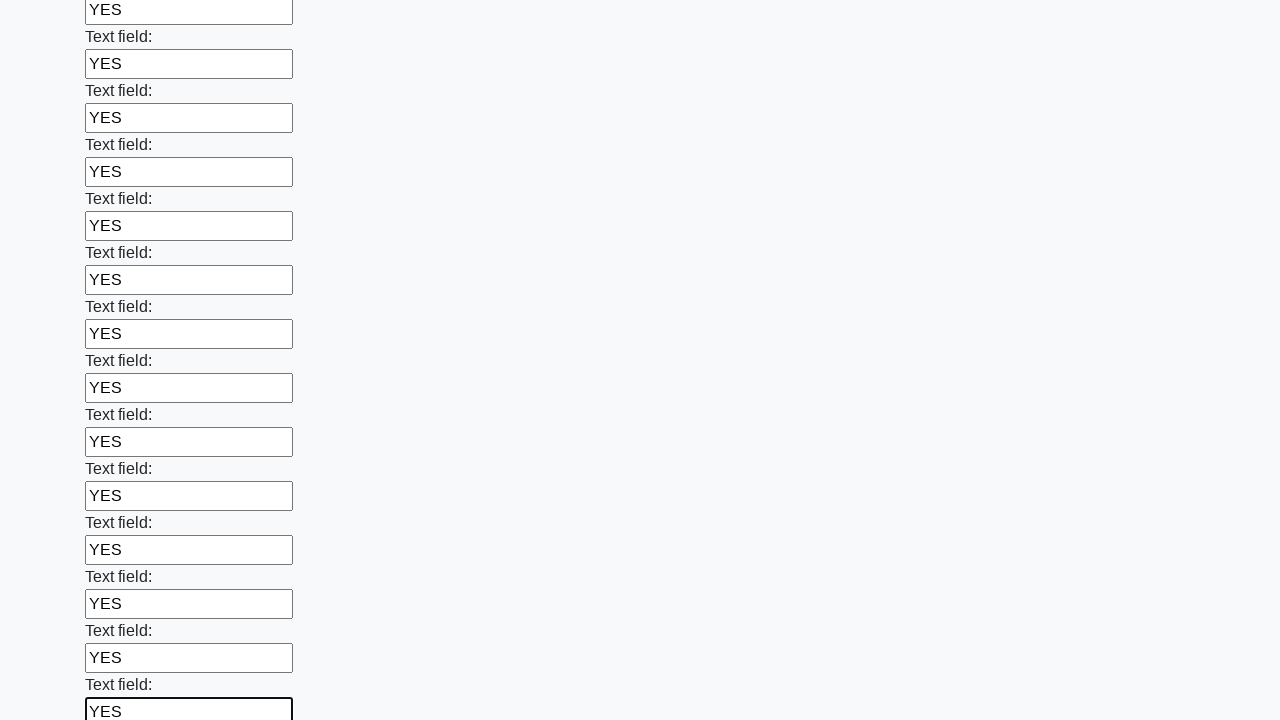

Filled an input field with 'YES' on input >> nth=41
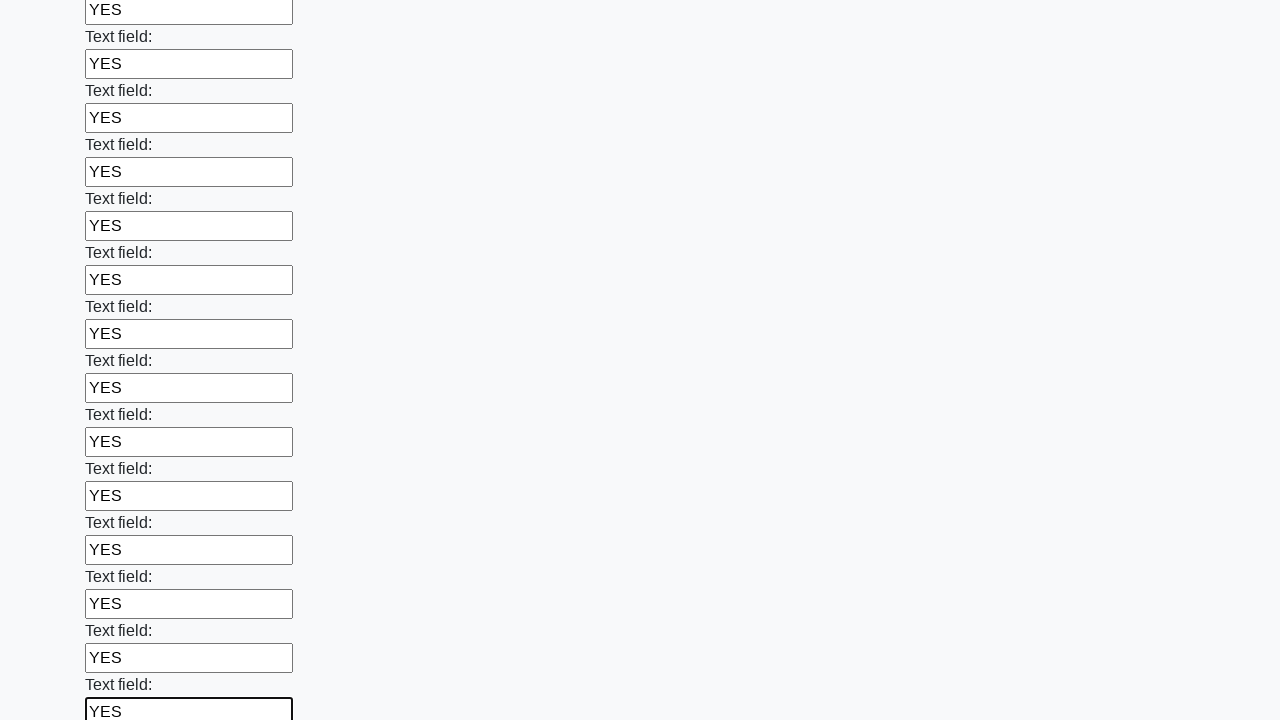

Filled an input field with 'YES' on input >> nth=42
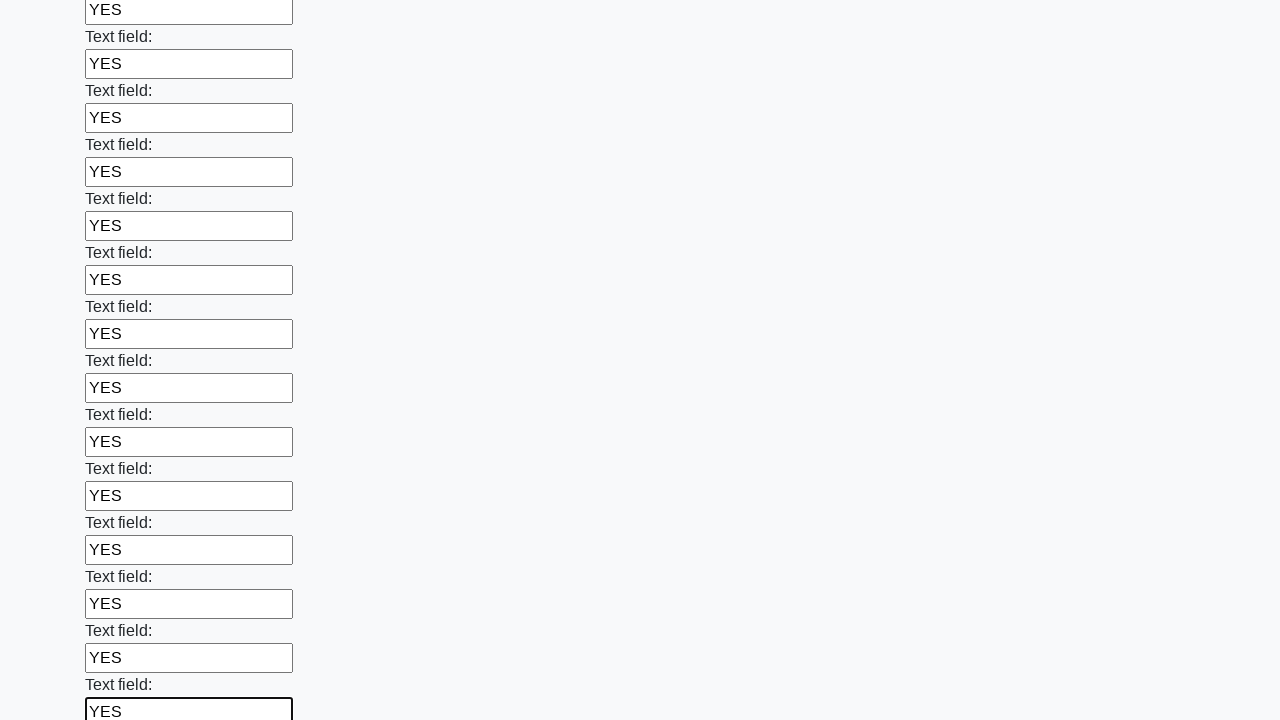

Filled an input field with 'YES' on input >> nth=43
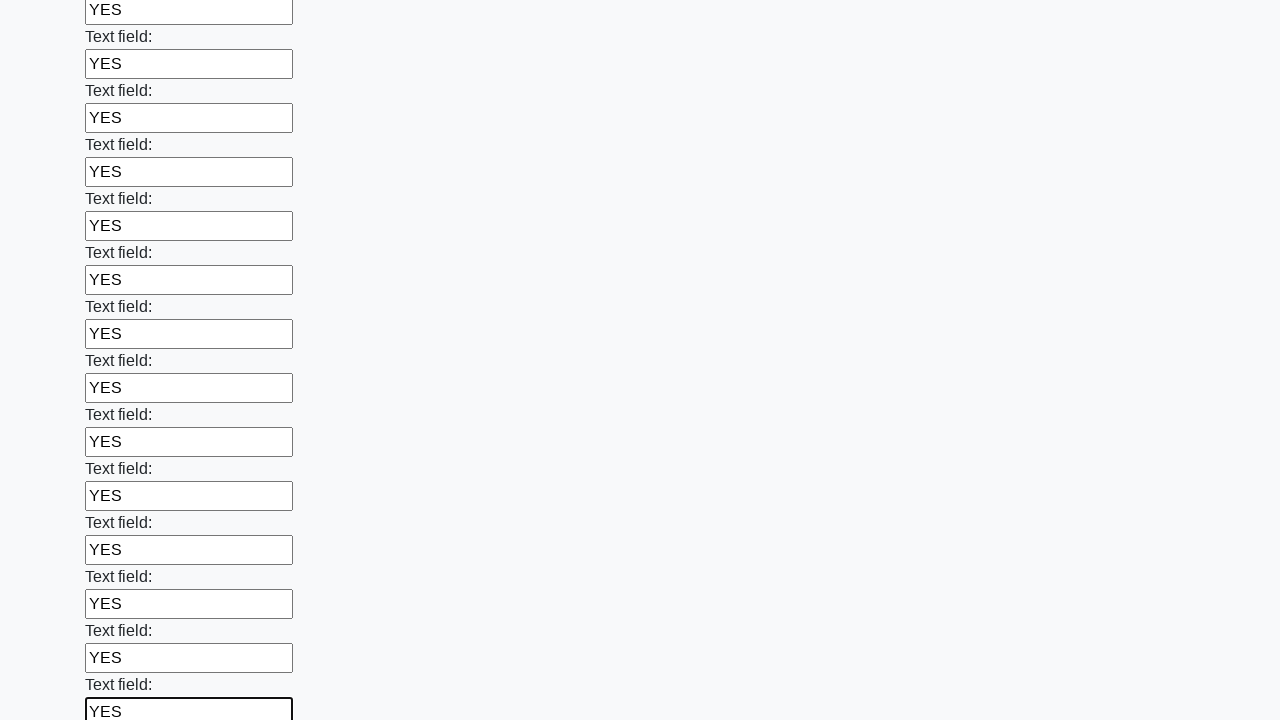

Filled an input field with 'YES' on input >> nth=44
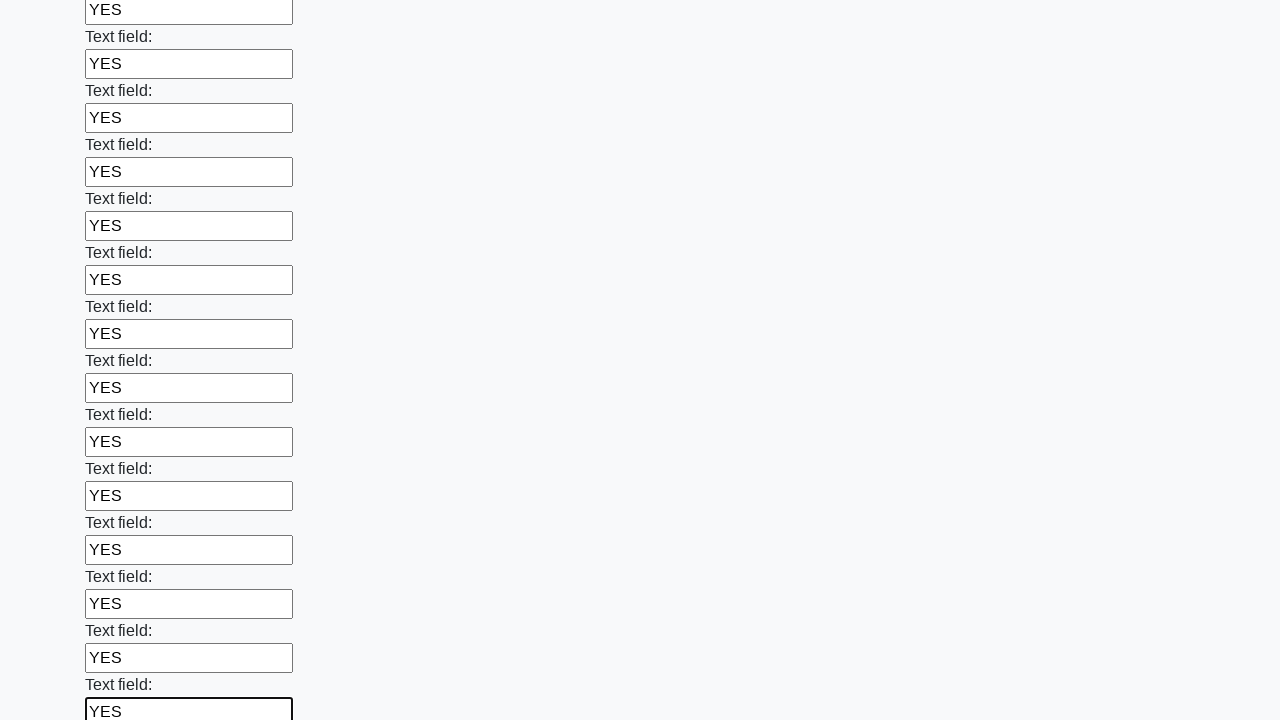

Filled an input field with 'YES' on input >> nth=45
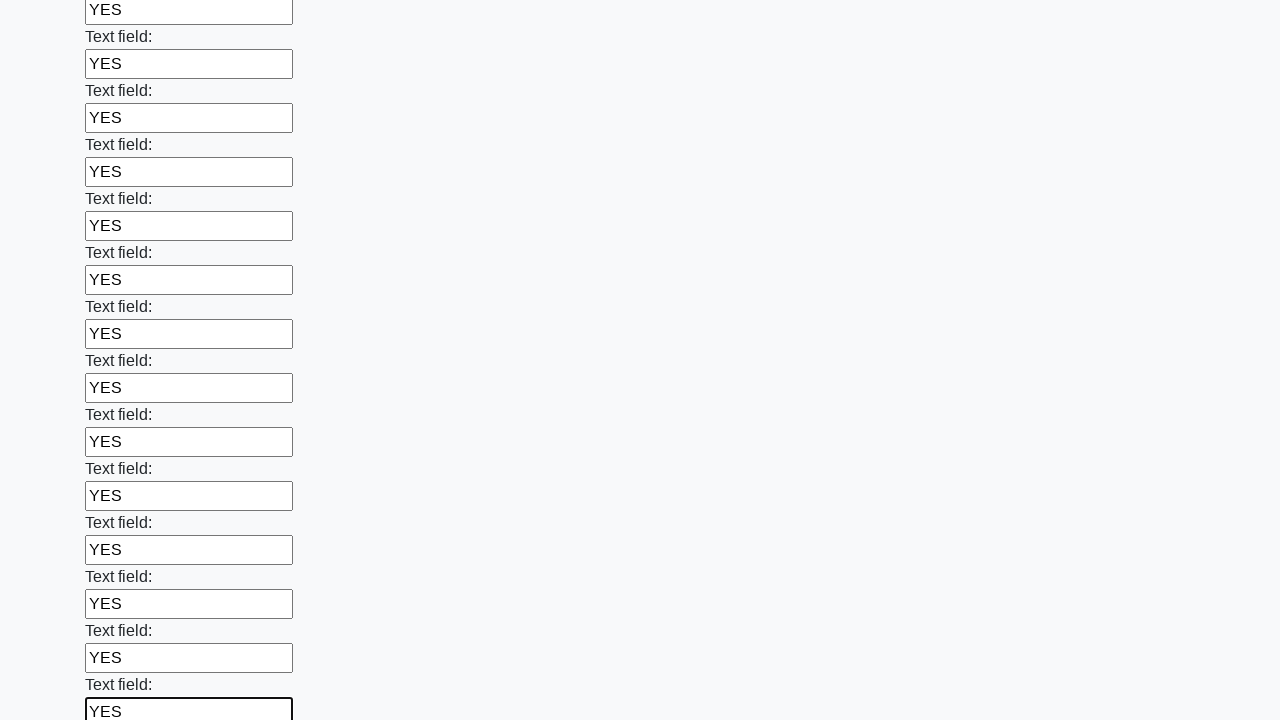

Filled an input field with 'YES' on input >> nth=46
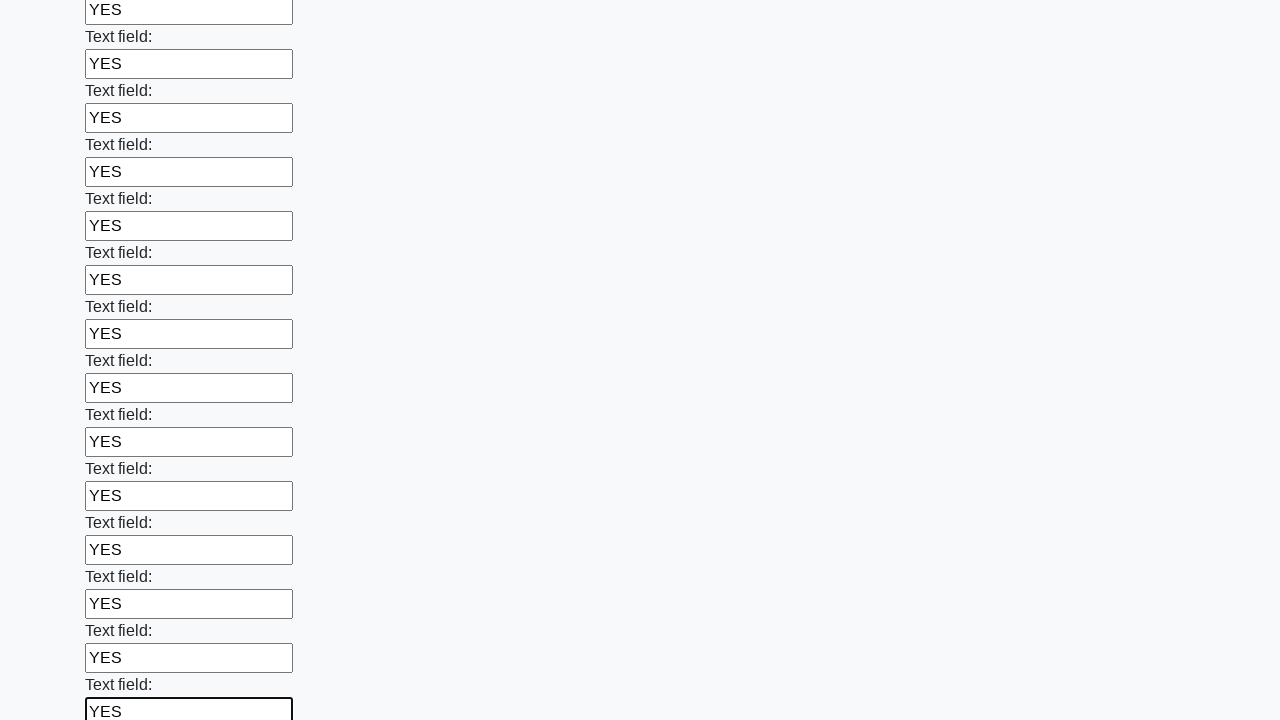

Filled an input field with 'YES' on input >> nth=47
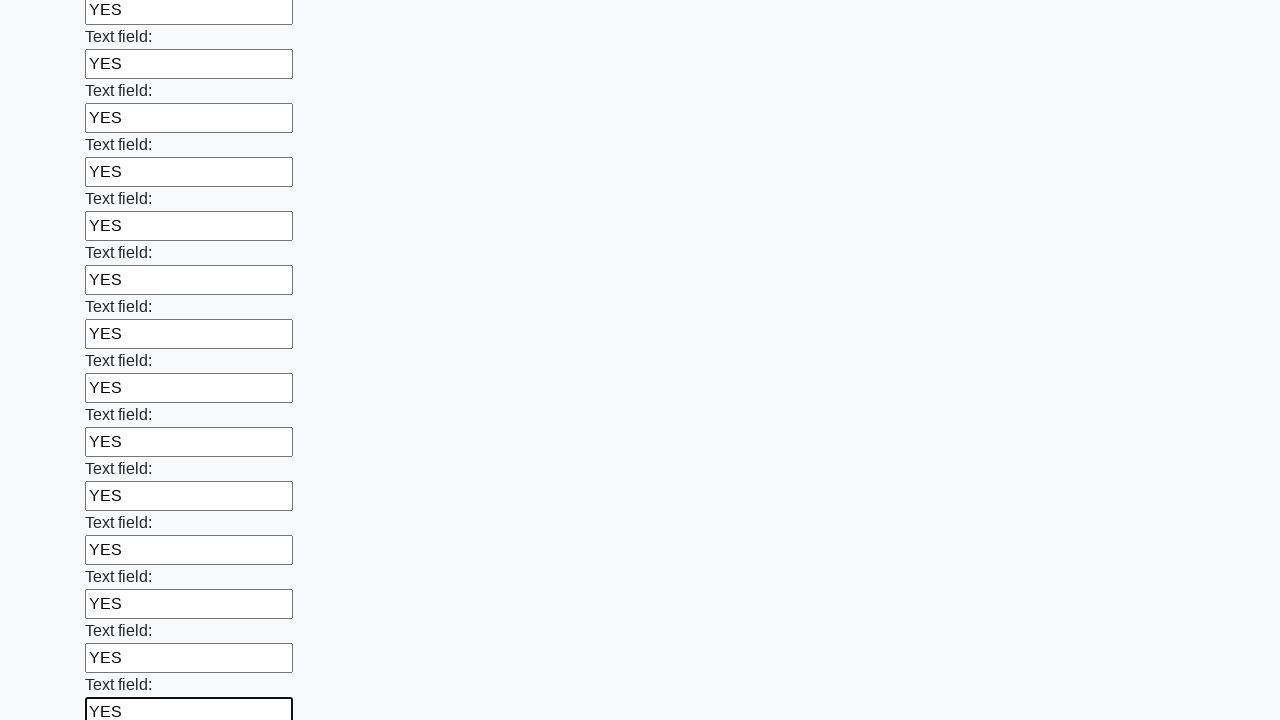

Filled an input field with 'YES' on input >> nth=48
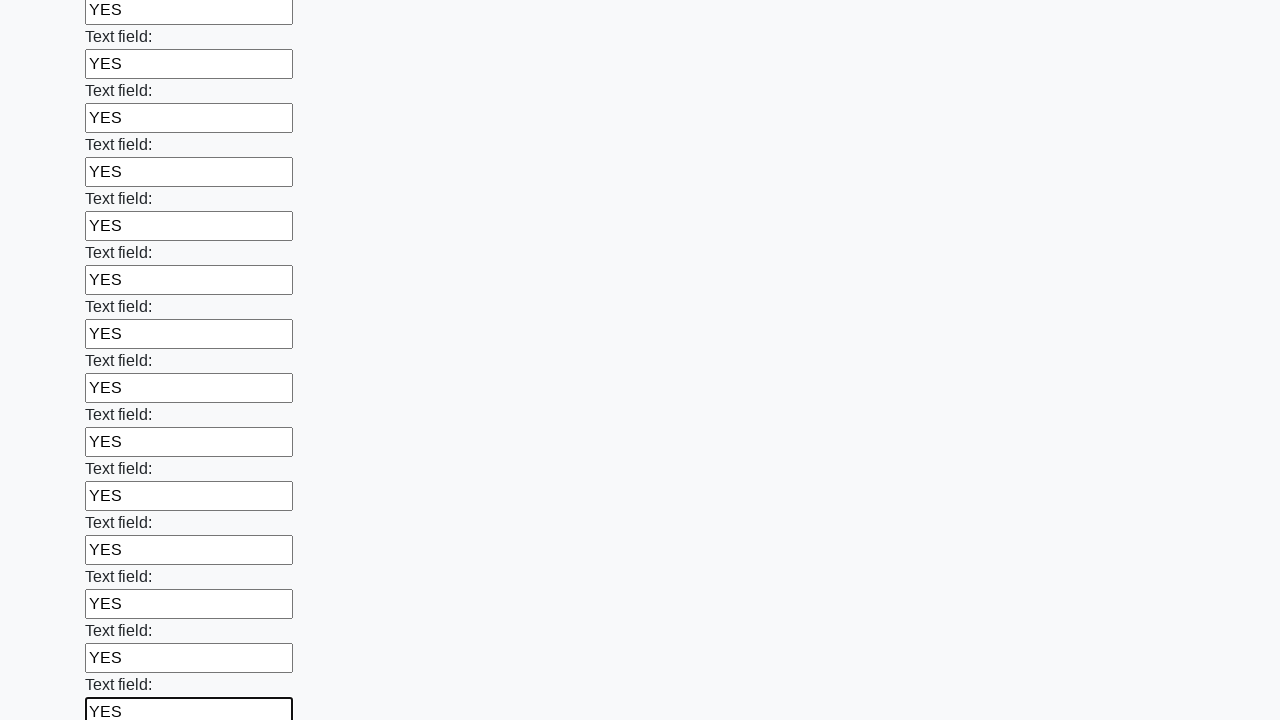

Filled an input field with 'YES' on input >> nth=49
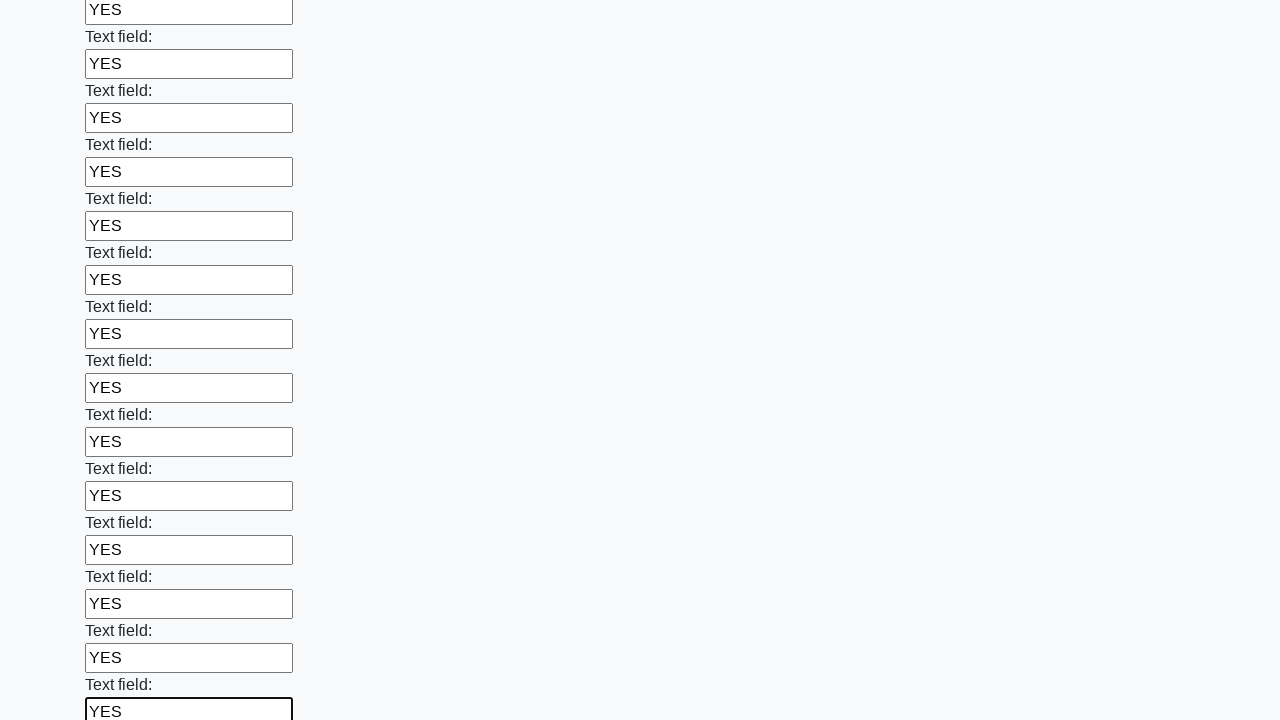

Filled an input field with 'YES' on input >> nth=50
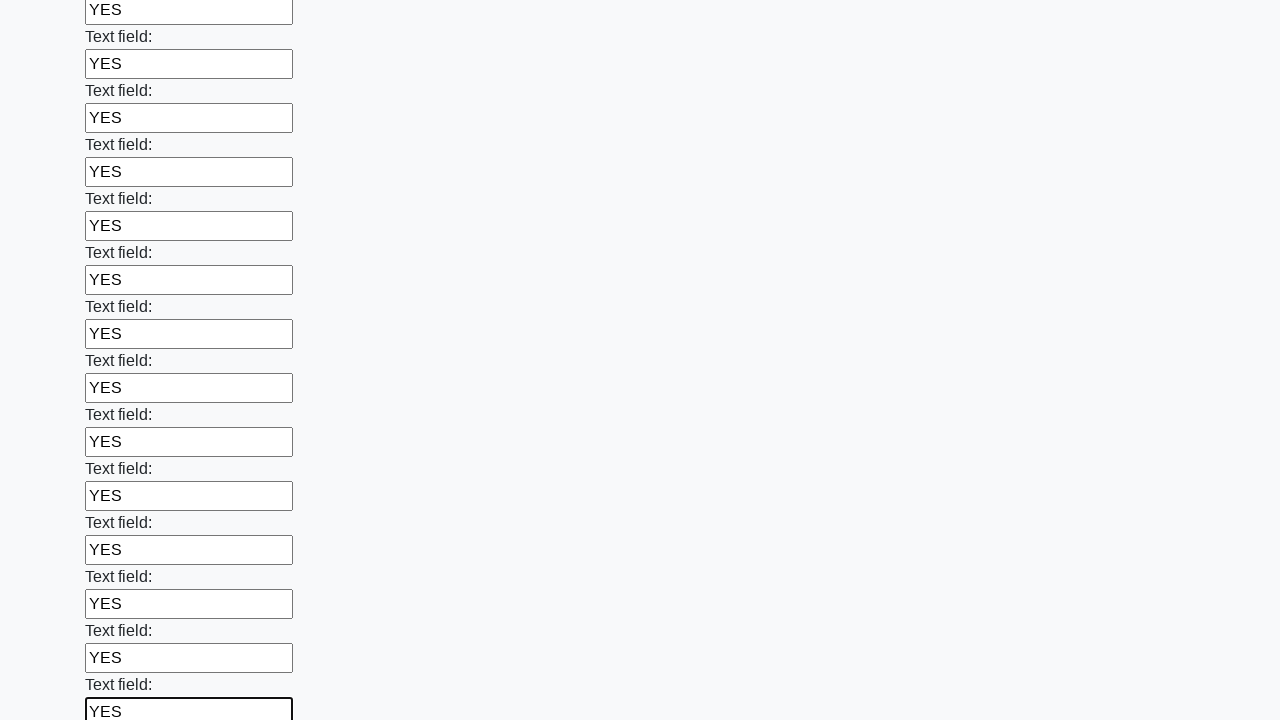

Filled an input field with 'YES' on input >> nth=51
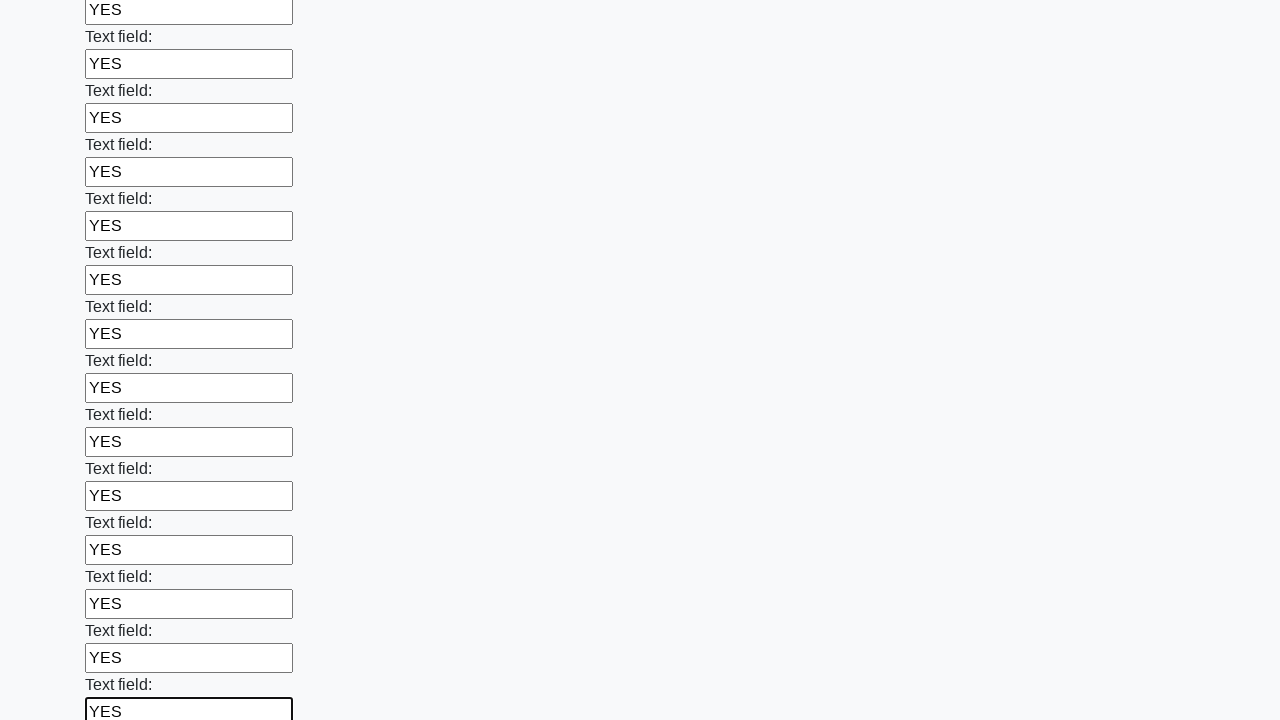

Filled an input field with 'YES' on input >> nth=52
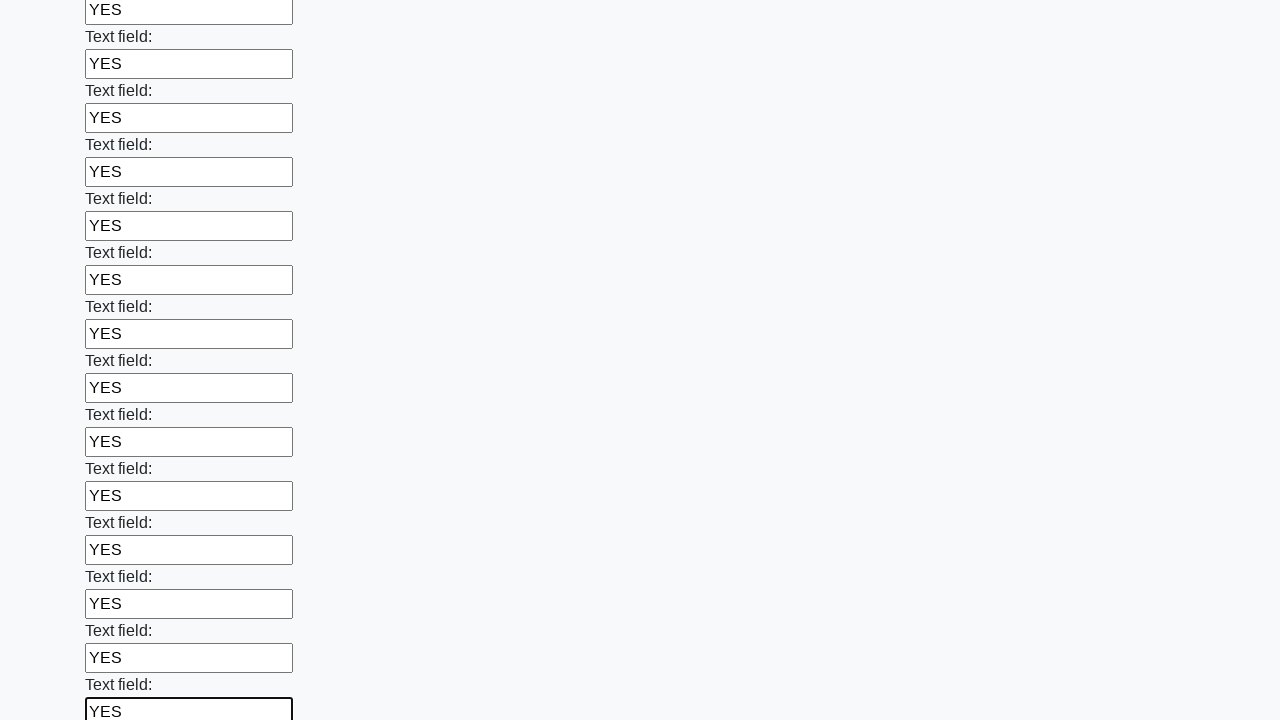

Filled an input field with 'YES' on input >> nth=53
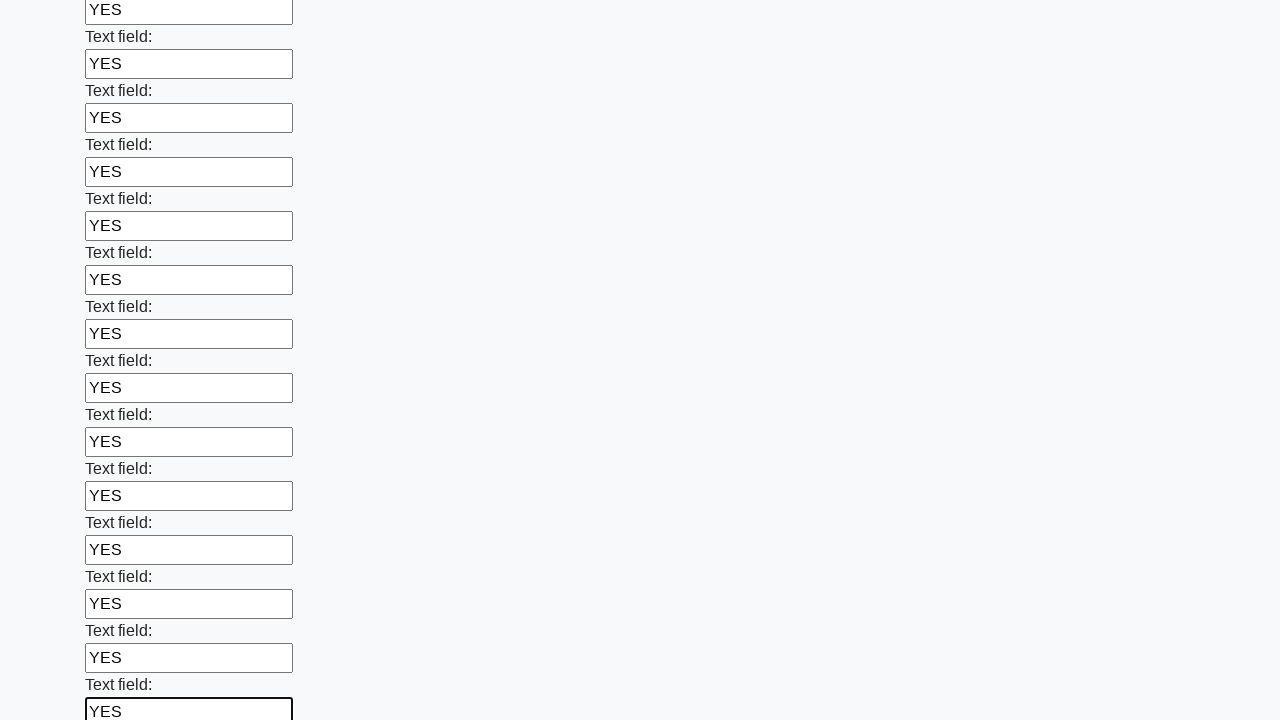

Filled an input field with 'YES' on input >> nth=54
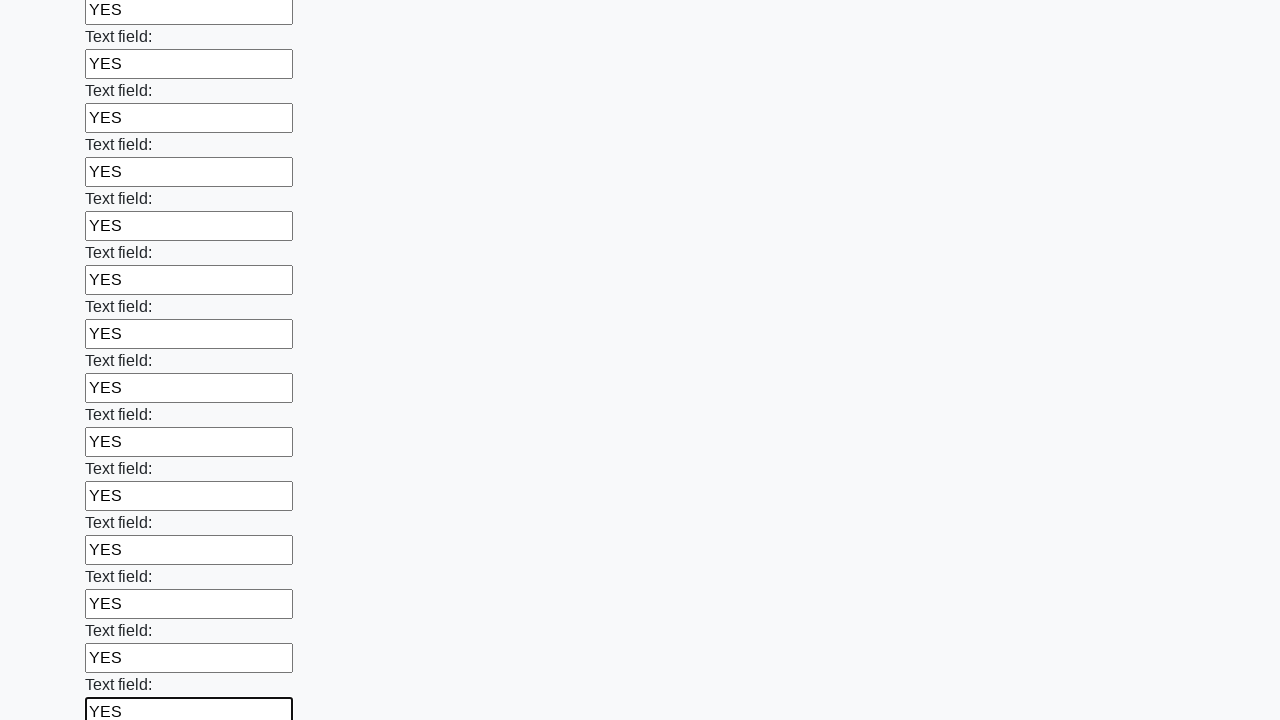

Filled an input field with 'YES' on input >> nth=55
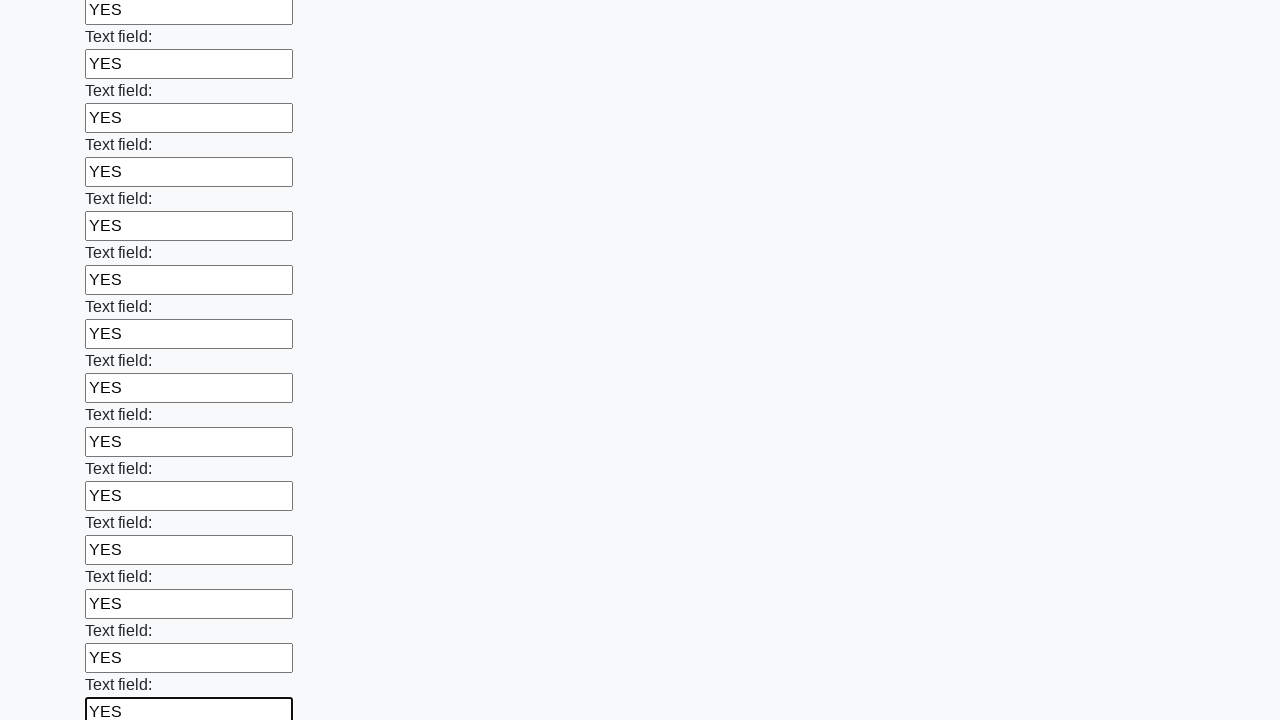

Filled an input field with 'YES' on input >> nth=56
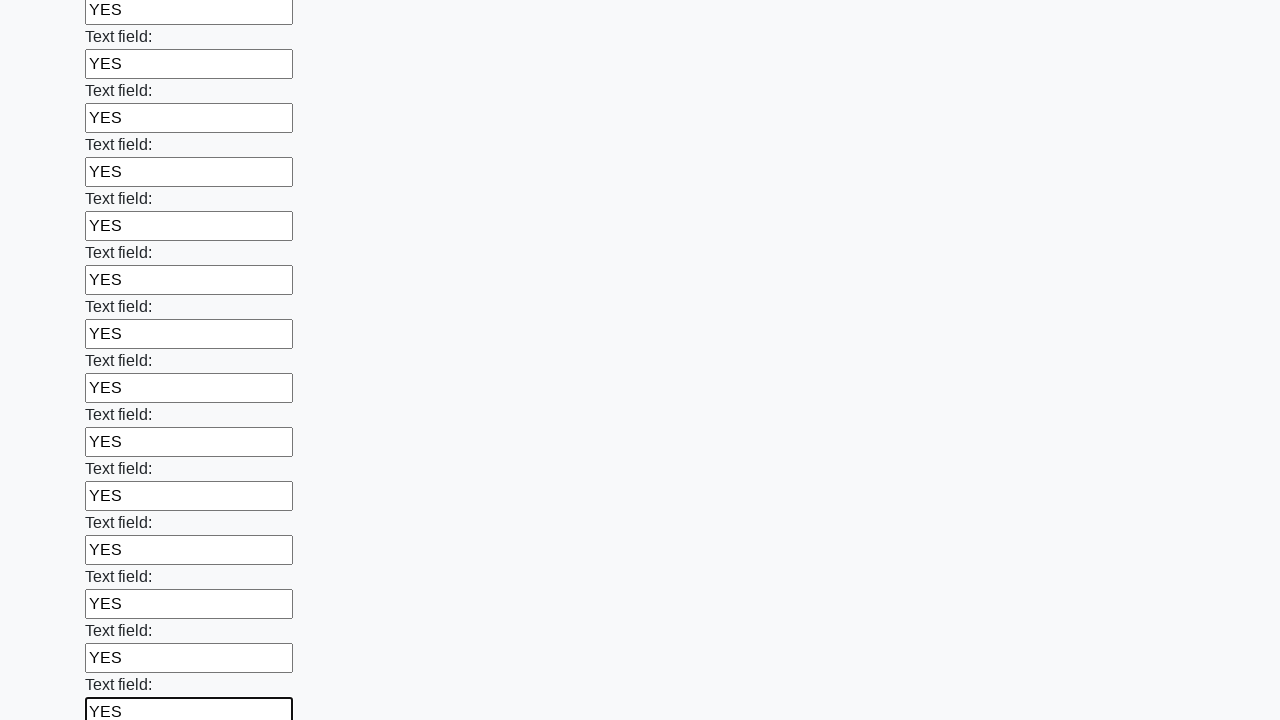

Filled an input field with 'YES' on input >> nth=57
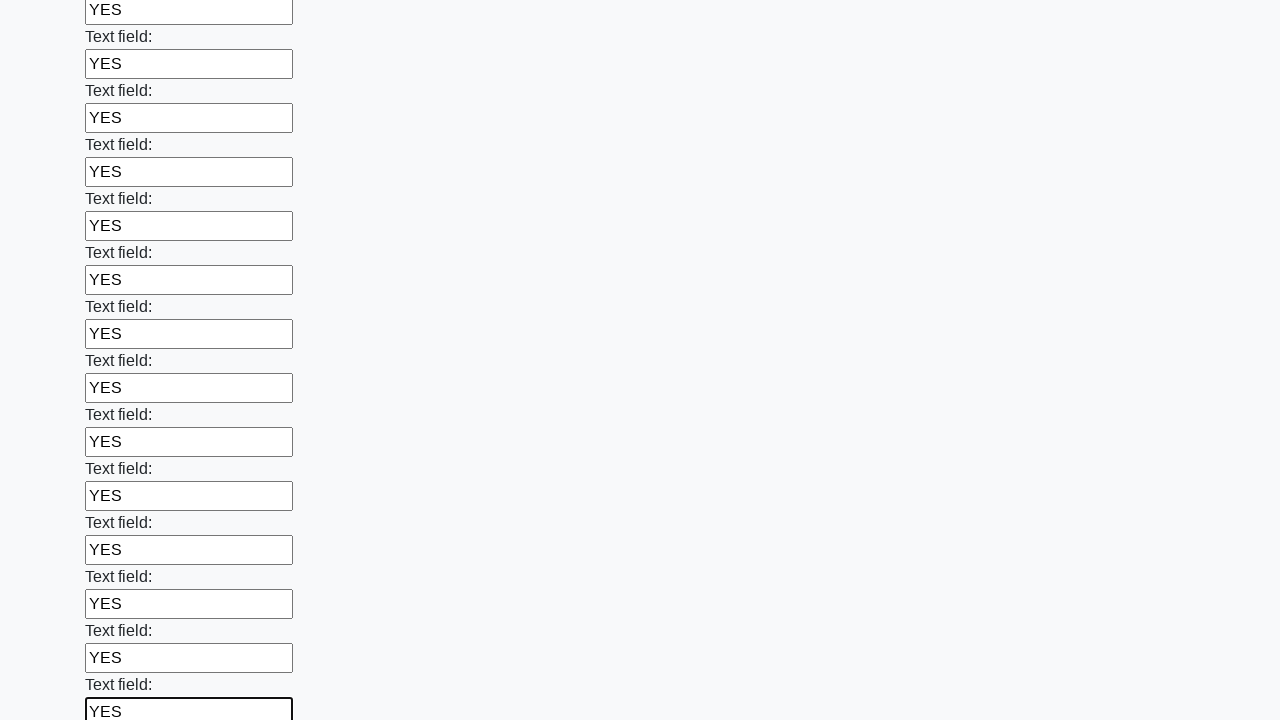

Filled an input field with 'YES' on input >> nth=58
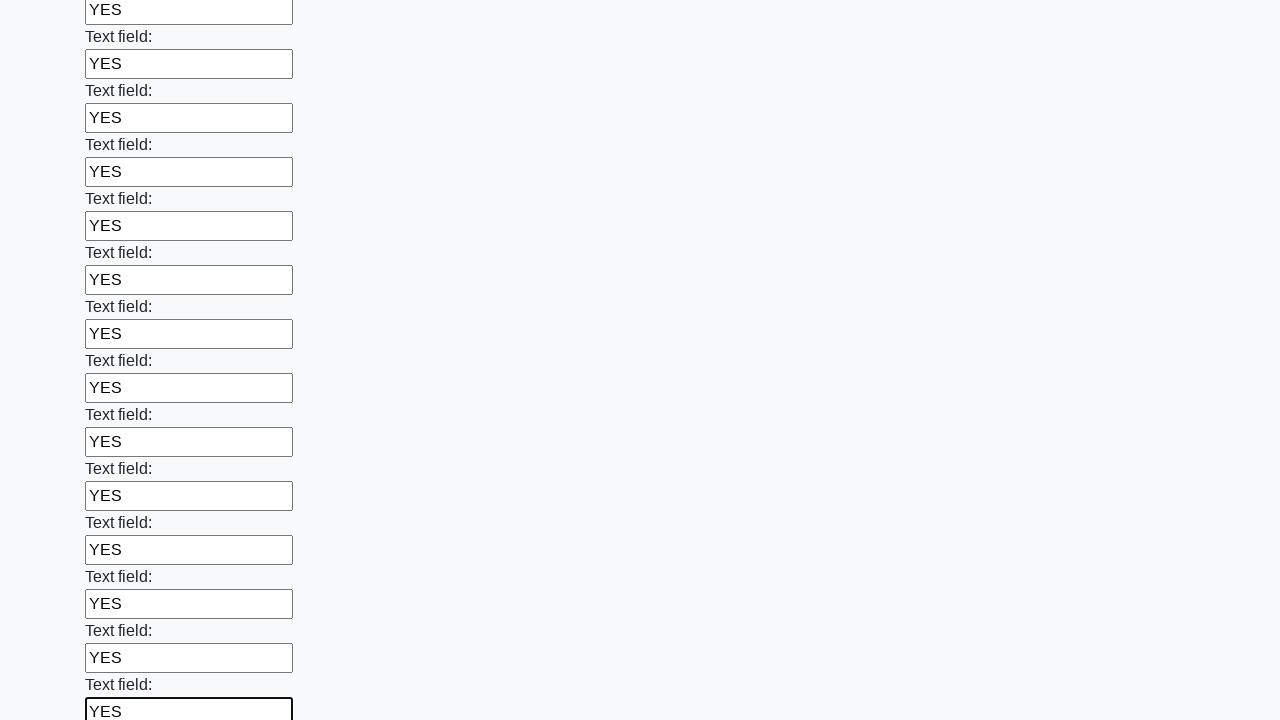

Filled an input field with 'YES' on input >> nth=59
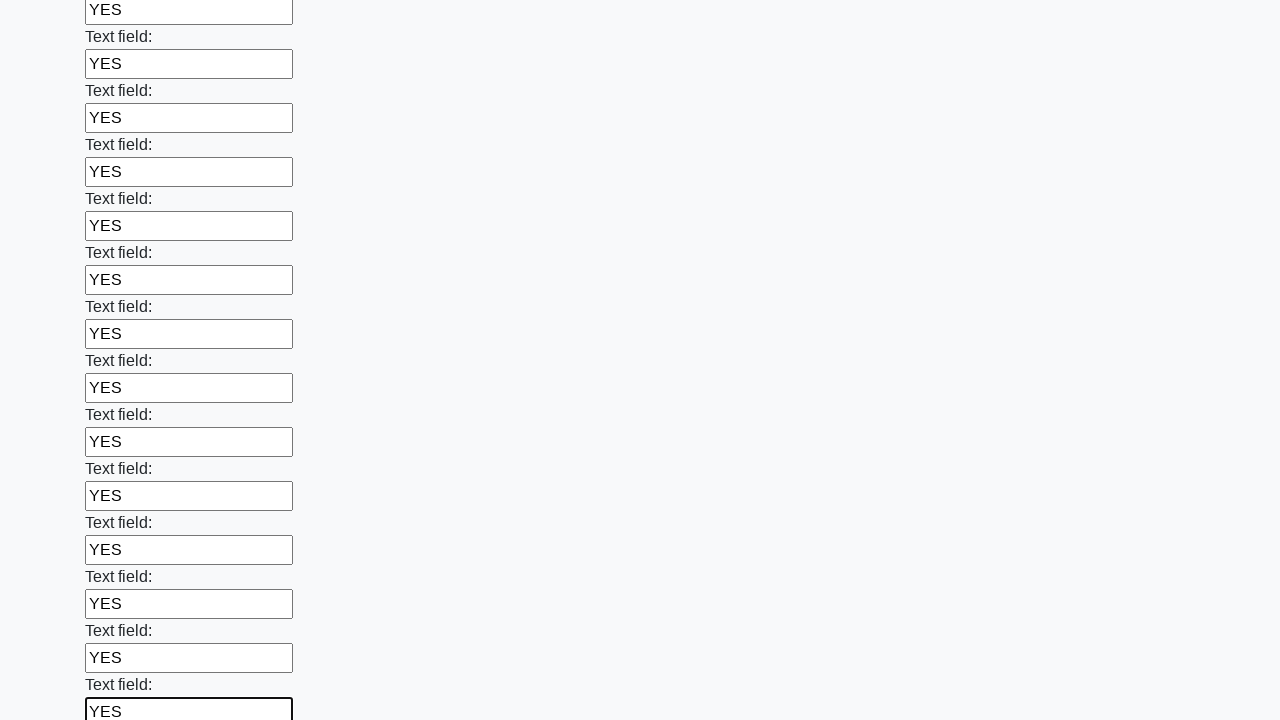

Filled an input field with 'YES' on input >> nth=60
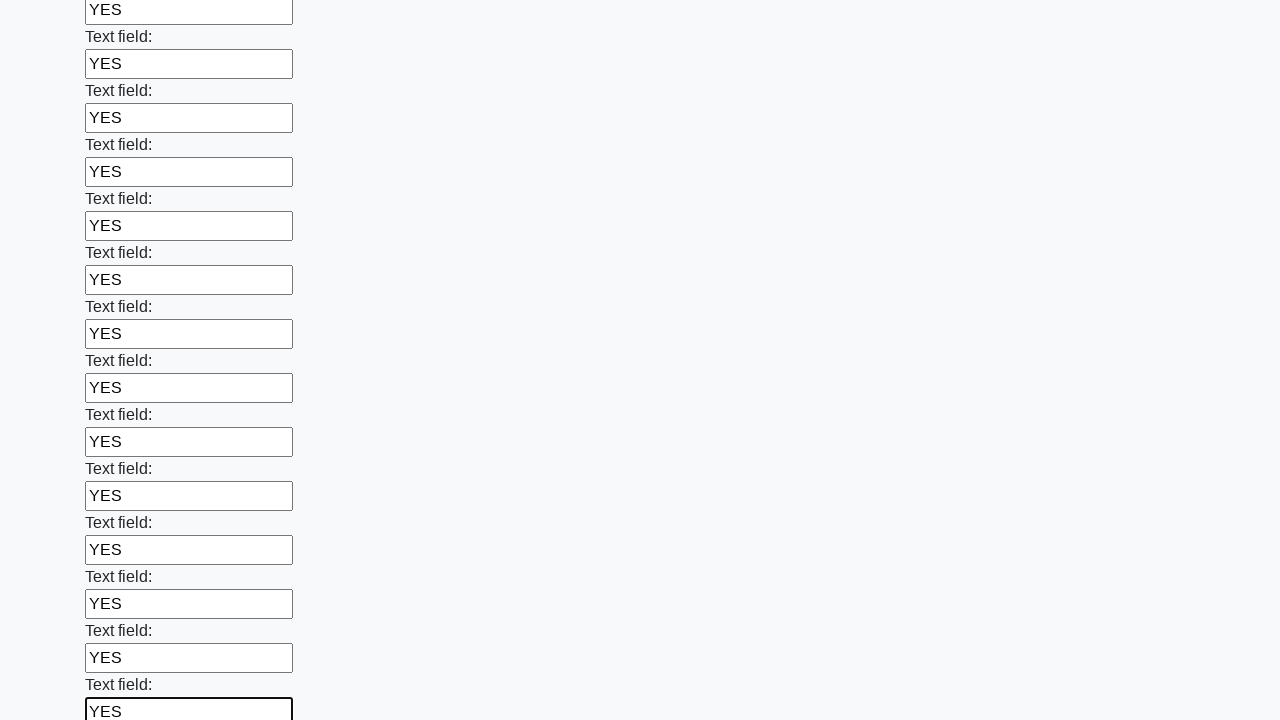

Filled an input field with 'YES' on input >> nth=61
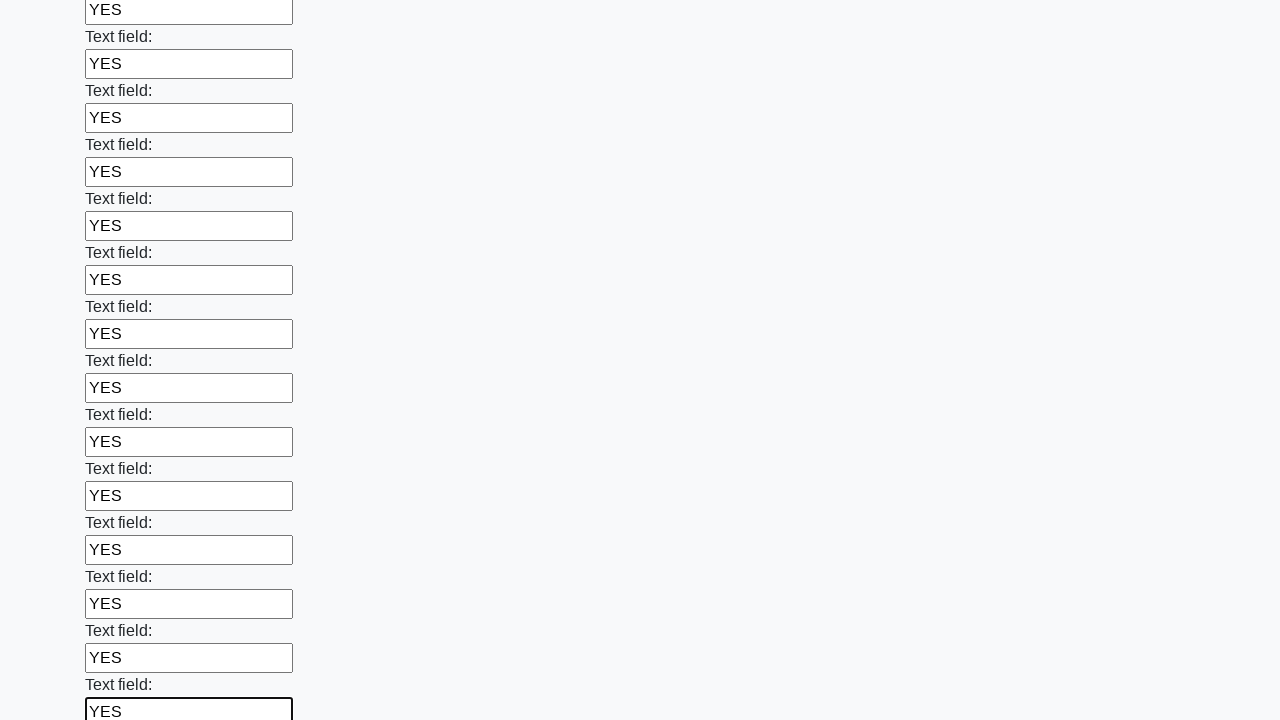

Filled an input field with 'YES' on input >> nth=62
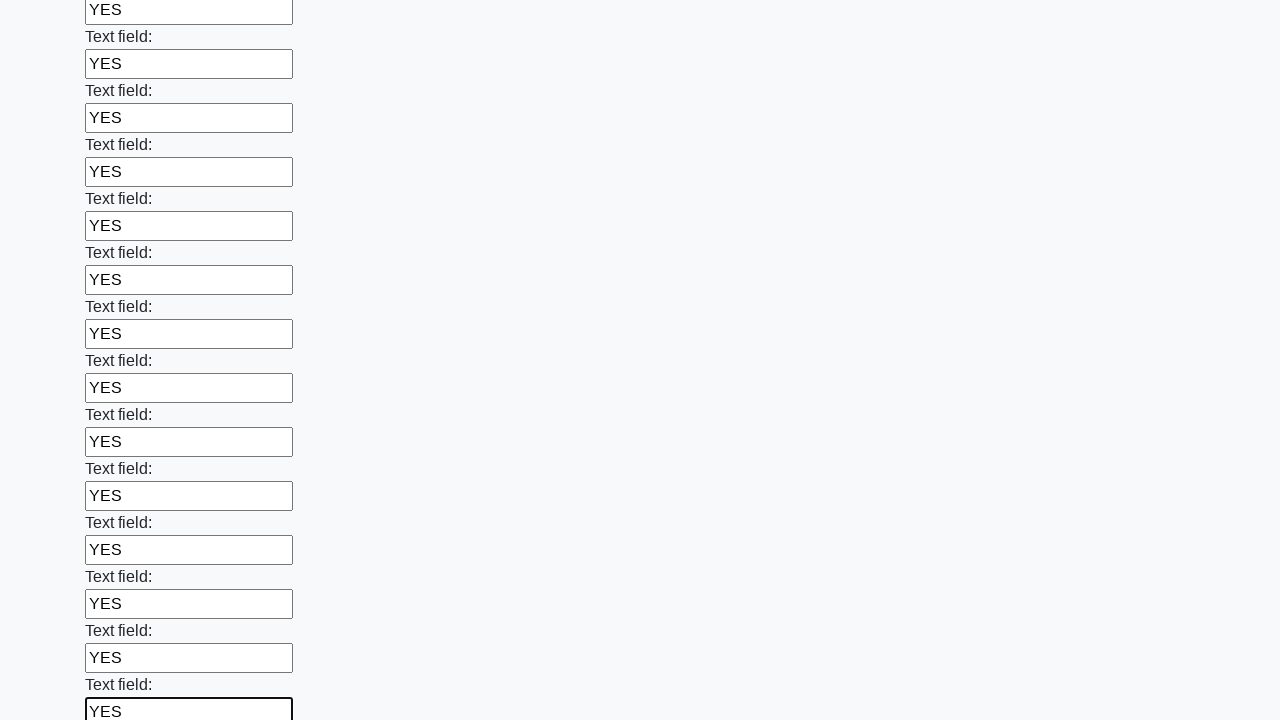

Filled an input field with 'YES' on input >> nth=63
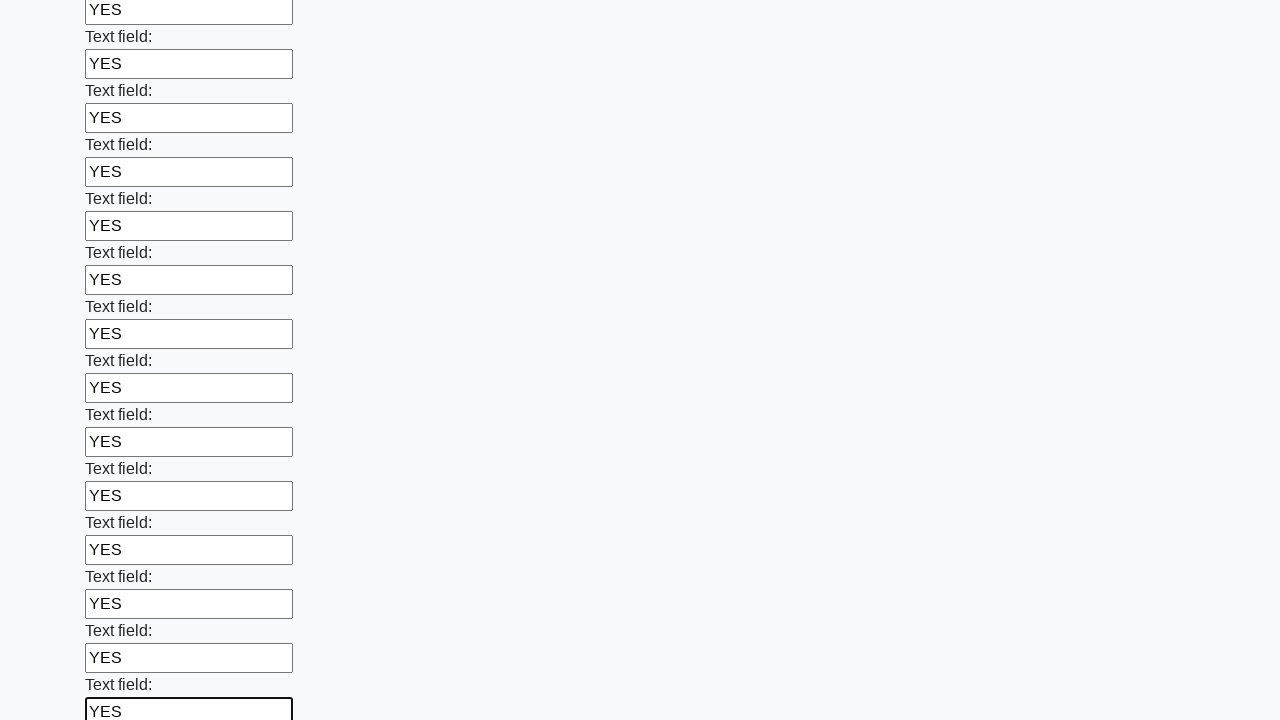

Filled an input field with 'YES' on input >> nth=64
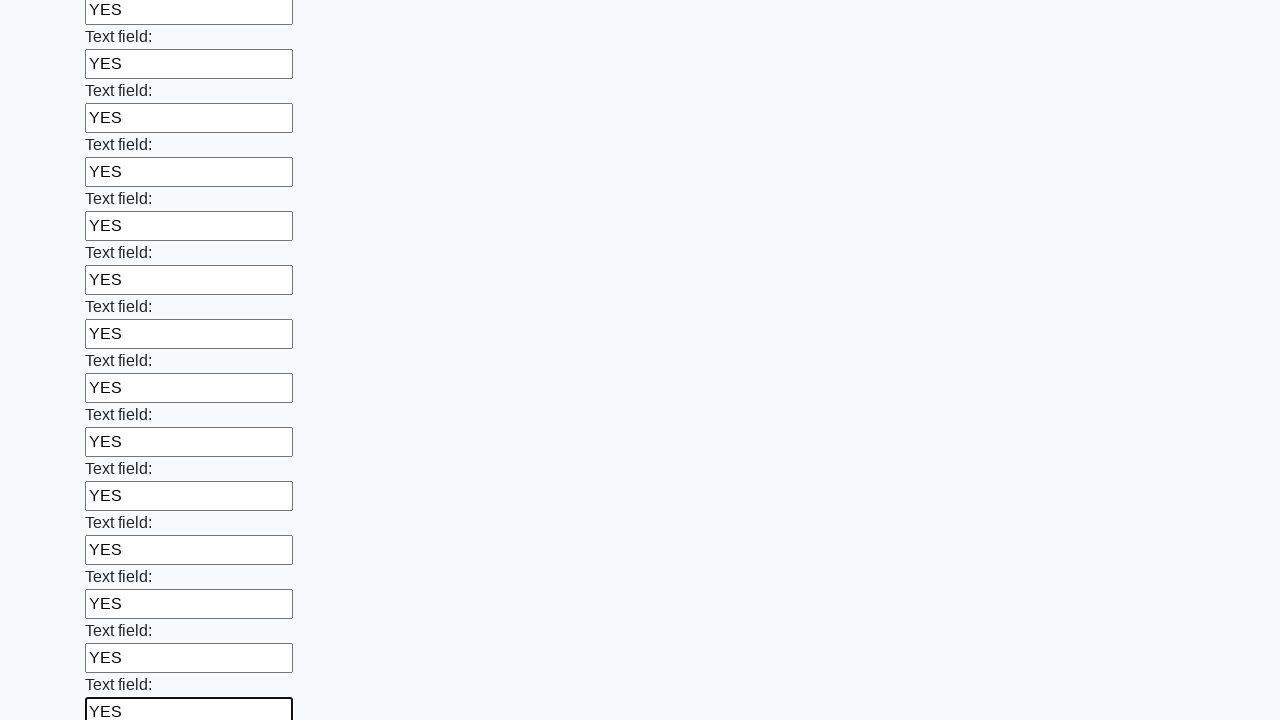

Filled an input field with 'YES' on input >> nth=65
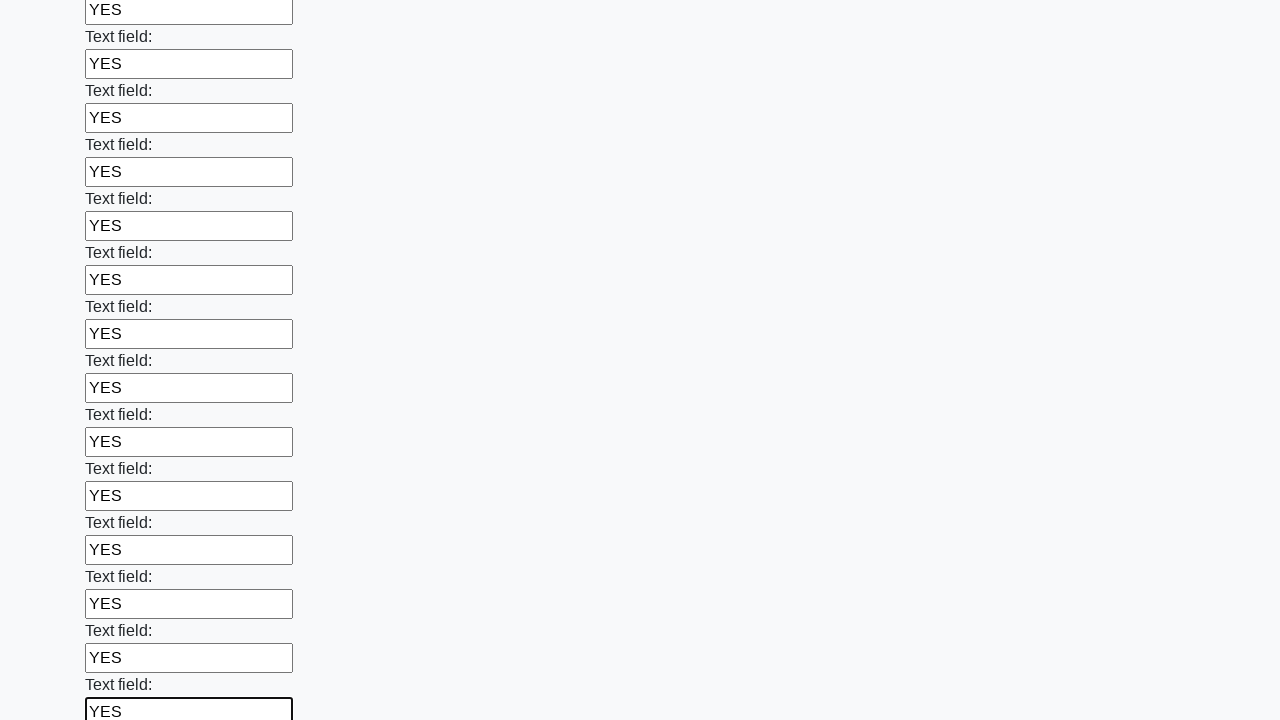

Filled an input field with 'YES' on input >> nth=66
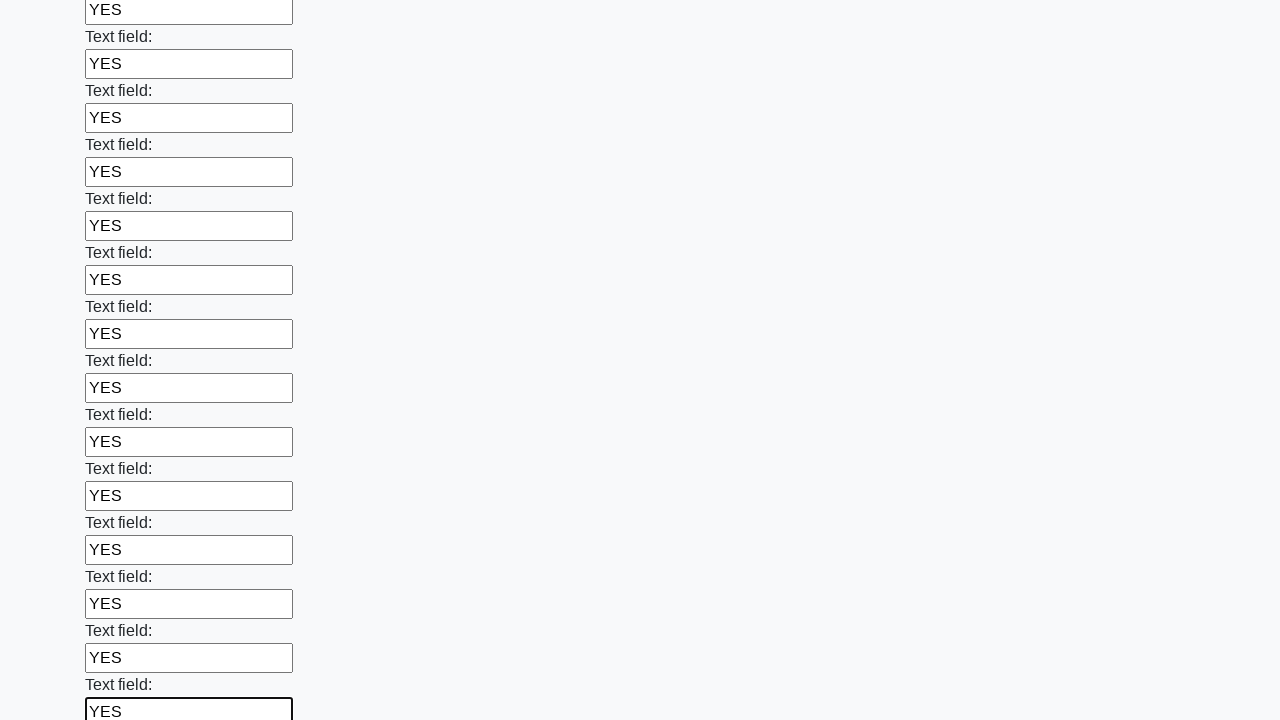

Filled an input field with 'YES' on input >> nth=67
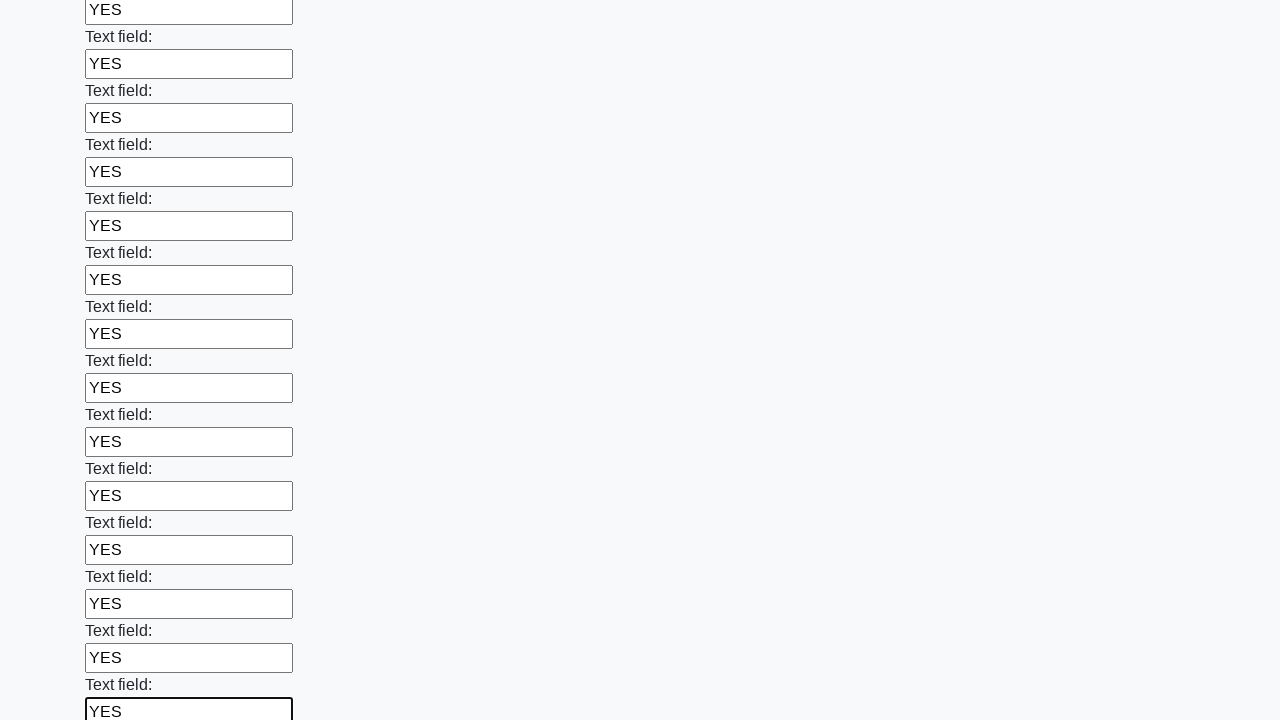

Filled an input field with 'YES' on input >> nth=68
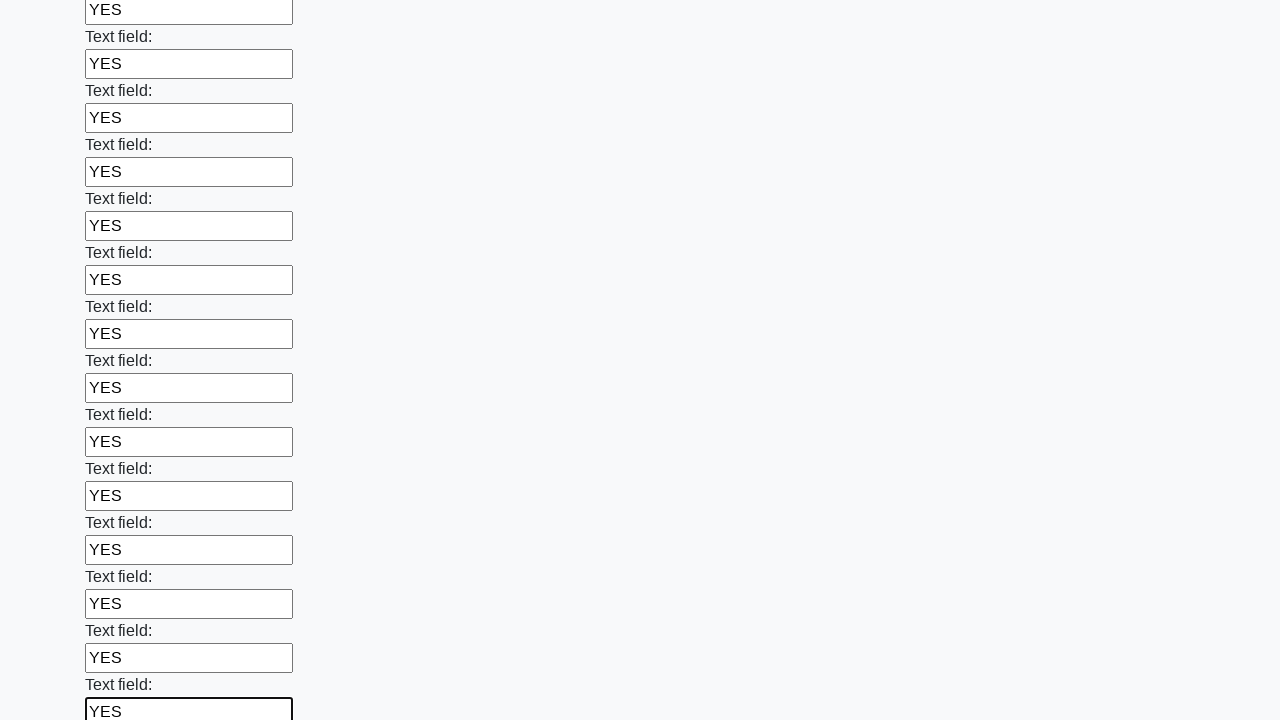

Filled an input field with 'YES' on input >> nth=69
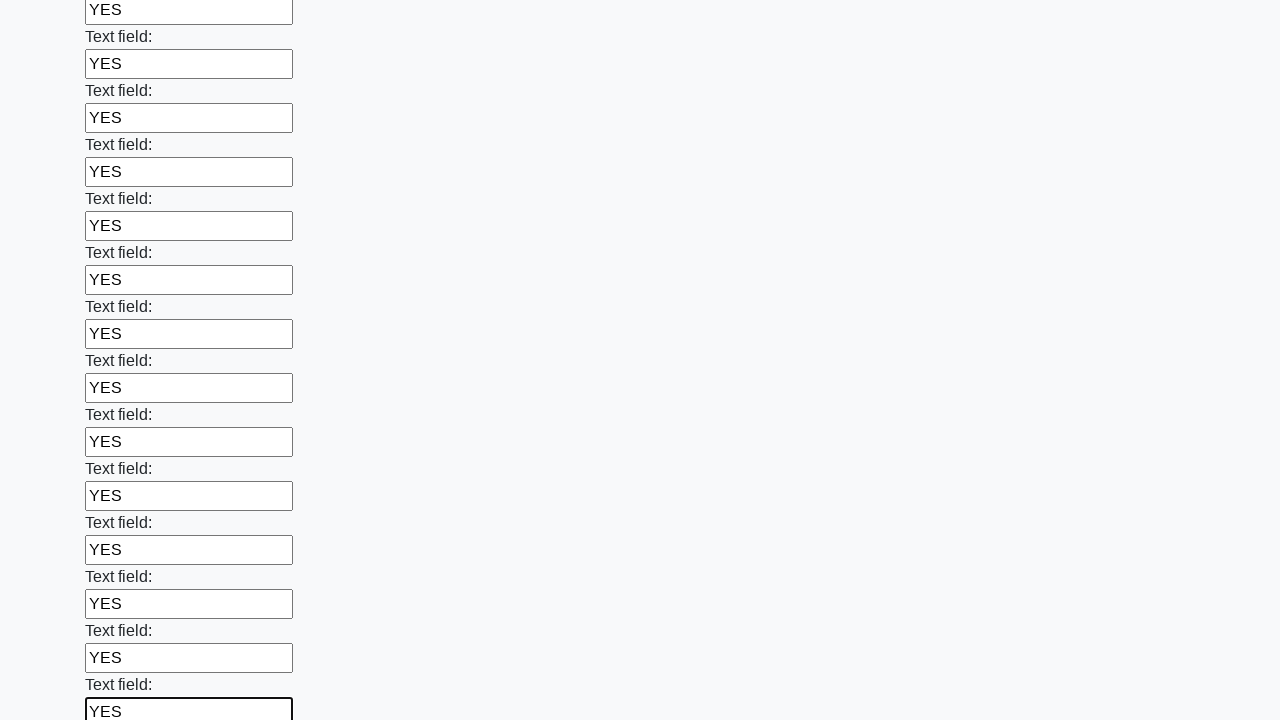

Filled an input field with 'YES' on input >> nth=70
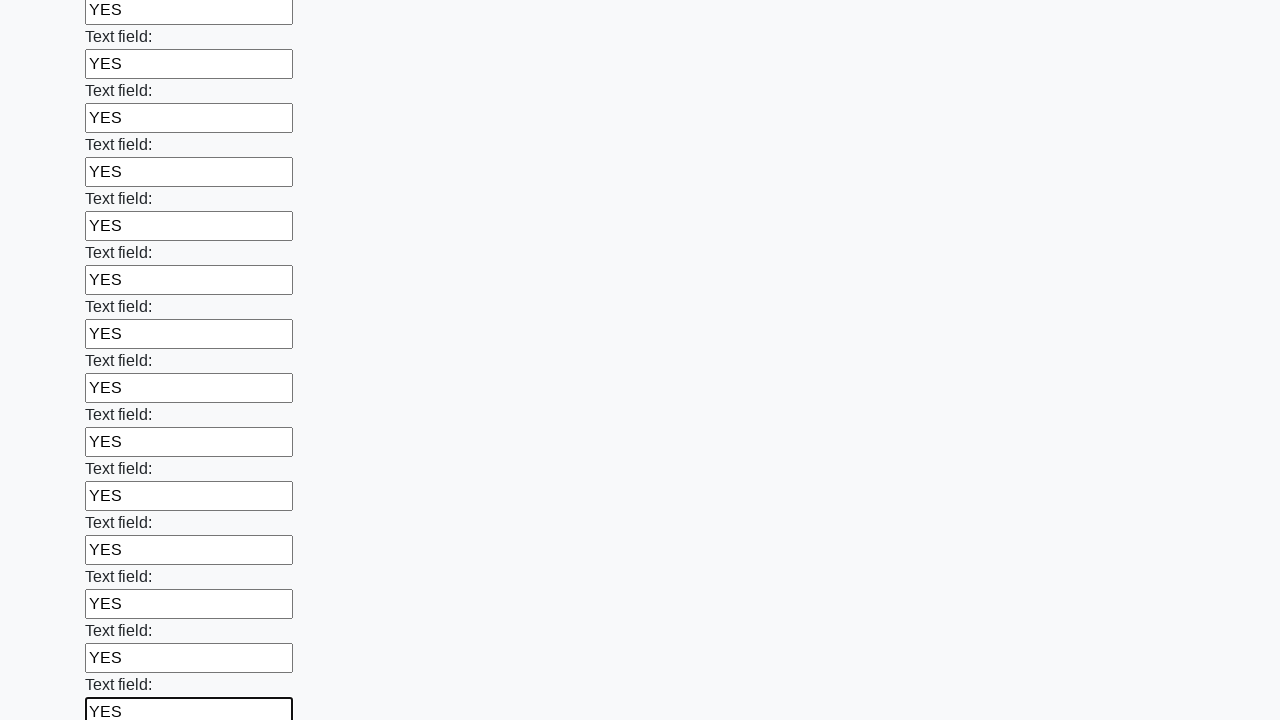

Filled an input field with 'YES' on input >> nth=71
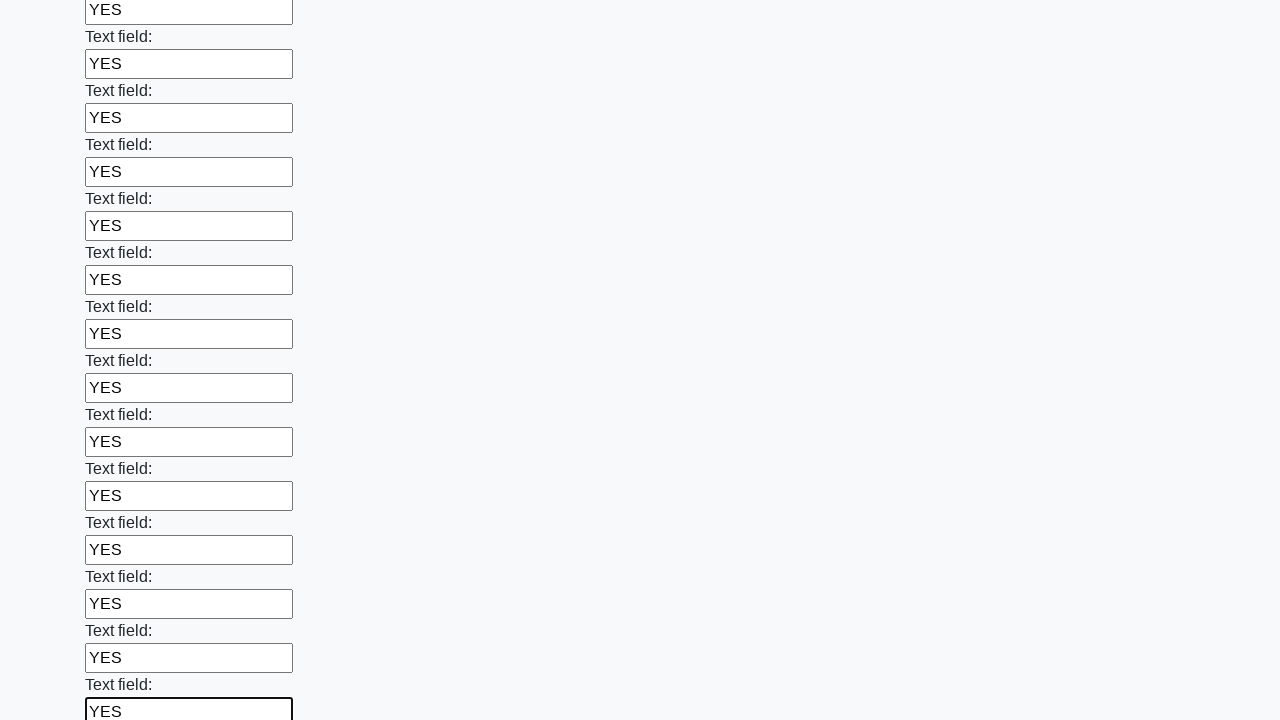

Filled an input field with 'YES' on input >> nth=72
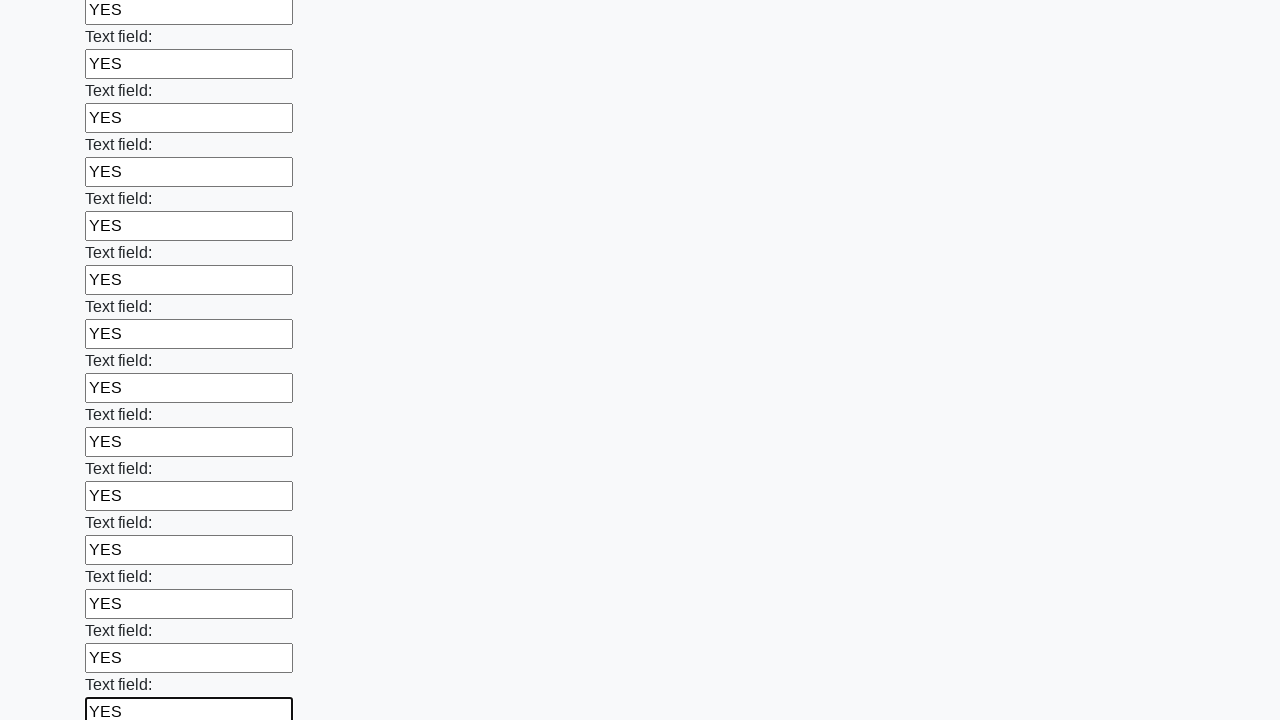

Filled an input field with 'YES' on input >> nth=73
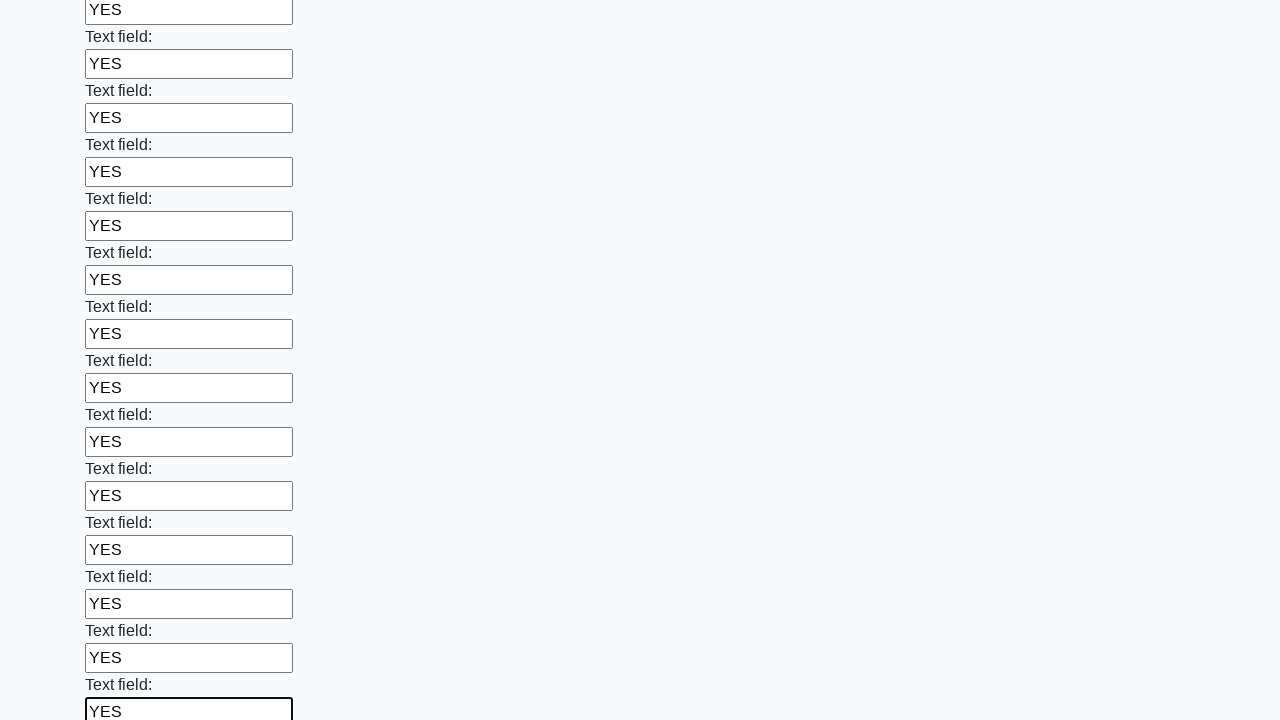

Filled an input field with 'YES' on input >> nth=74
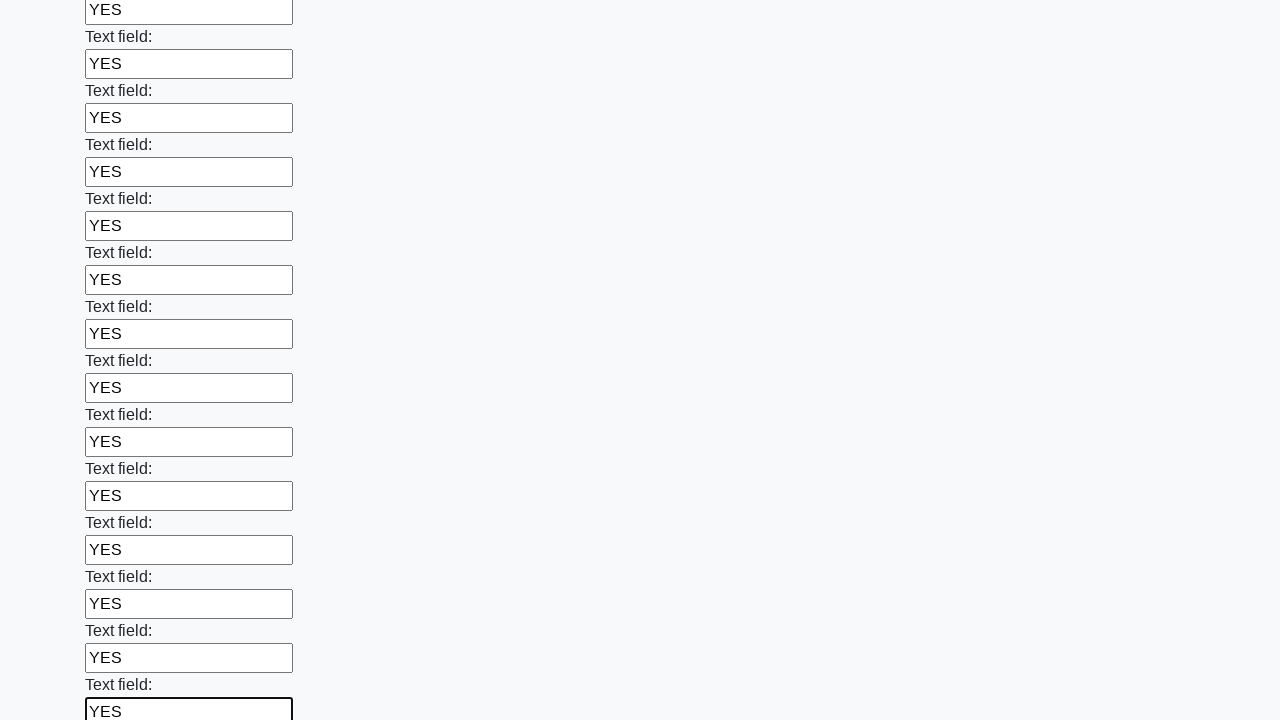

Filled an input field with 'YES' on input >> nth=75
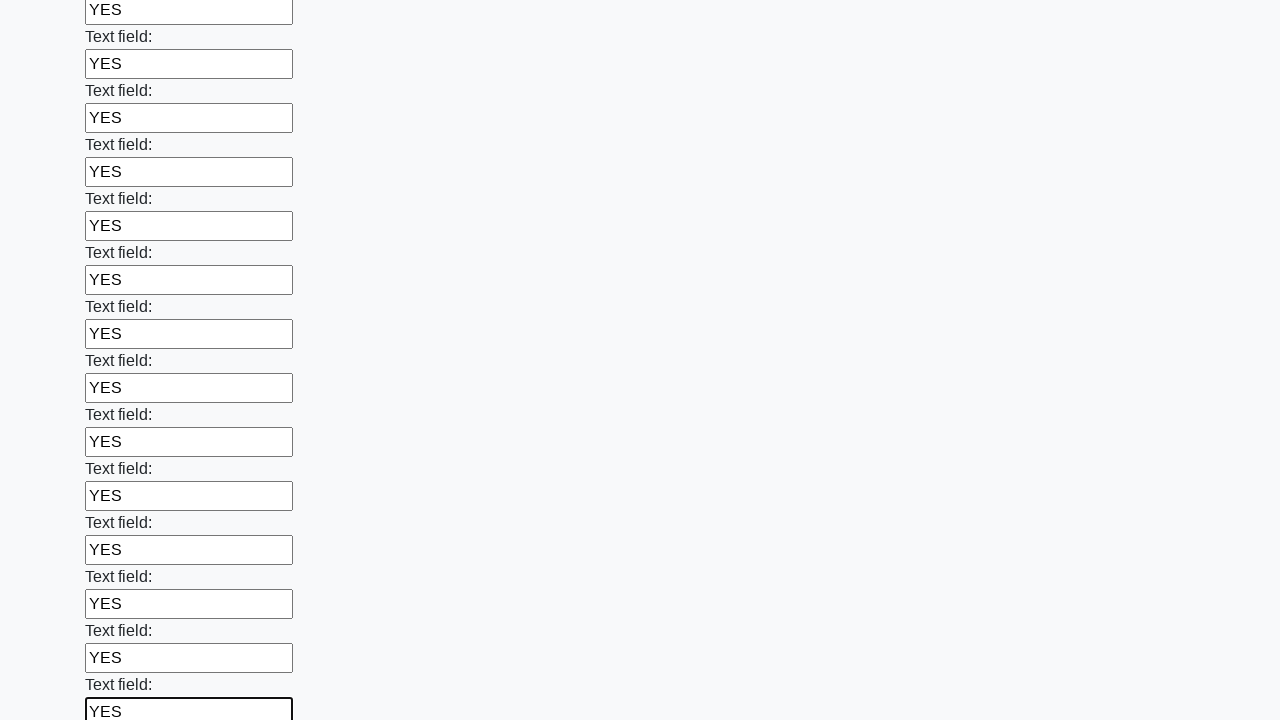

Filled an input field with 'YES' on input >> nth=76
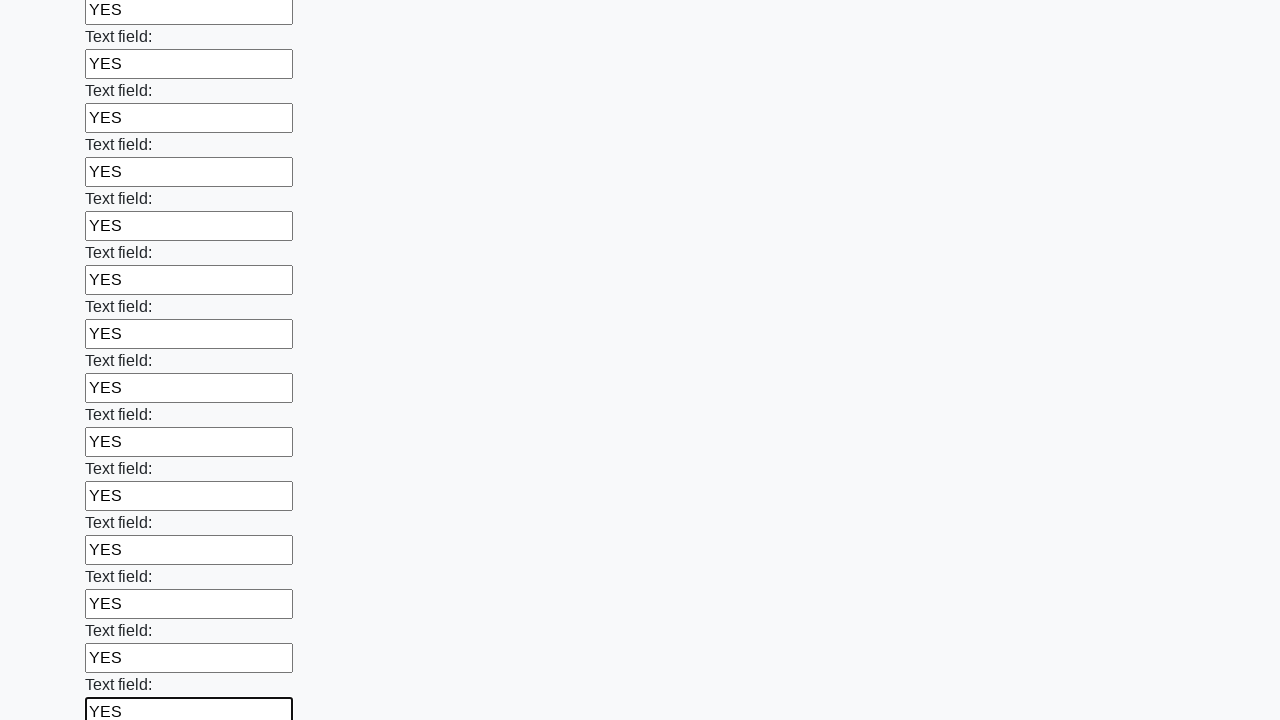

Filled an input field with 'YES' on input >> nth=77
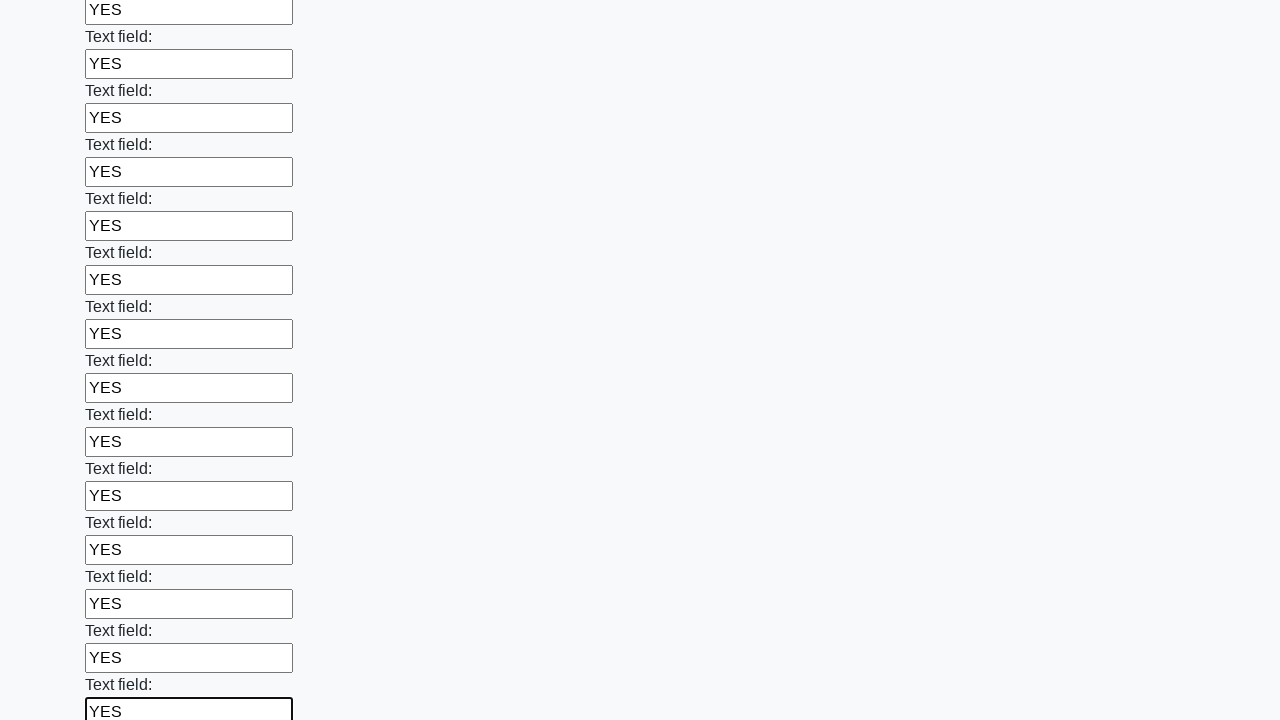

Filled an input field with 'YES' on input >> nth=78
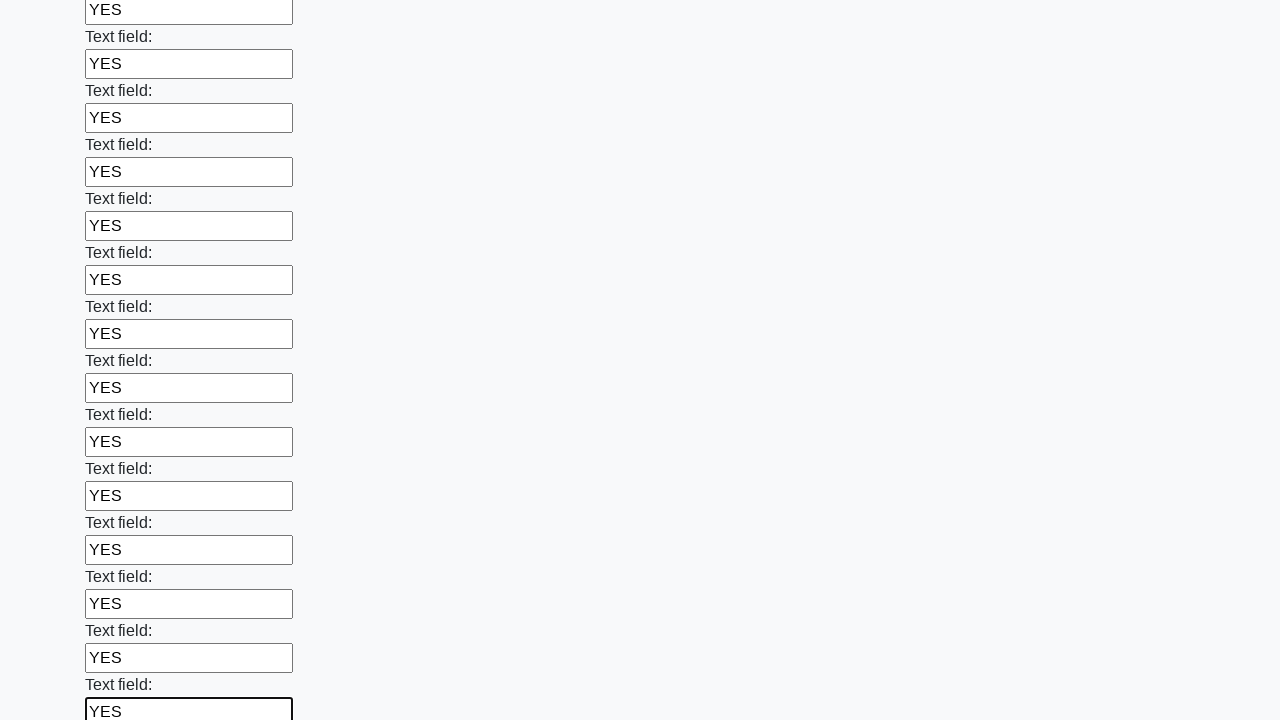

Filled an input field with 'YES' on input >> nth=79
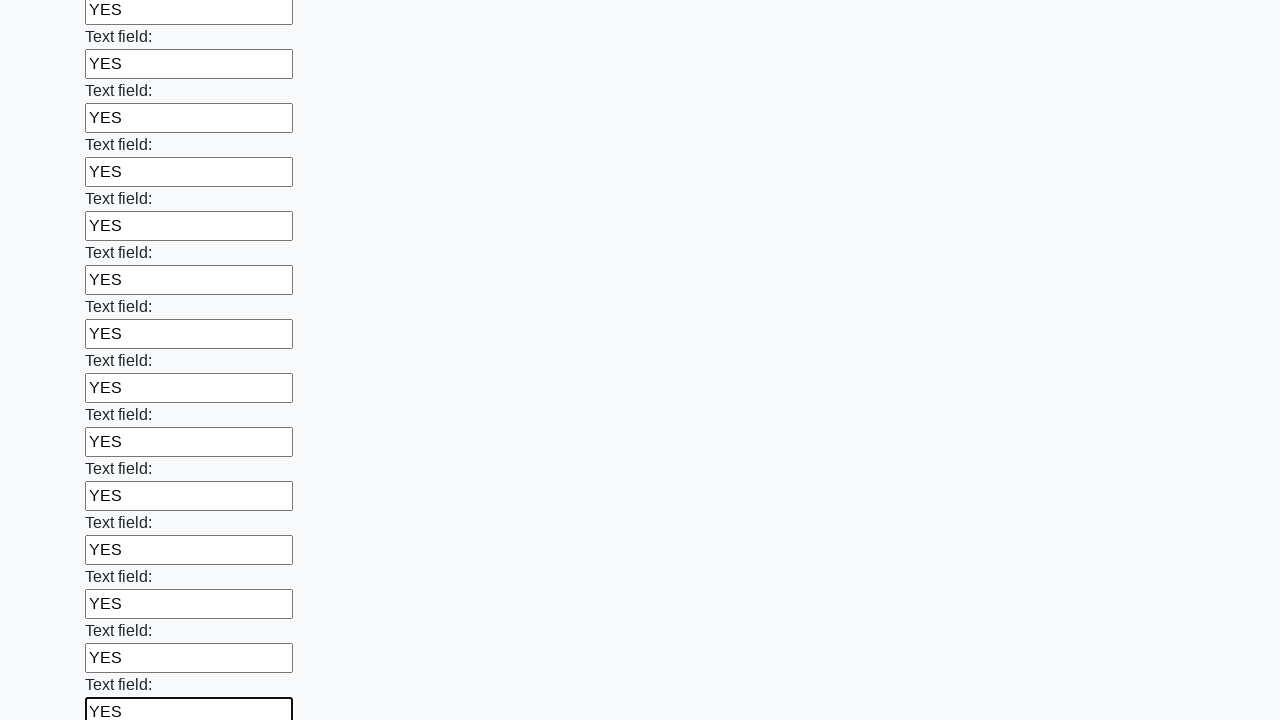

Filled an input field with 'YES' on input >> nth=80
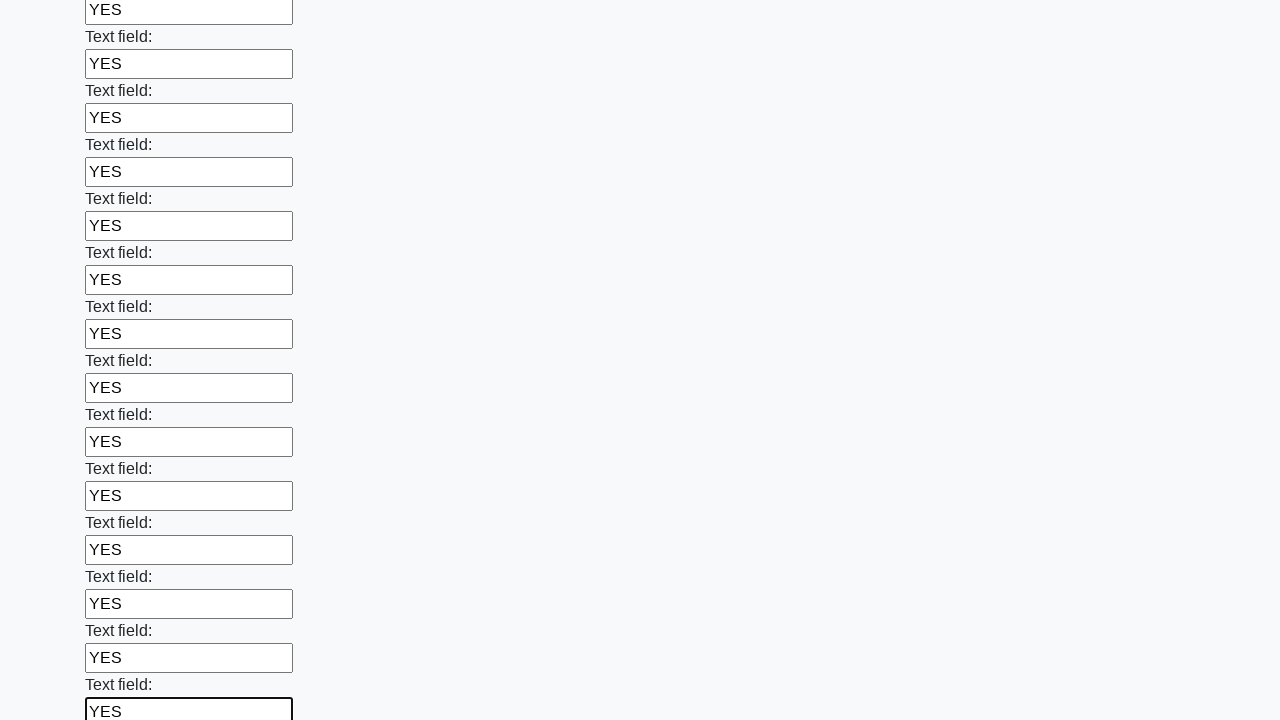

Filled an input field with 'YES' on input >> nth=81
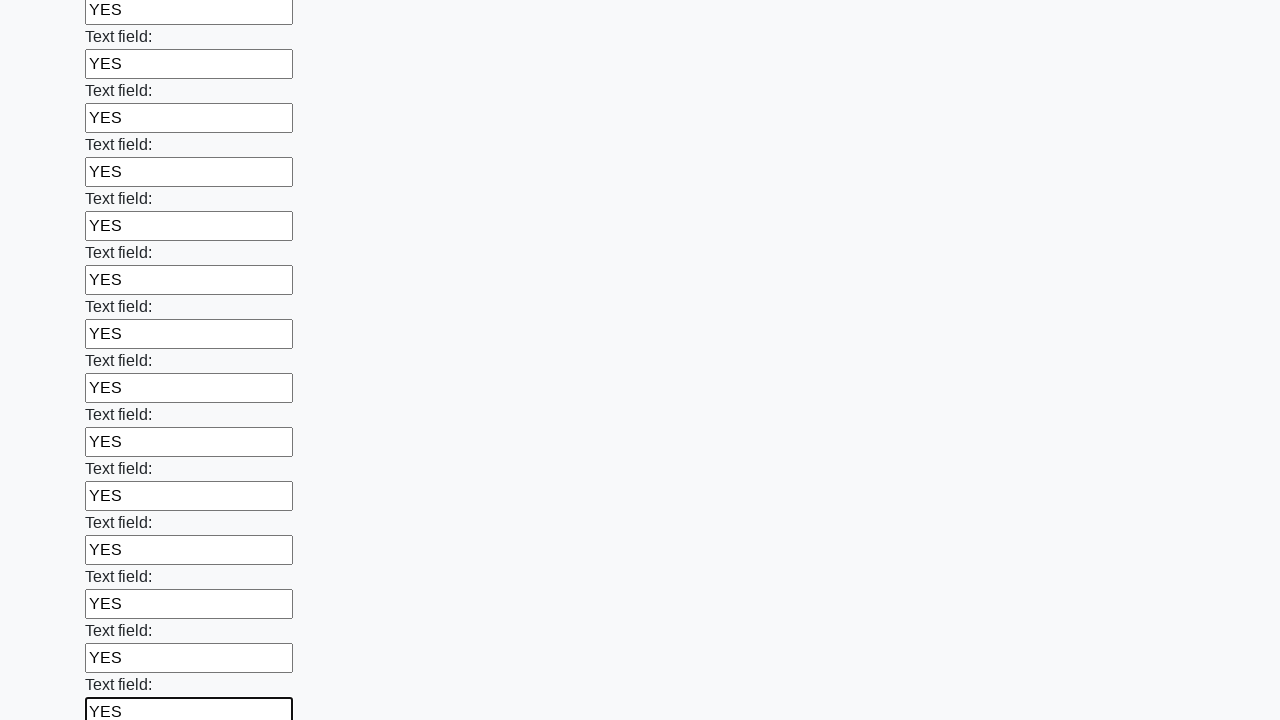

Filled an input field with 'YES' on input >> nth=82
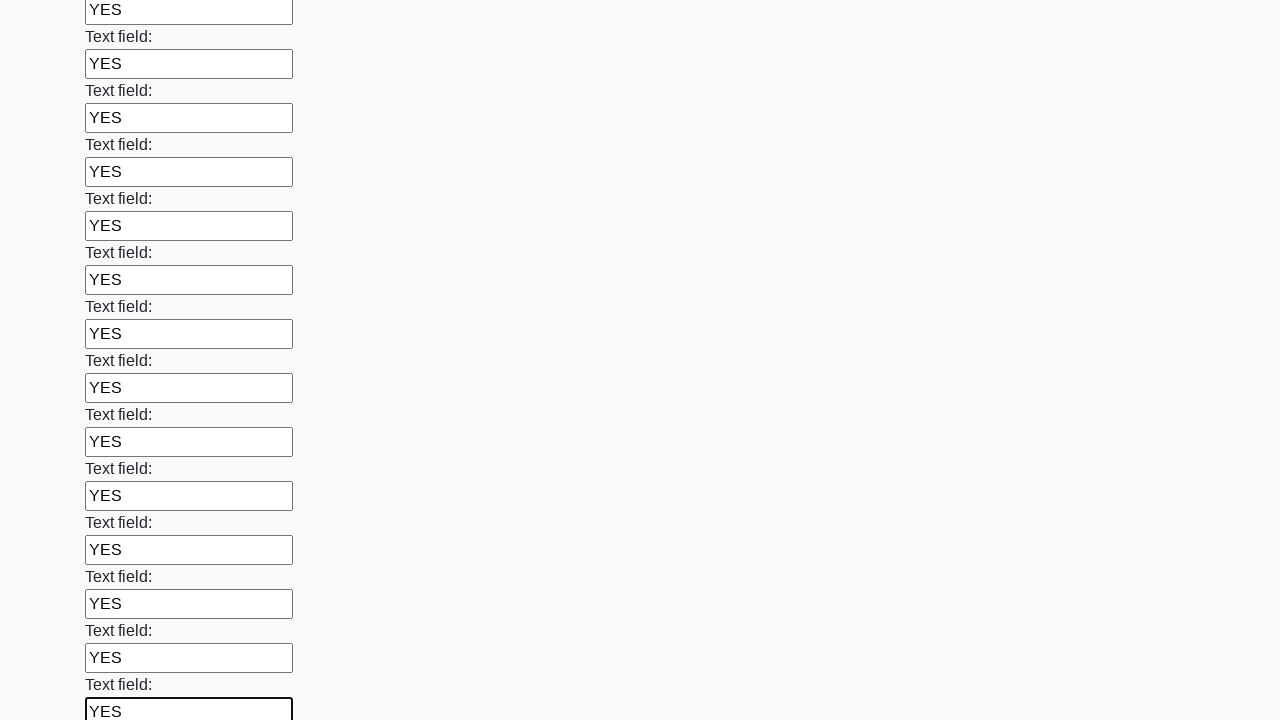

Filled an input field with 'YES' on input >> nth=83
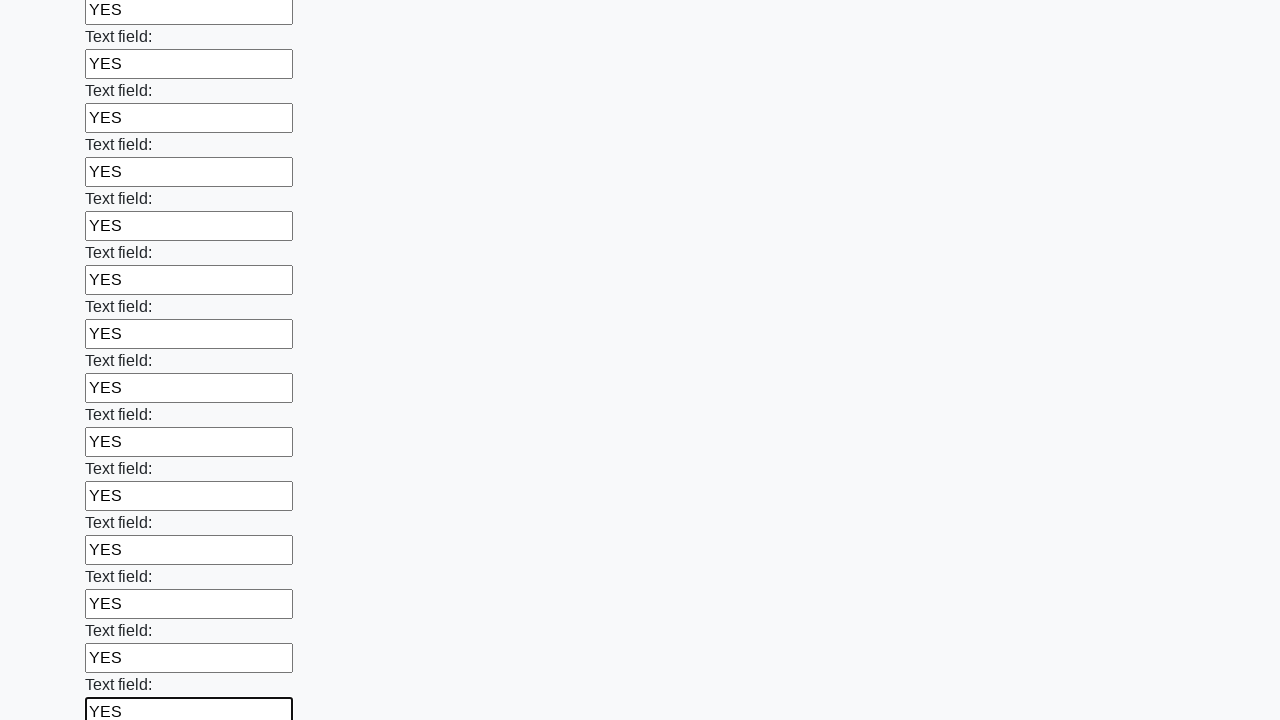

Filled an input field with 'YES' on input >> nth=84
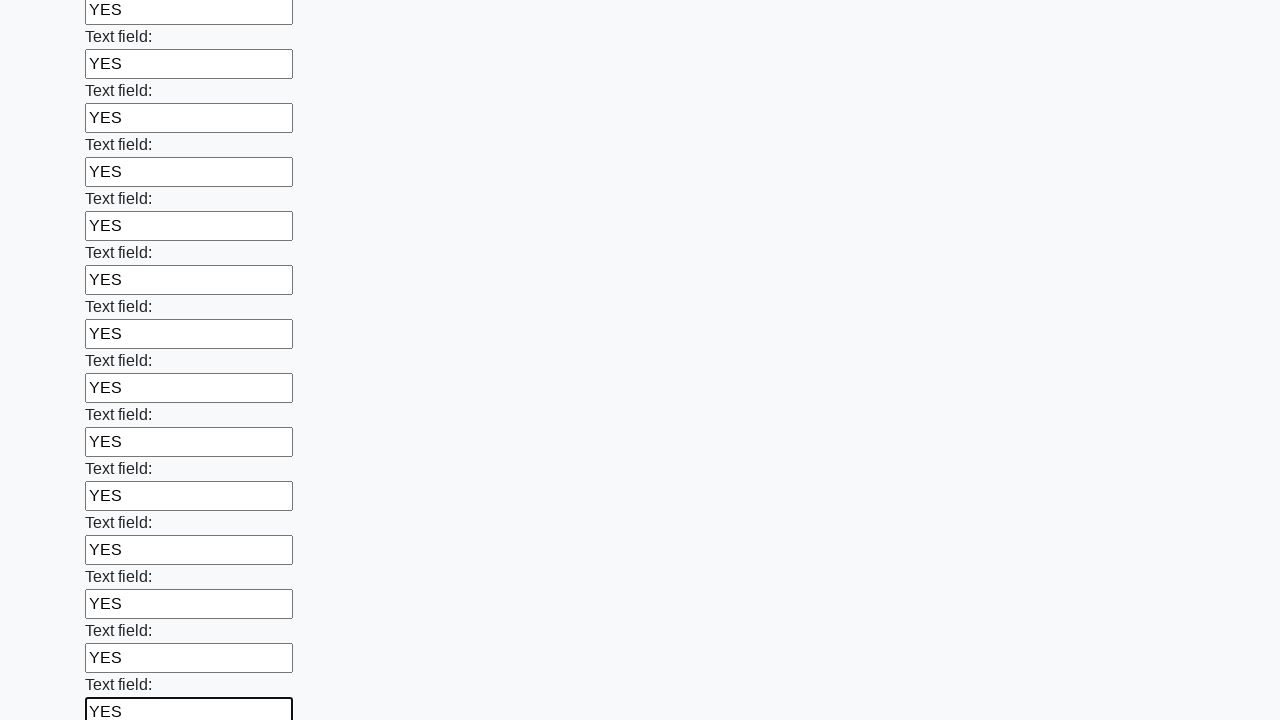

Filled an input field with 'YES' on input >> nth=85
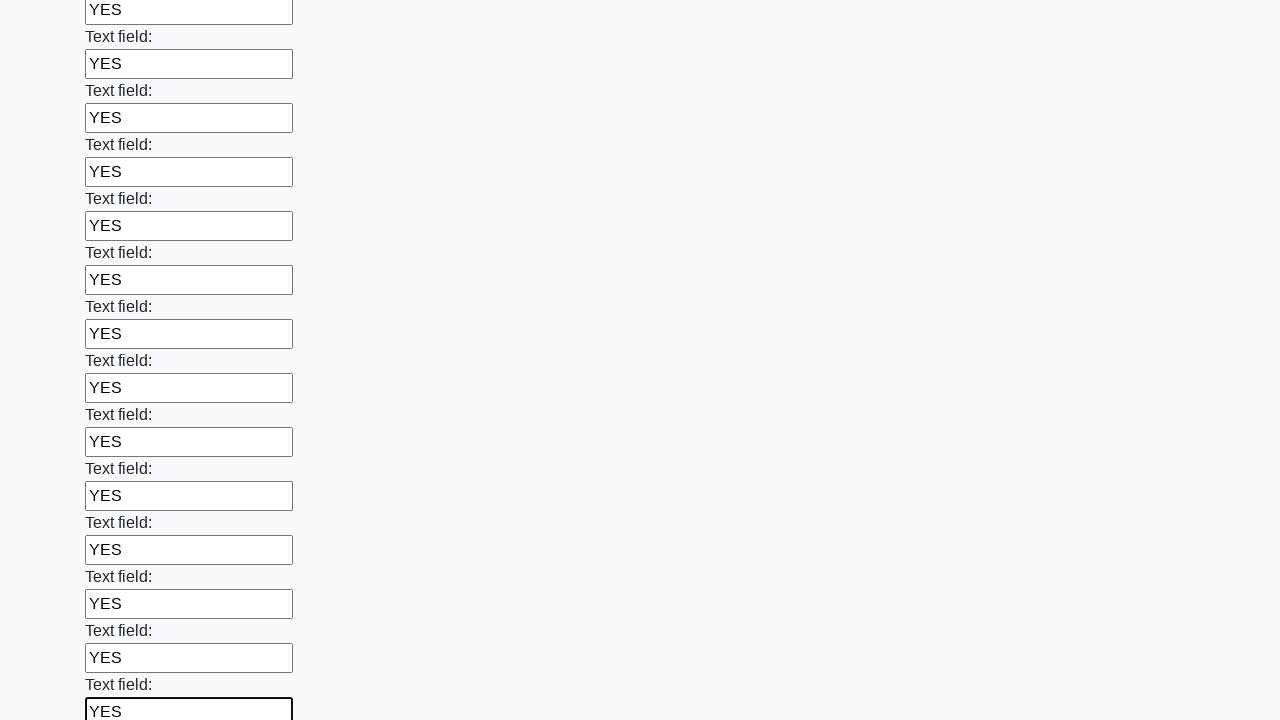

Filled an input field with 'YES' on input >> nth=86
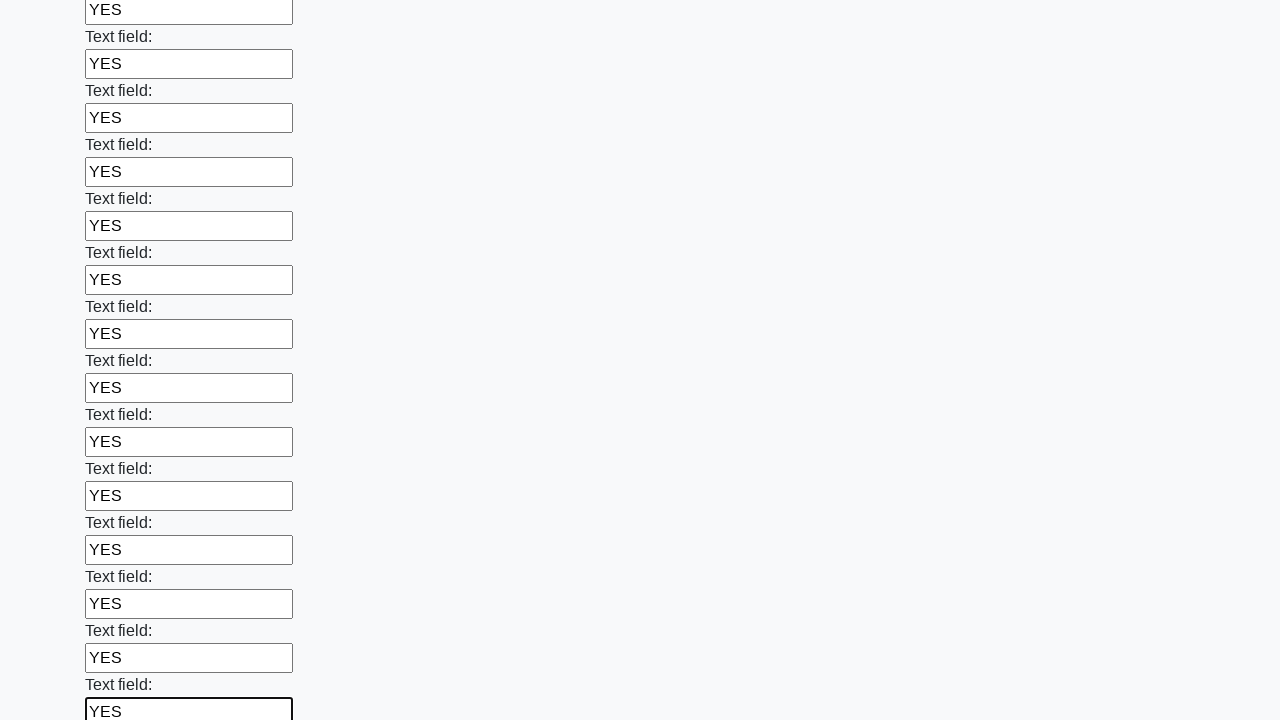

Filled an input field with 'YES' on input >> nth=87
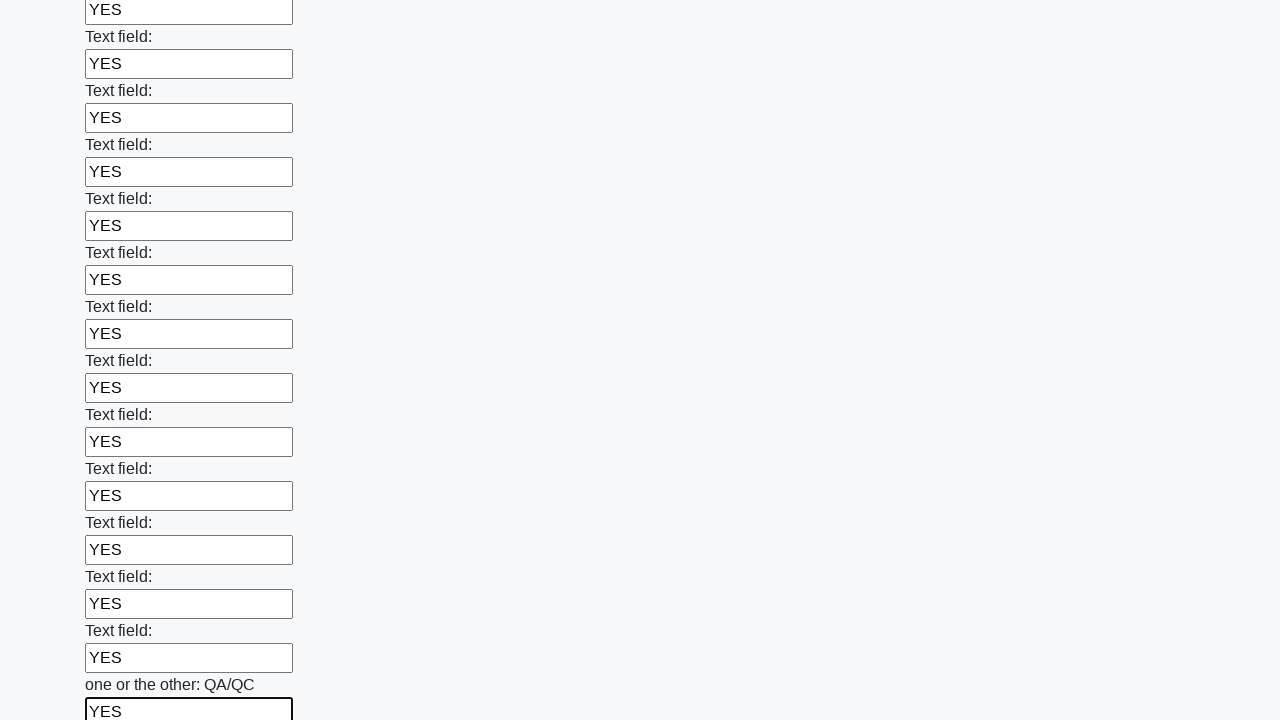

Filled an input field with 'YES' on input >> nth=88
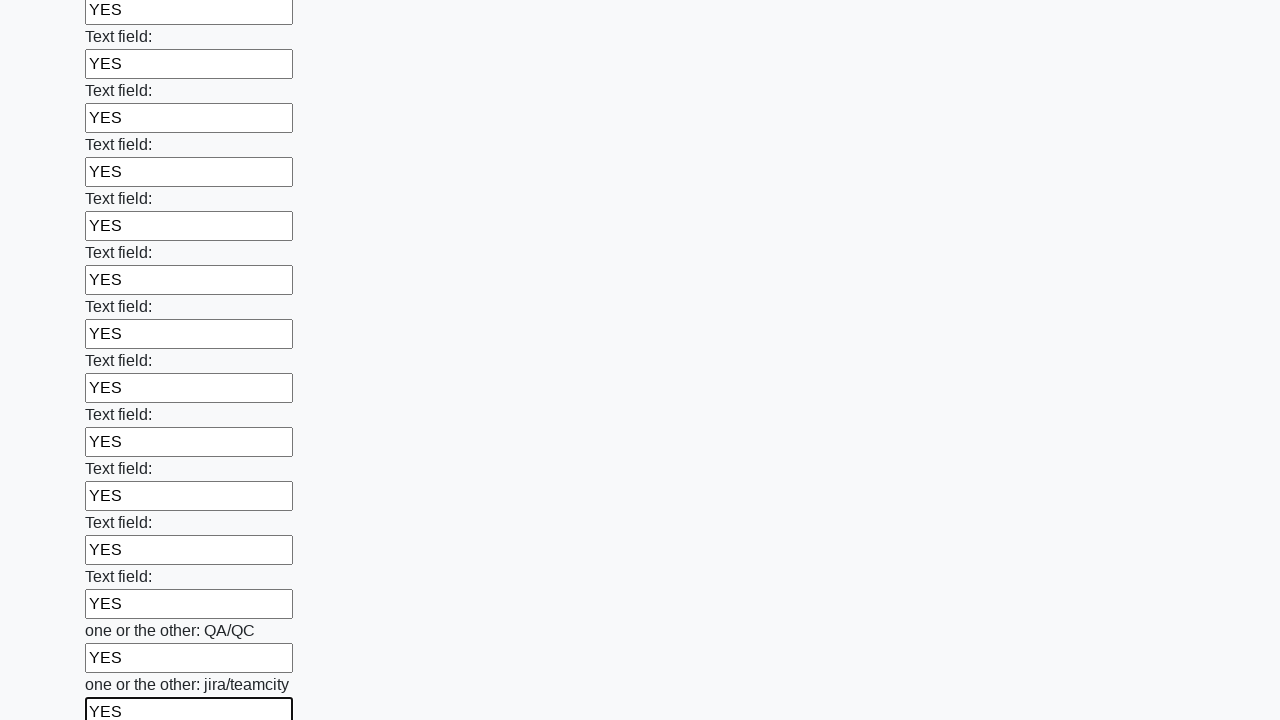

Filled an input field with 'YES' on input >> nth=89
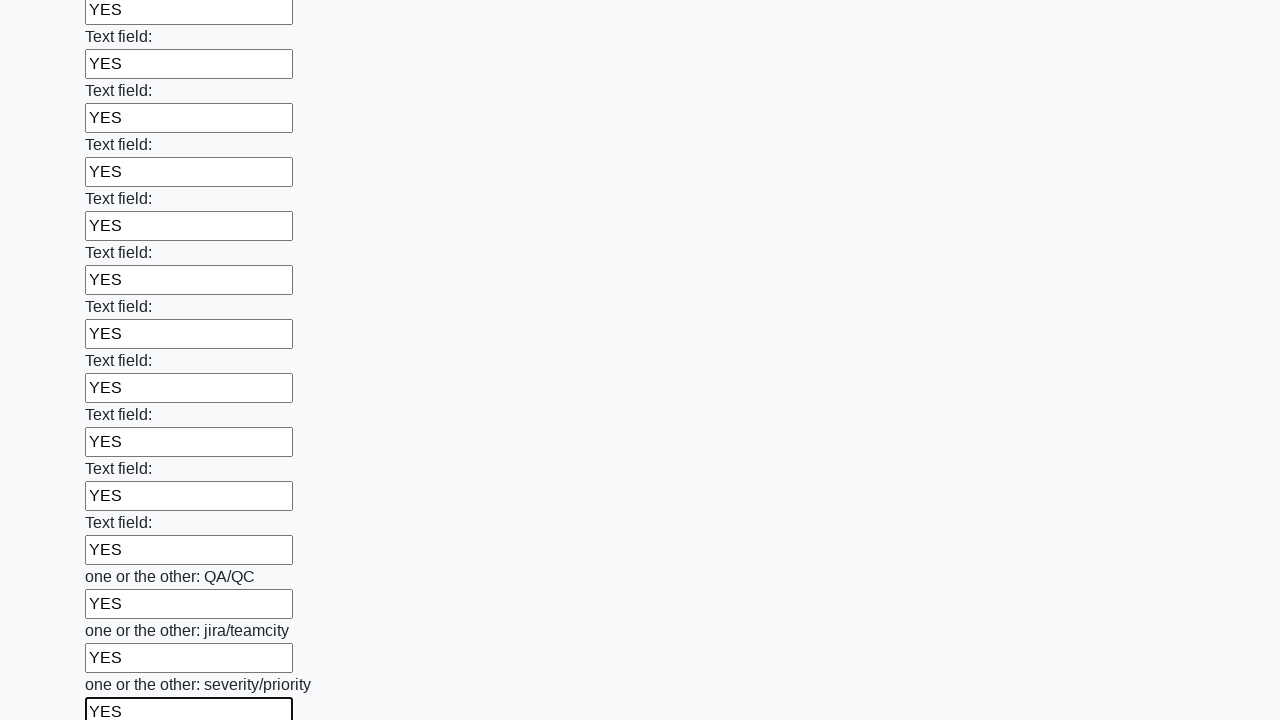

Filled an input field with 'YES' on input >> nth=90
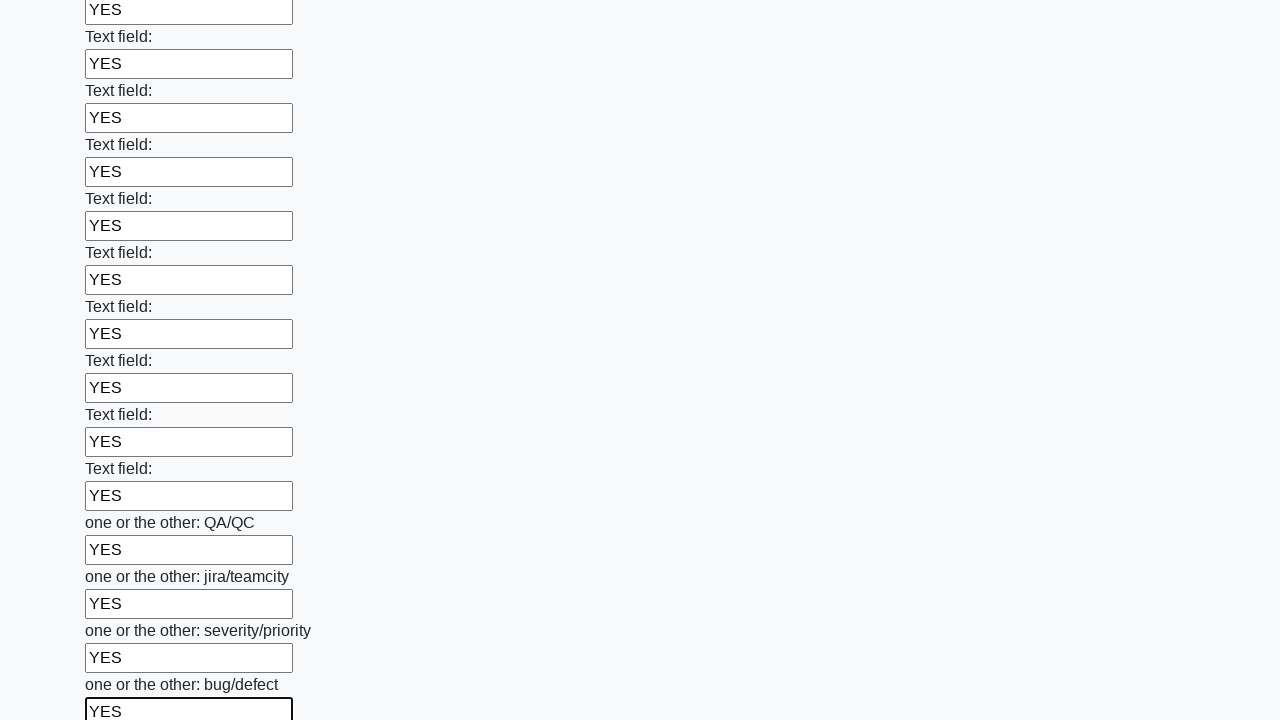

Filled an input field with 'YES' on input >> nth=91
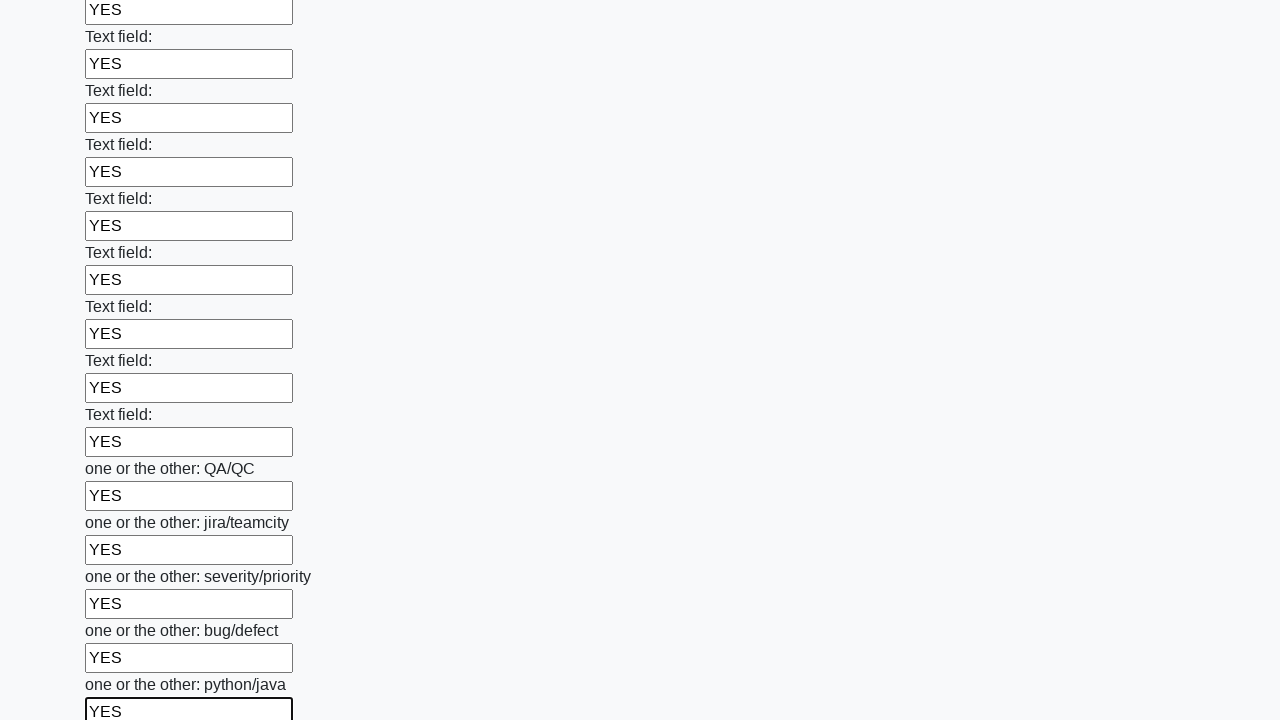

Filled an input field with 'YES' on input >> nth=92
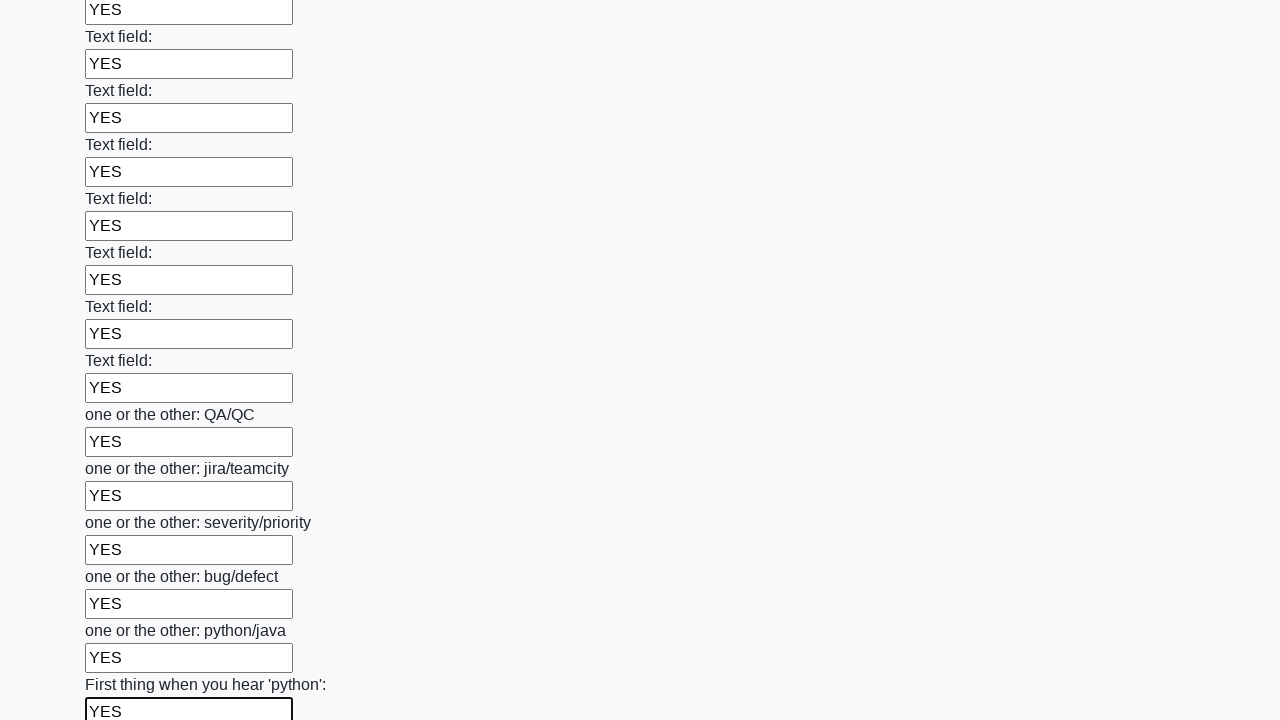

Filled an input field with 'YES' on input >> nth=93
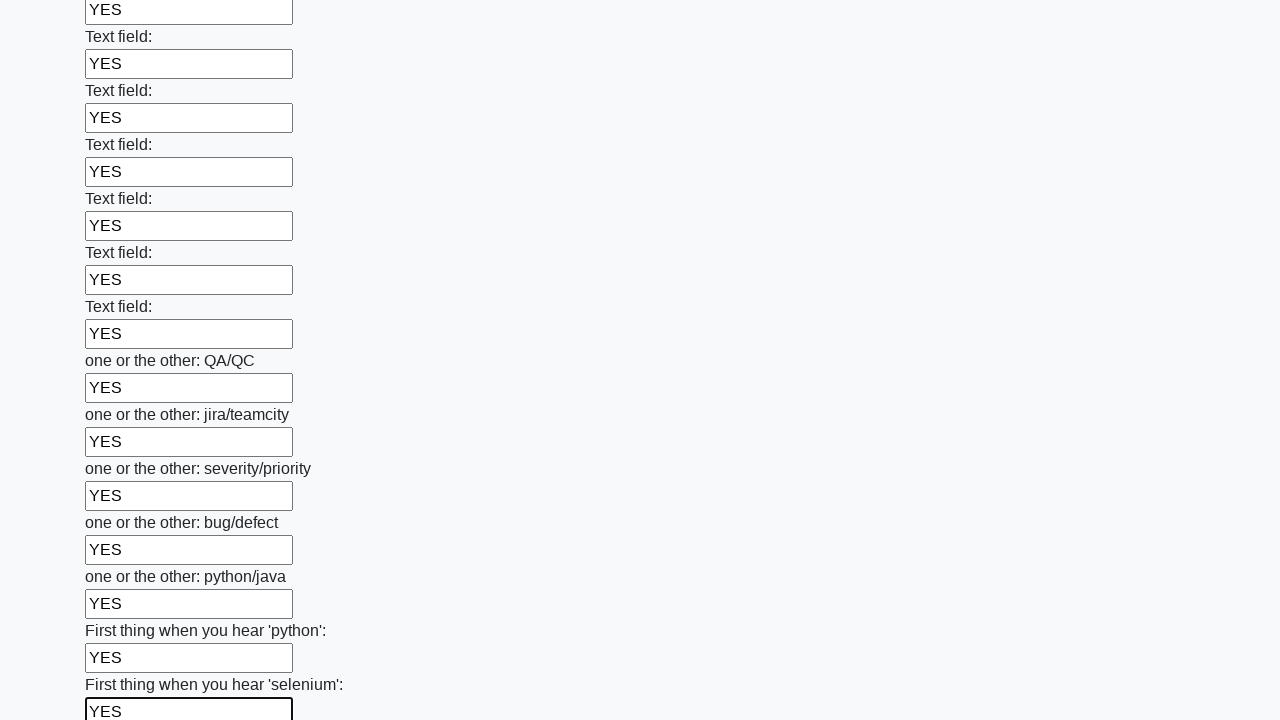

Filled an input field with 'YES' on input >> nth=94
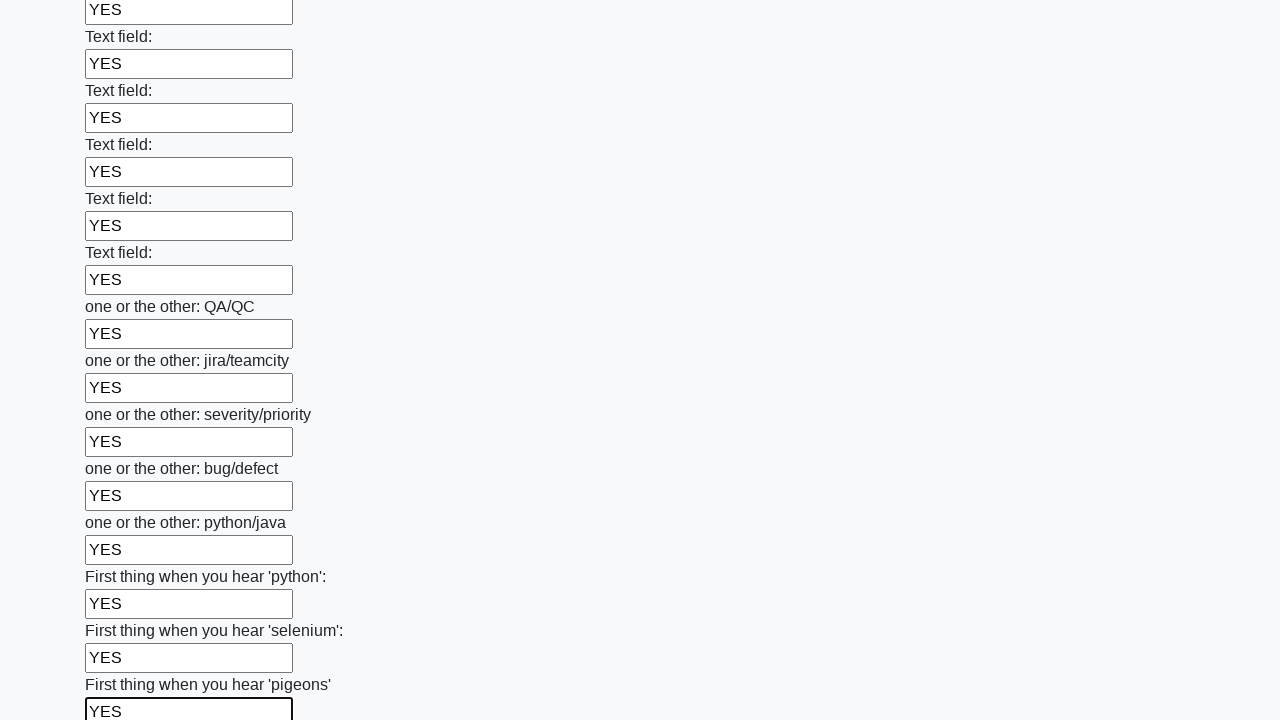

Filled an input field with 'YES' on input >> nth=95
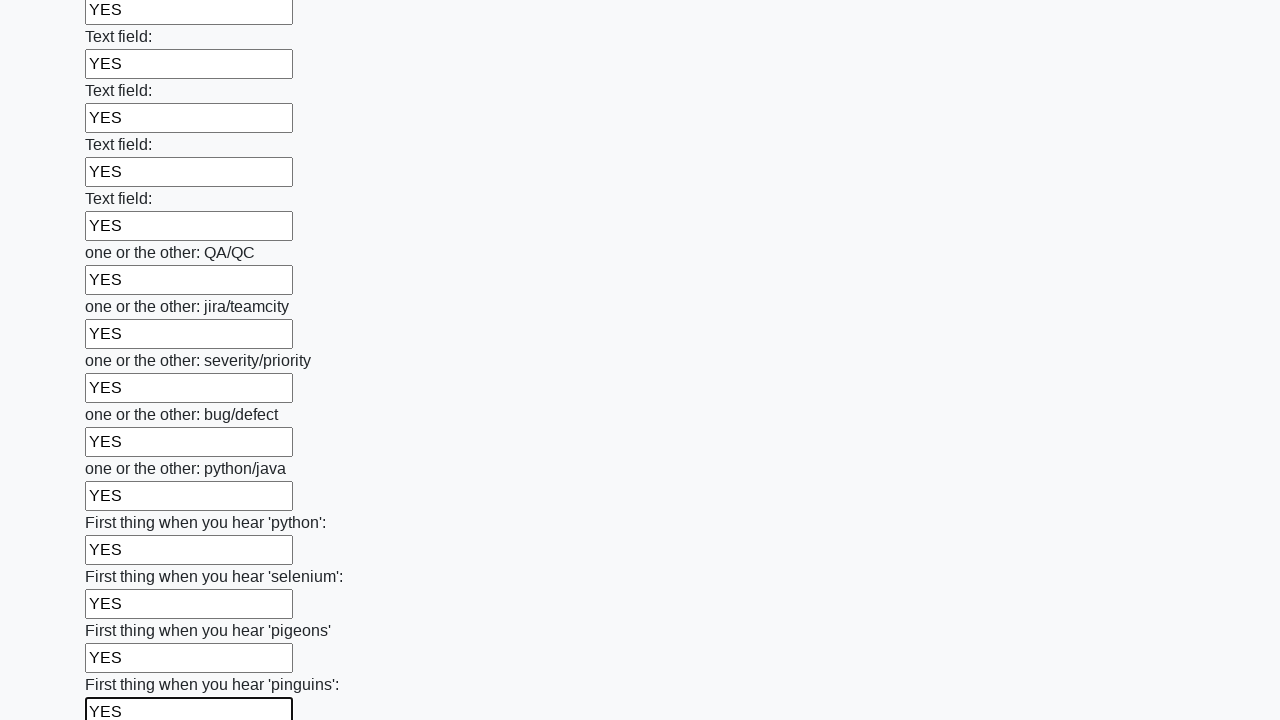

Filled an input field with 'YES' on input >> nth=96
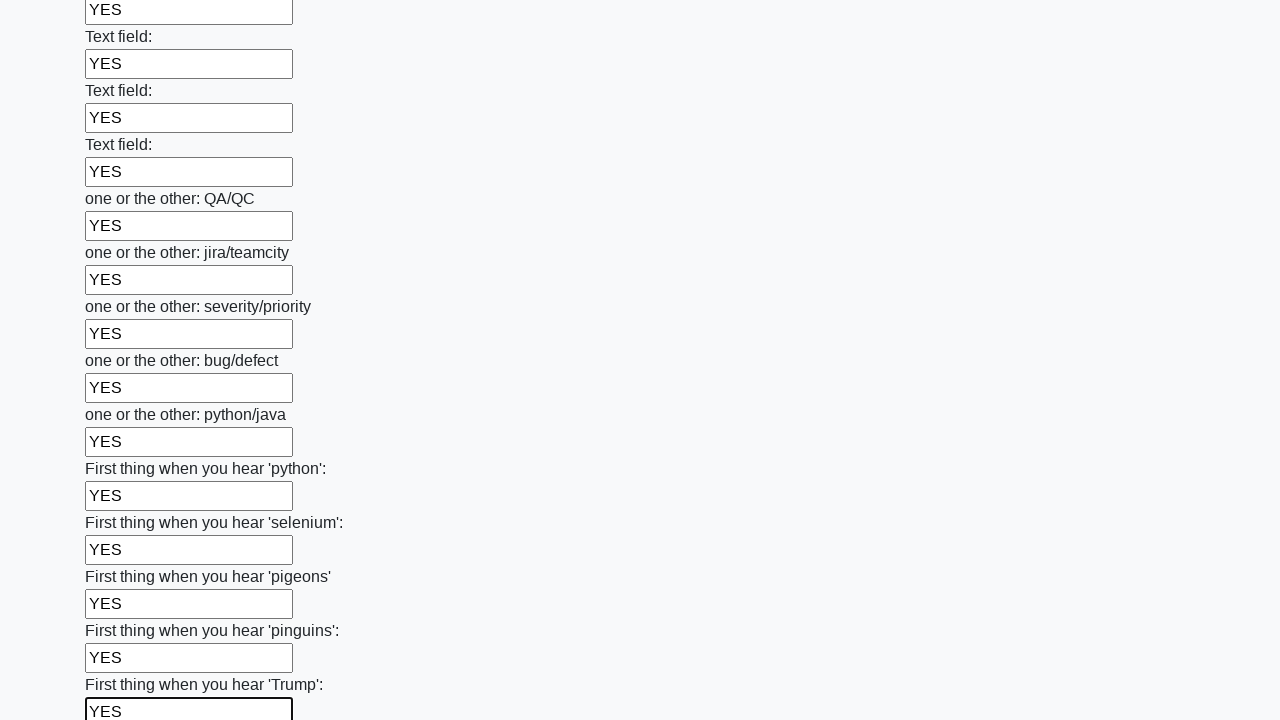

Filled an input field with 'YES' on input >> nth=97
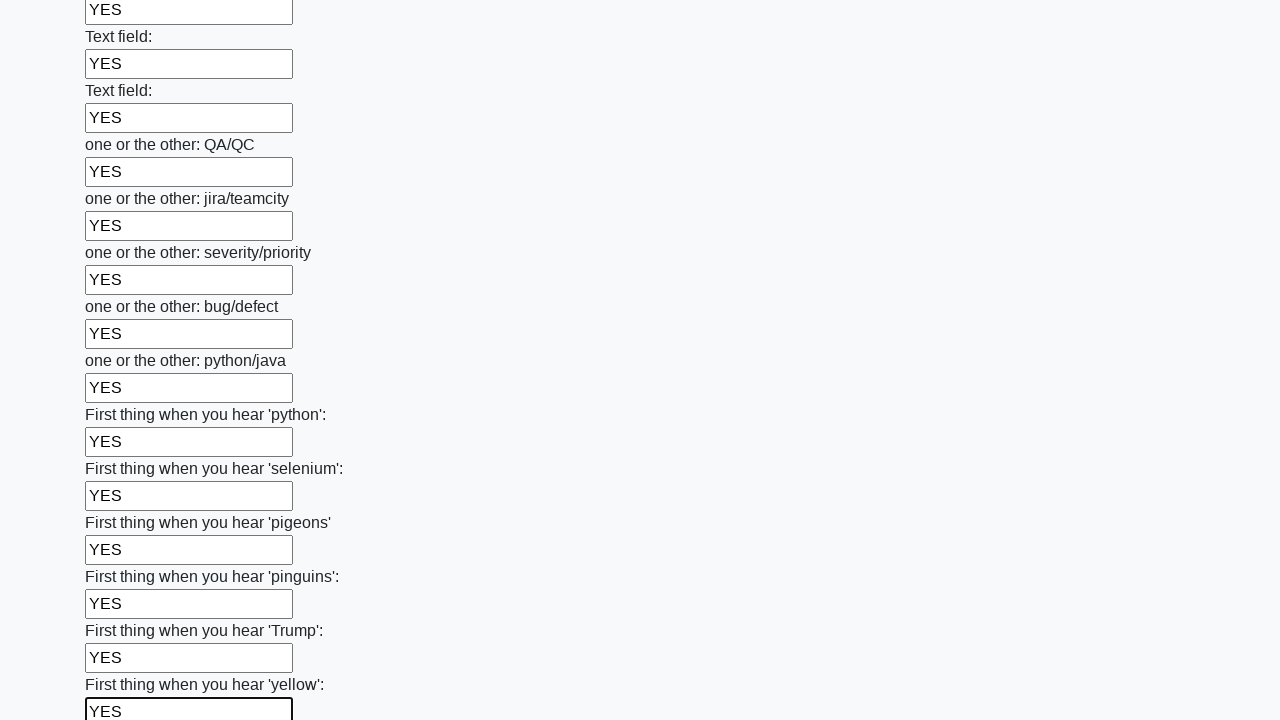

Filled an input field with 'YES' on input >> nth=98
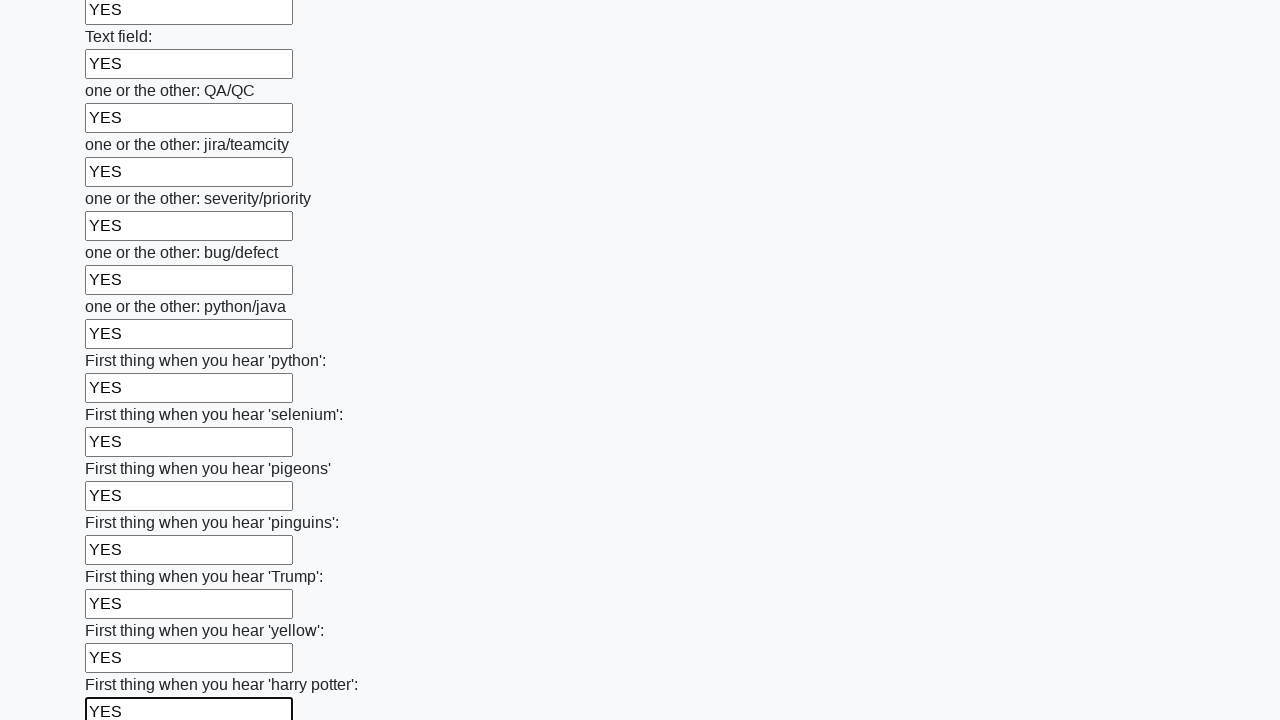

Filled an input field with 'YES' on input >> nth=99
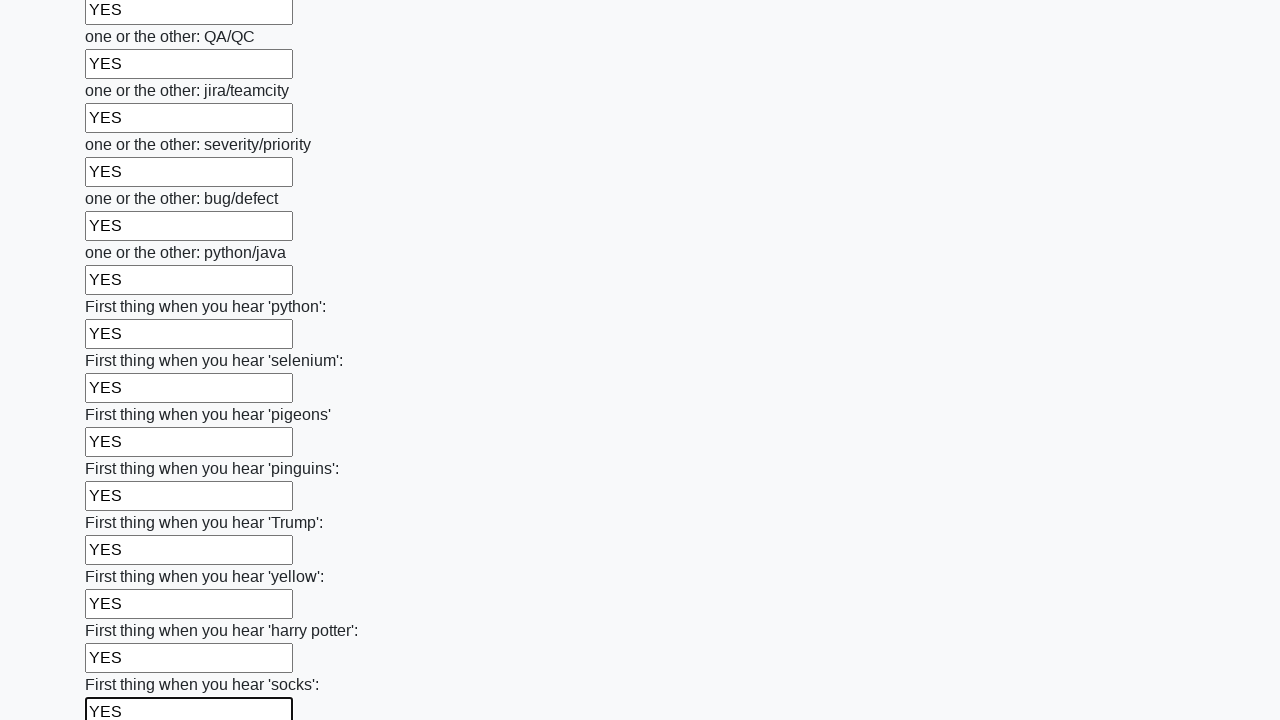

Clicked the submit button to submit the form at (123, 611) on button.btn
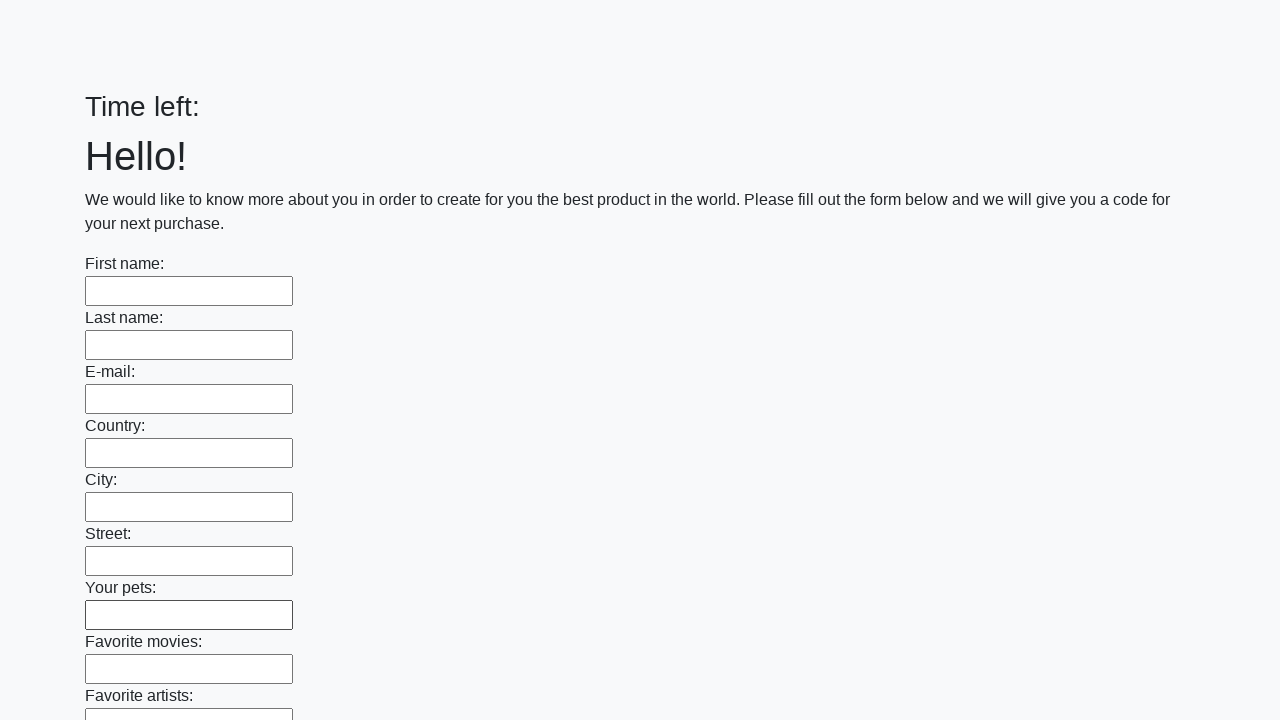

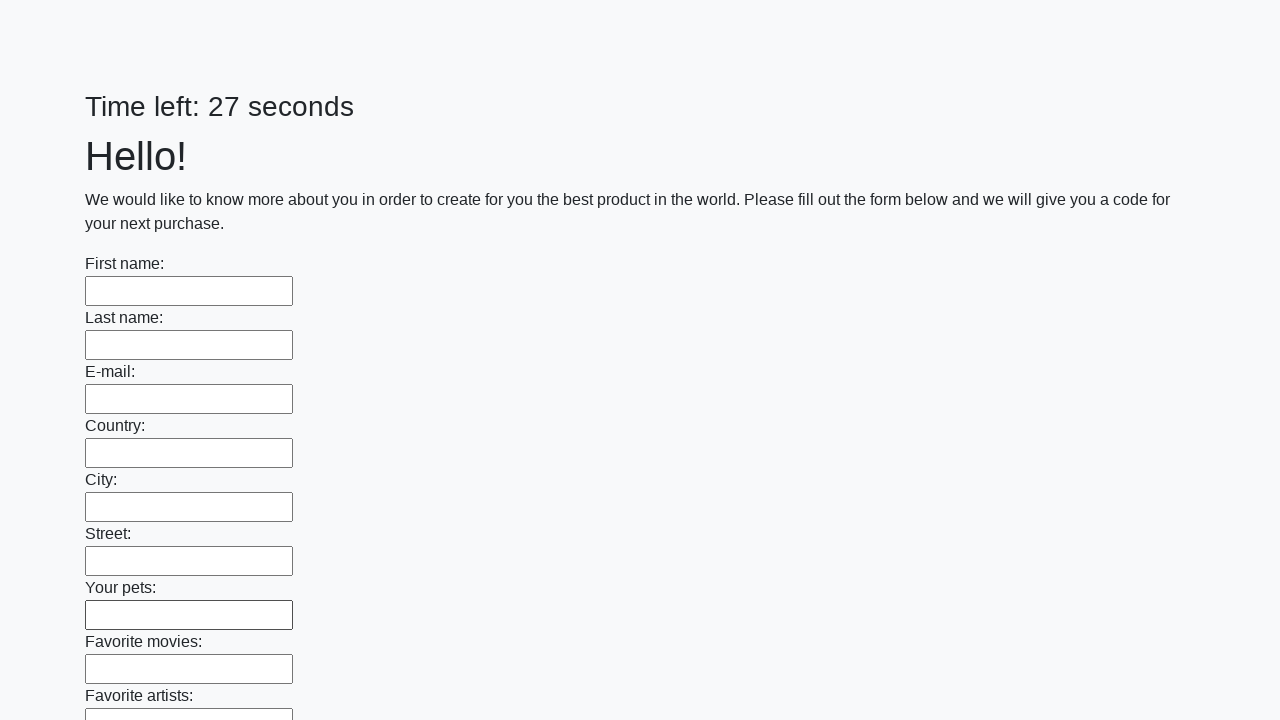